Tests a date picker widget by clicking to open it, navigating backwards through months until reaching February 2024, and then selecting day 24.

Starting URL: https://demo.automationtesting.in/Datepicker.html

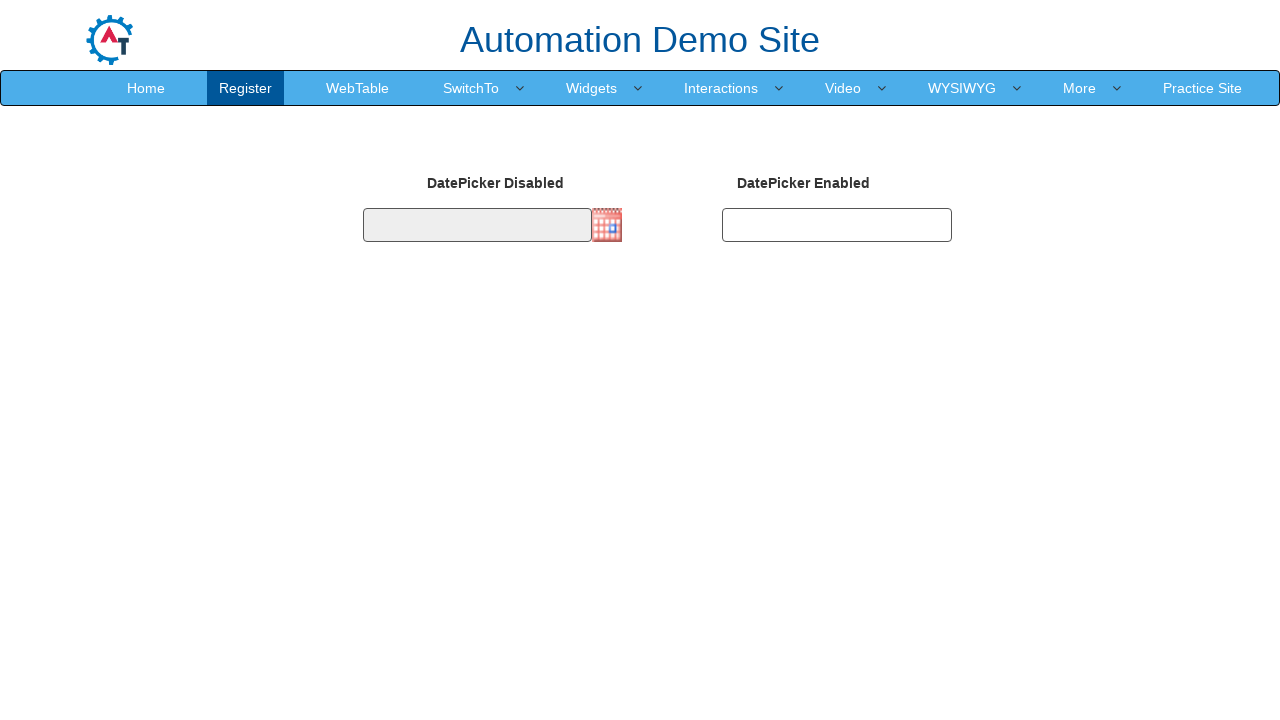

Clicked on date picker input to open the widget at (477, 225) on #datepicker1
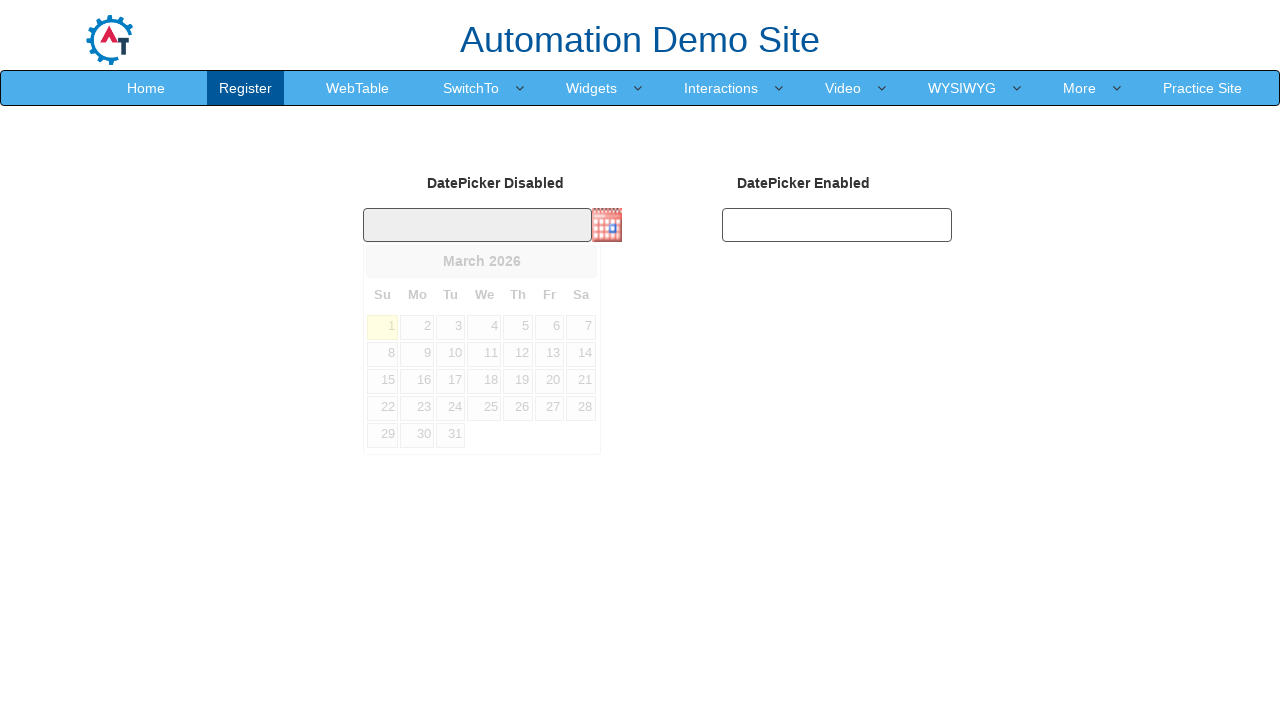

Date picker widget appeared
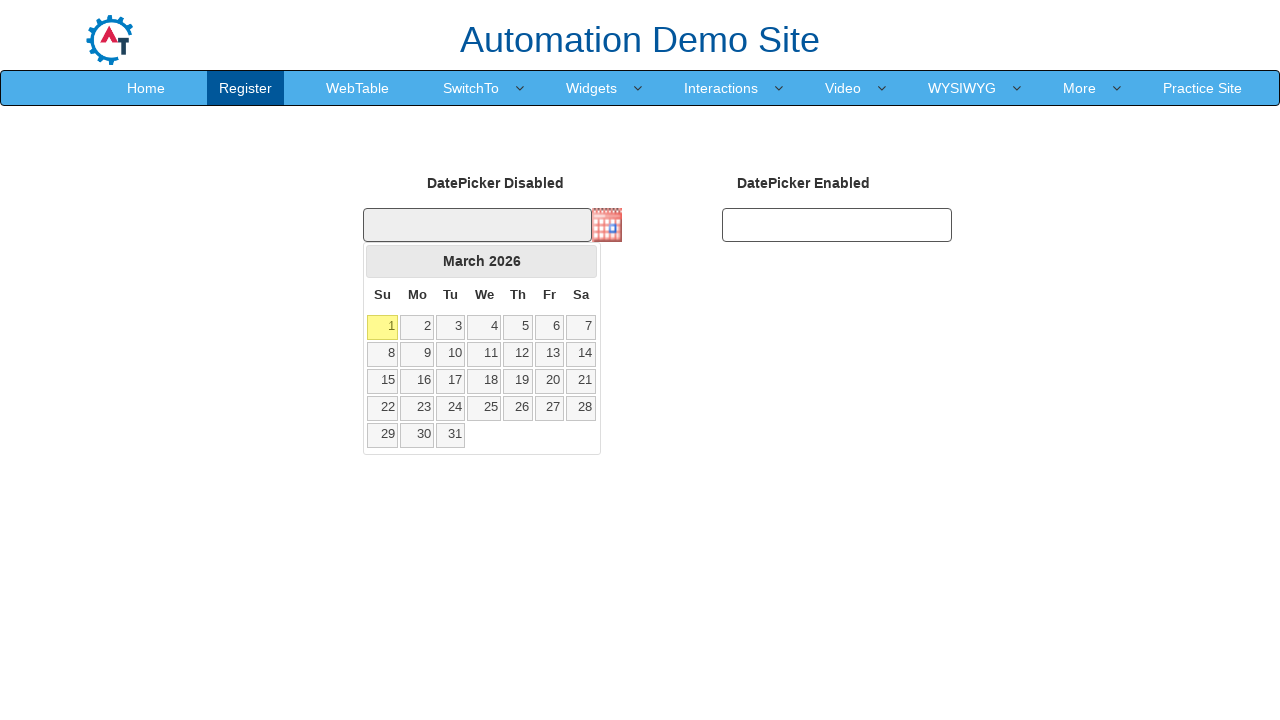

Waited 500ms for date picker to update
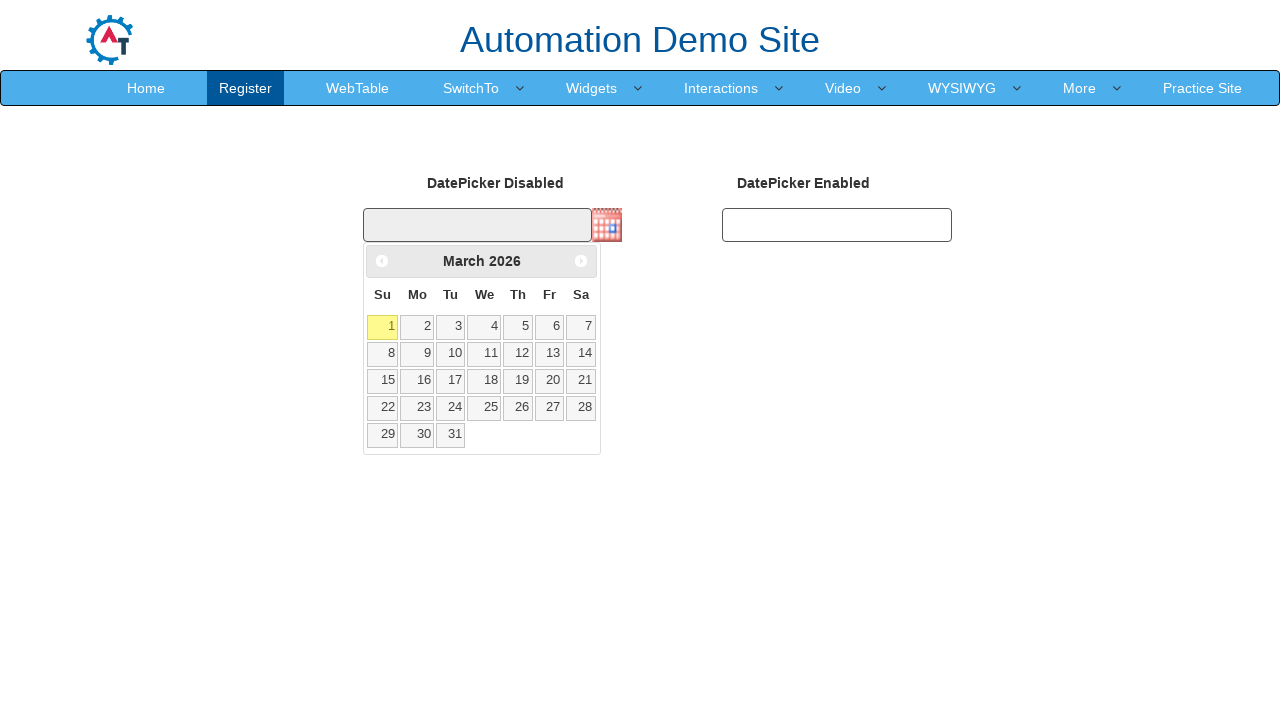

Retrieved current date from picker: March 2026
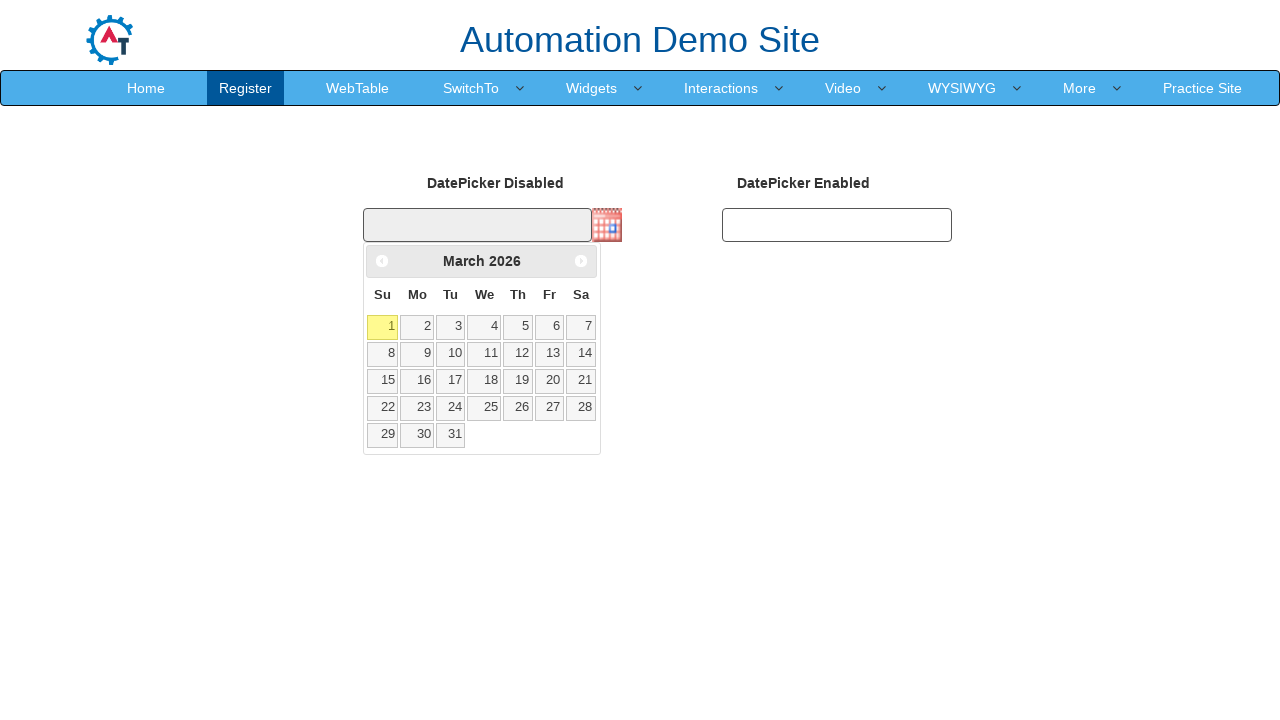

Clicked previous month button to navigate back from March 2026 at (382, 261) on #ui-datepicker-div .ui-datepicker-prev
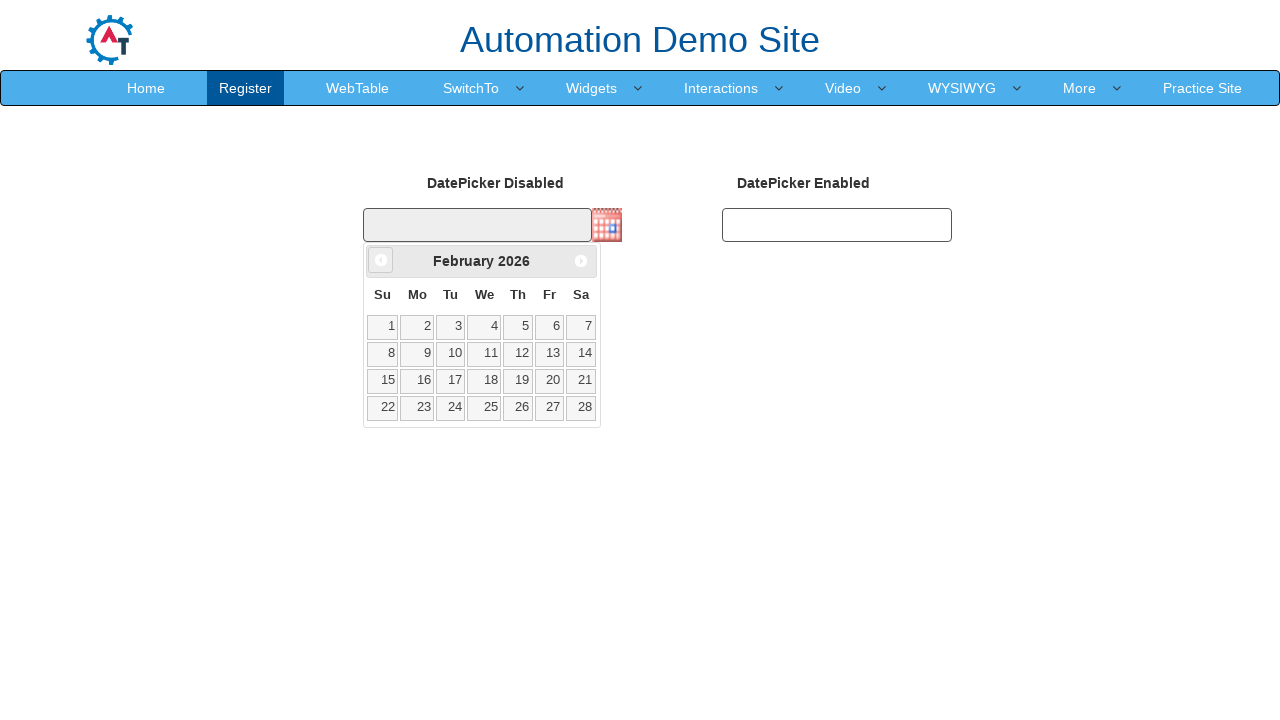

Waited 500ms for date picker to update
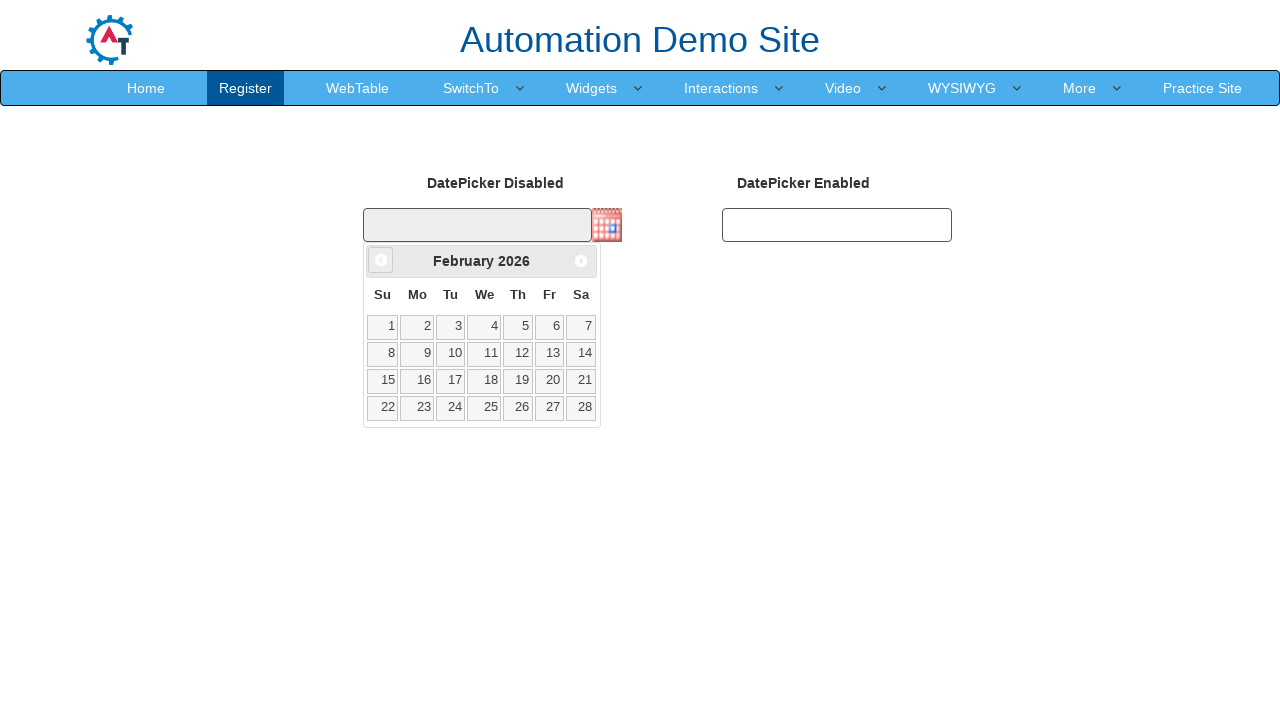

Retrieved current date from picker: February 2026
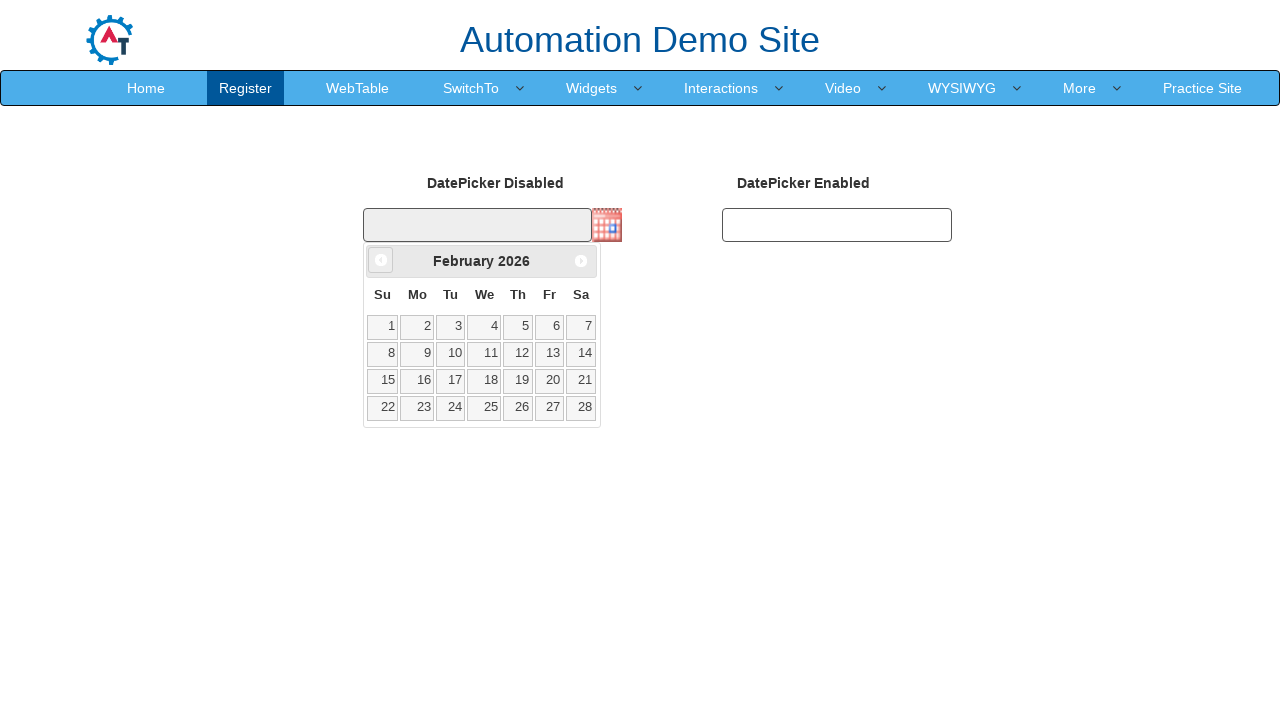

Clicked previous month button to navigate back from February 2026 at (381, 260) on #ui-datepicker-div .ui-datepicker-prev
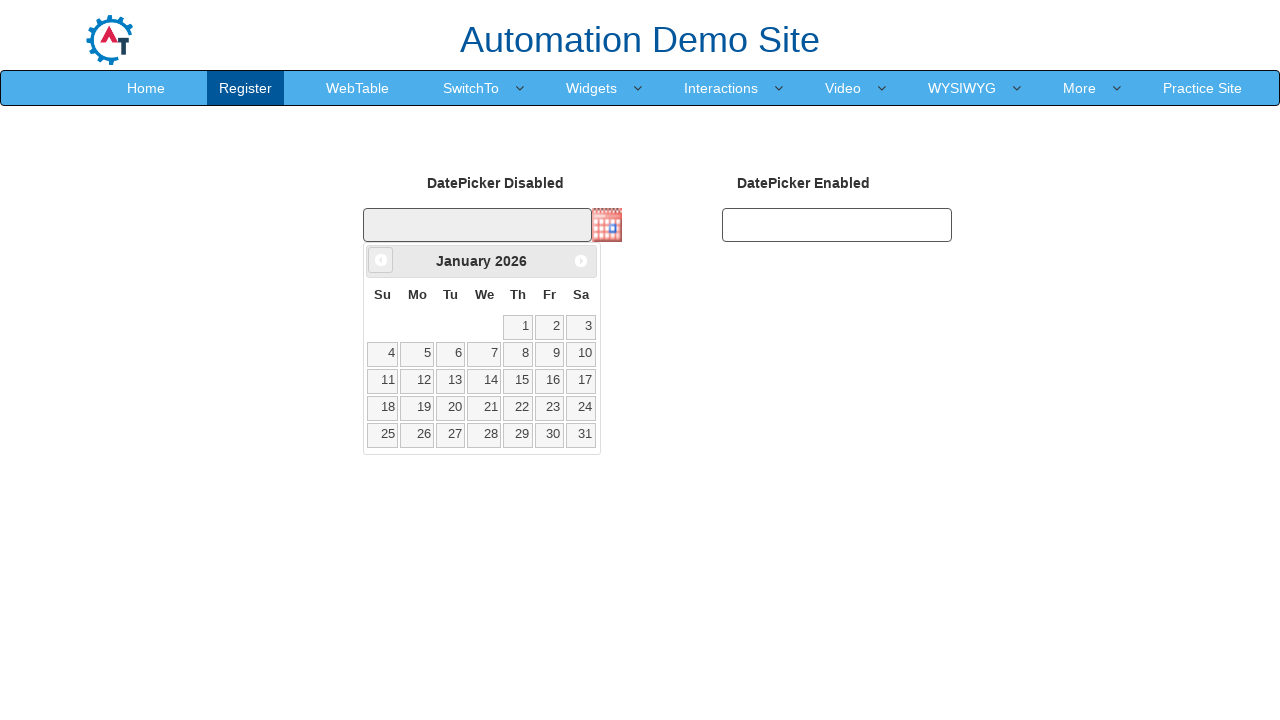

Waited 500ms for date picker to update
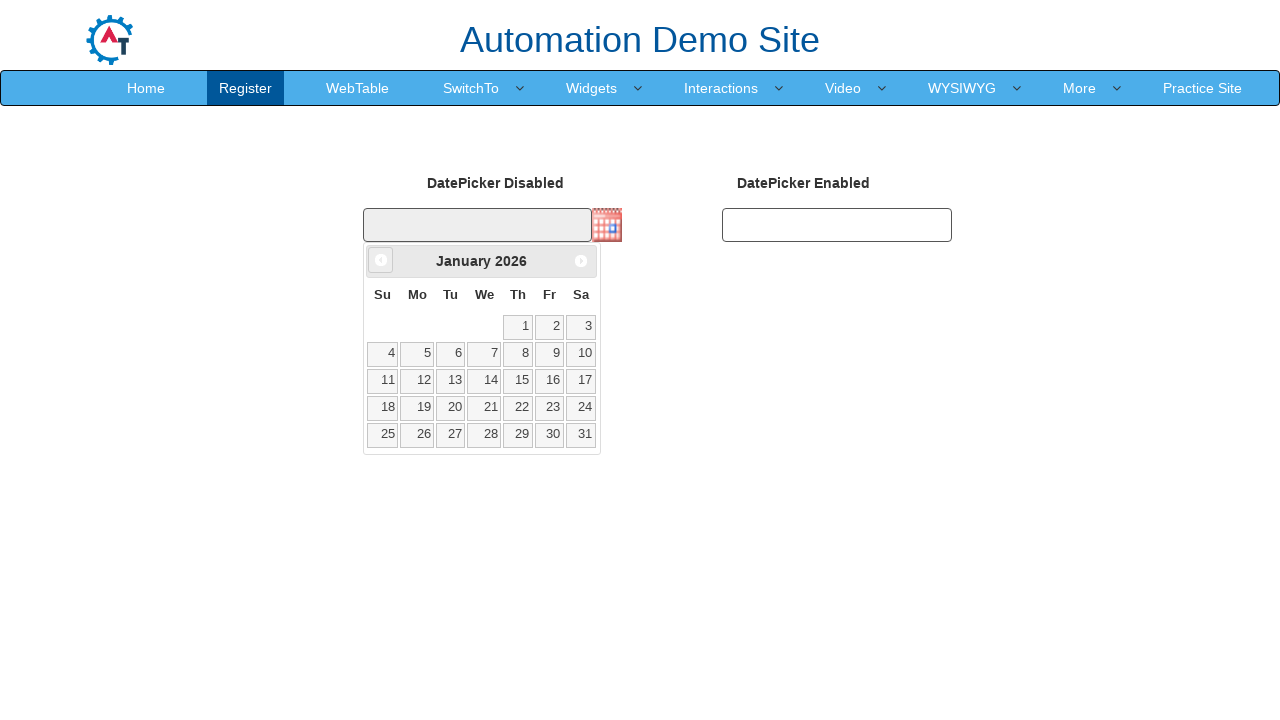

Retrieved current date from picker: January 2026
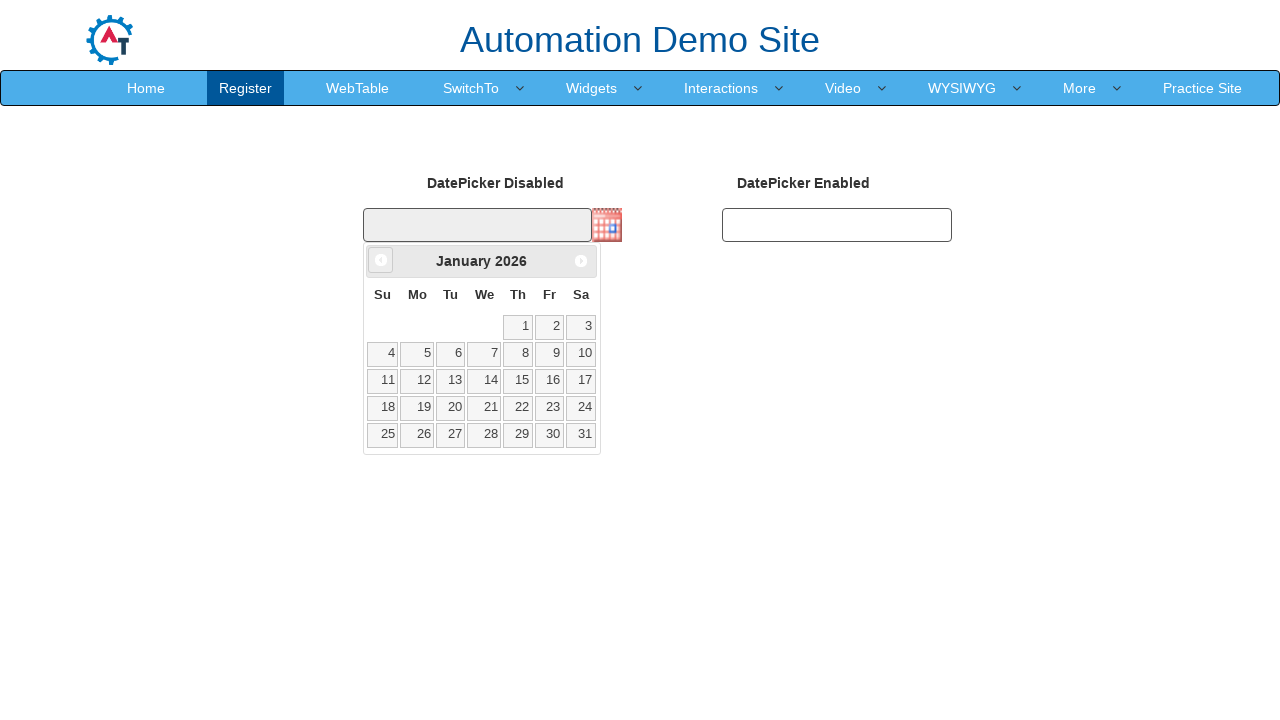

Clicked previous month button to navigate back from January 2026 at (381, 260) on #ui-datepicker-div .ui-datepicker-prev
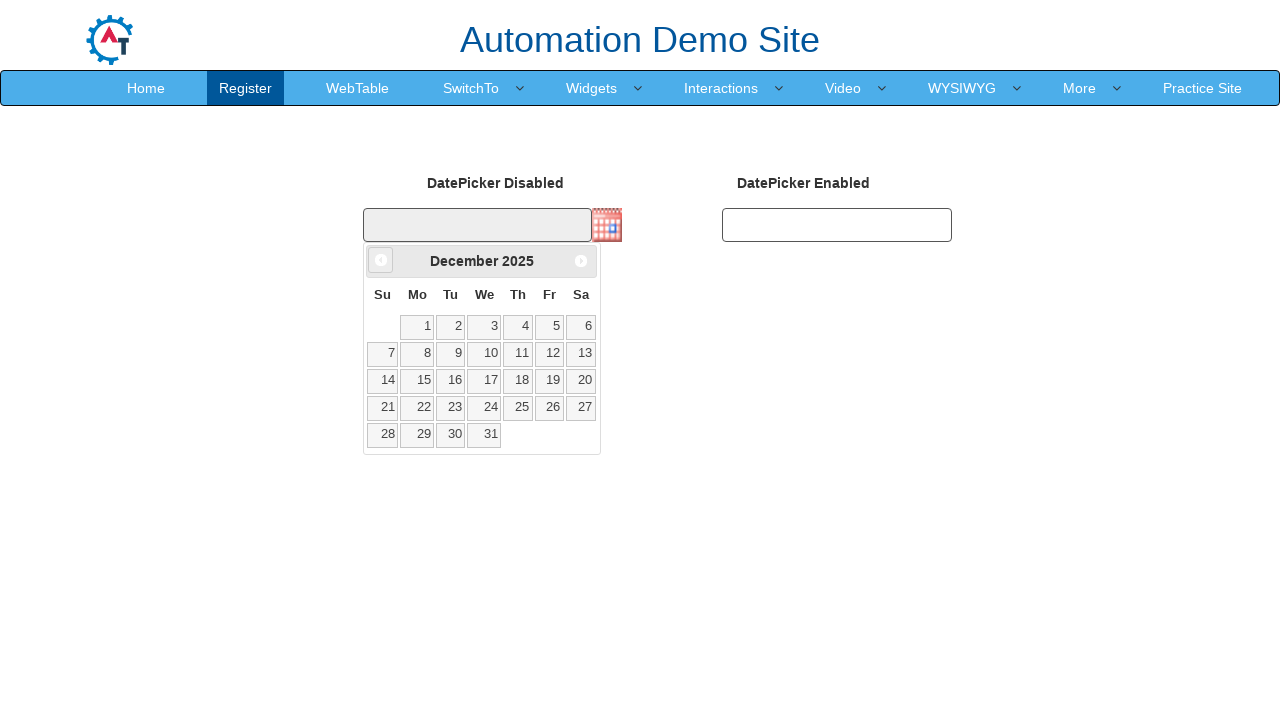

Waited 500ms for date picker to update
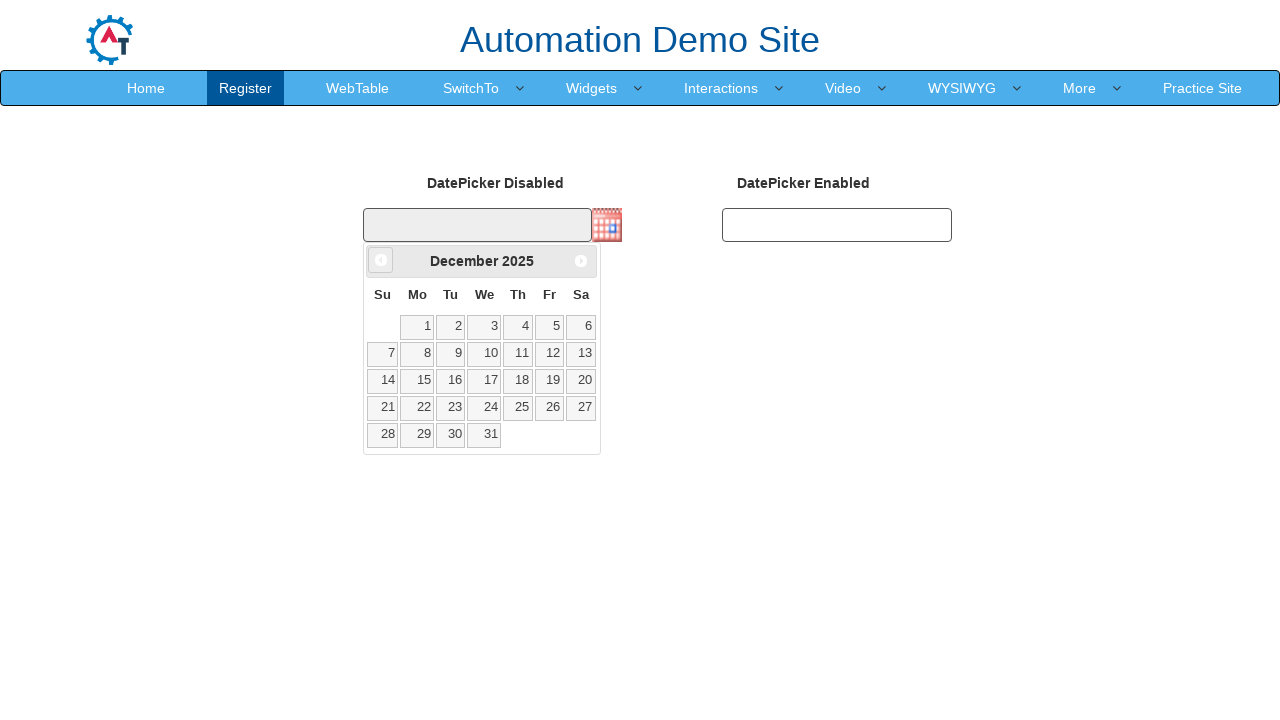

Retrieved current date from picker: December 2025
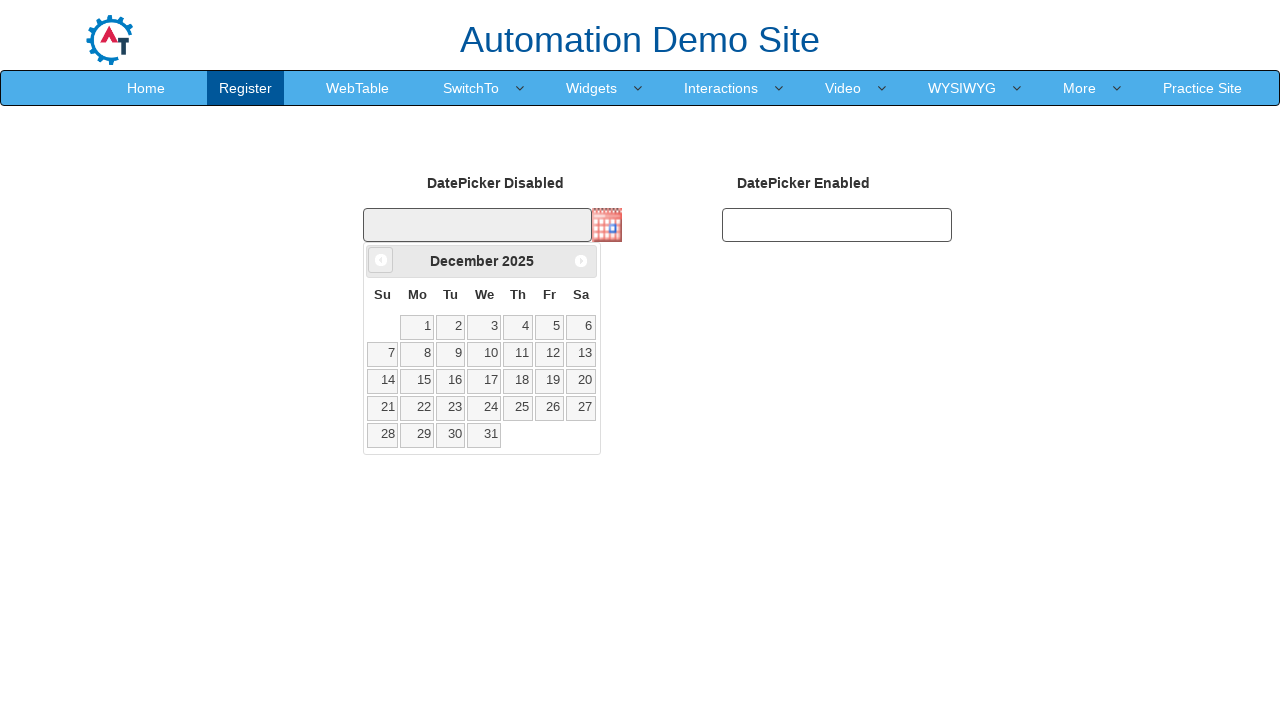

Clicked previous month button to navigate back from December 2025 at (381, 260) on #ui-datepicker-div .ui-datepicker-prev
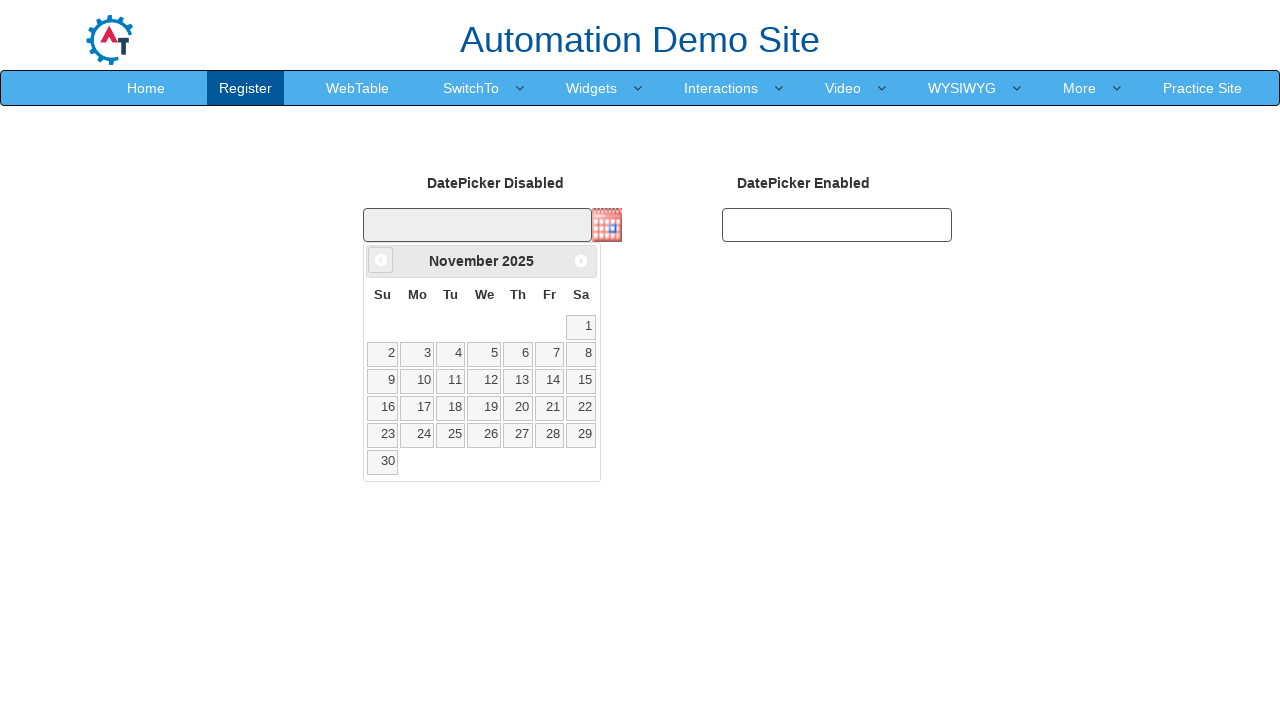

Waited 500ms for date picker to update
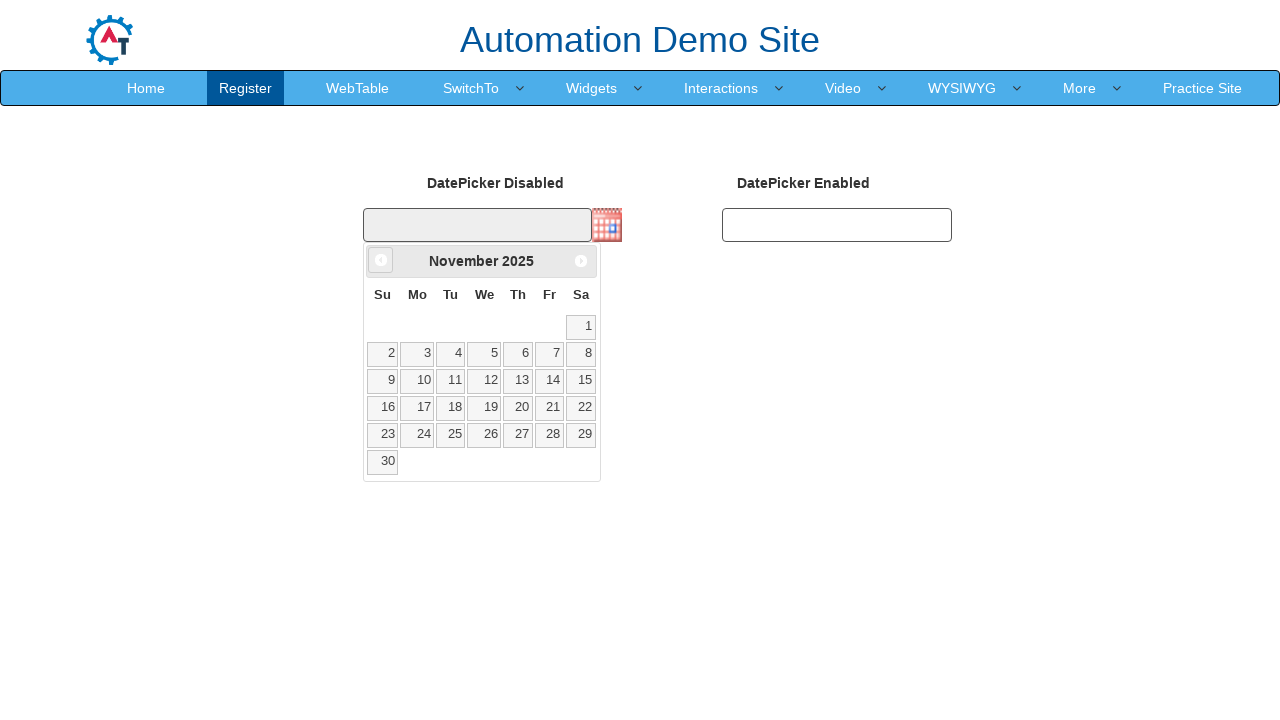

Retrieved current date from picker: November 2025
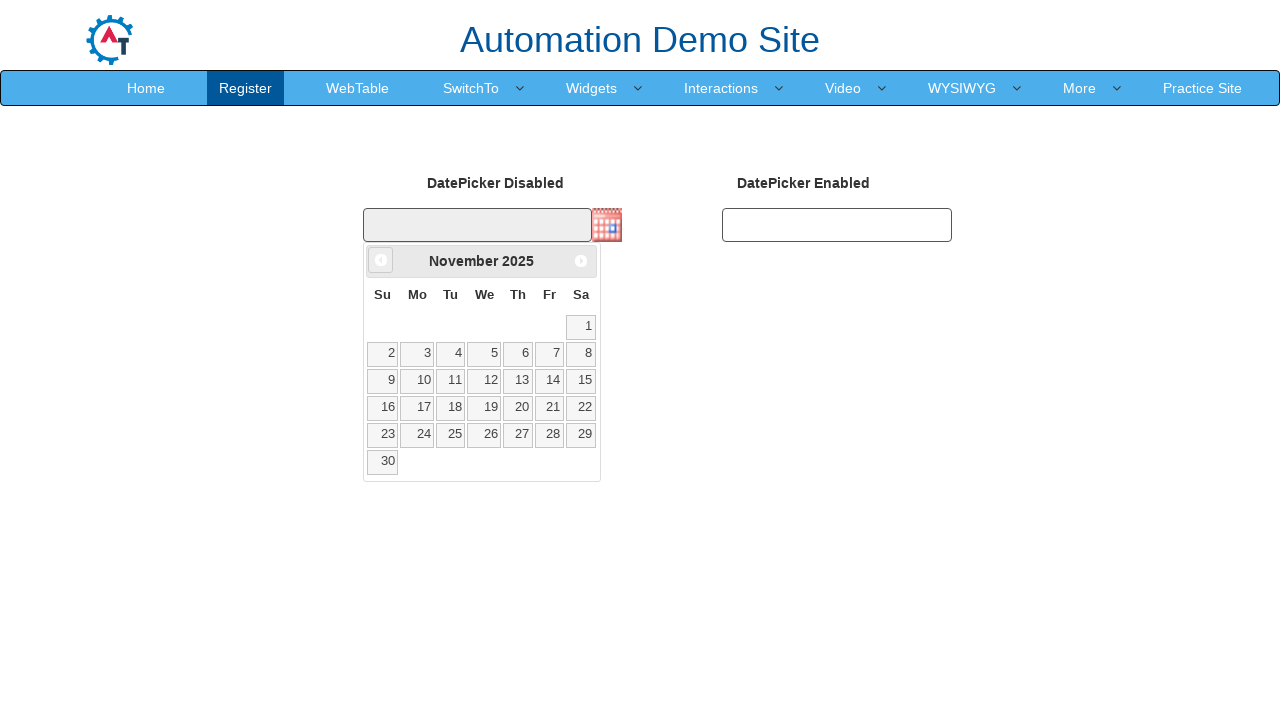

Clicked previous month button to navigate back from November 2025 at (381, 260) on #ui-datepicker-div .ui-datepicker-prev
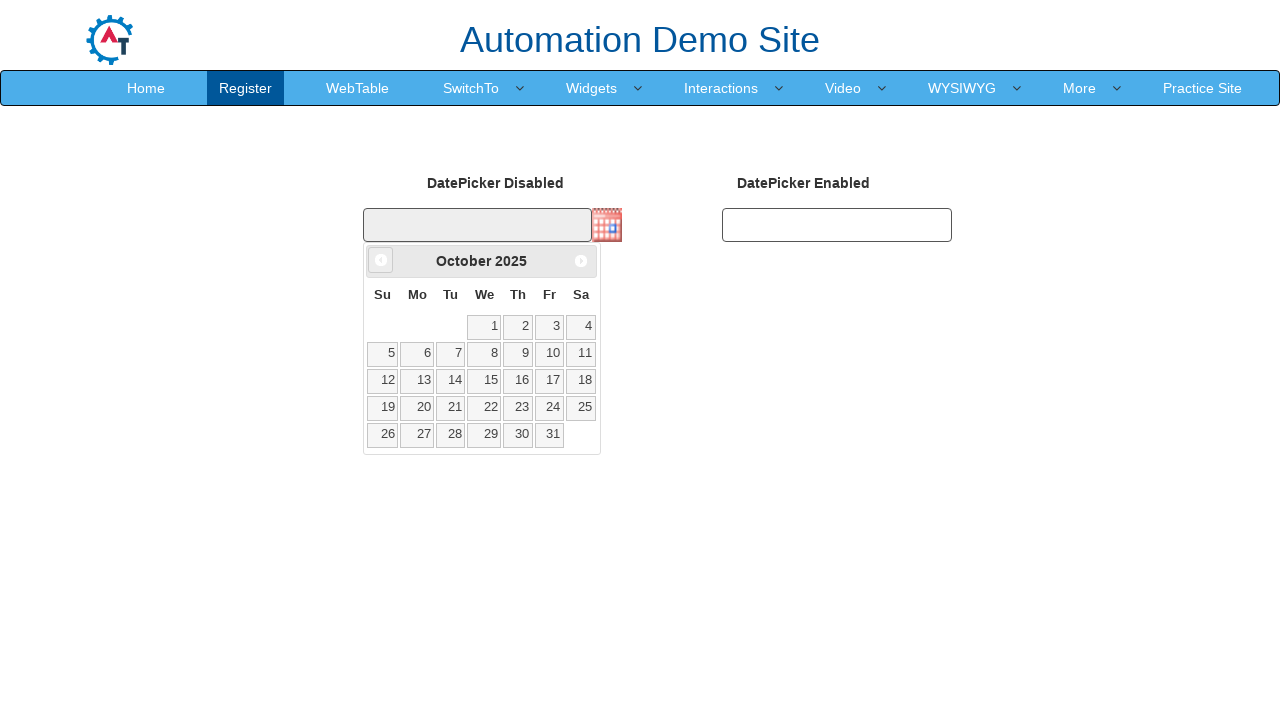

Waited 500ms for date picker to update
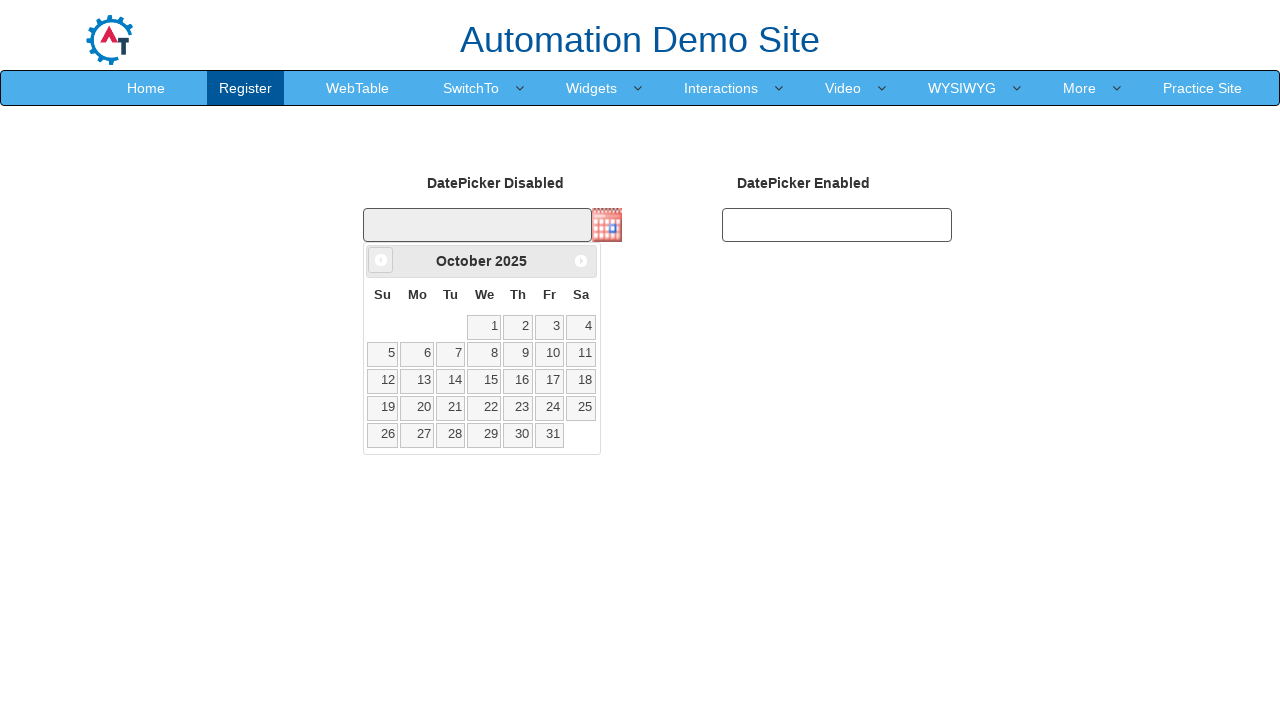

Retrieved current date from picker: October 2025
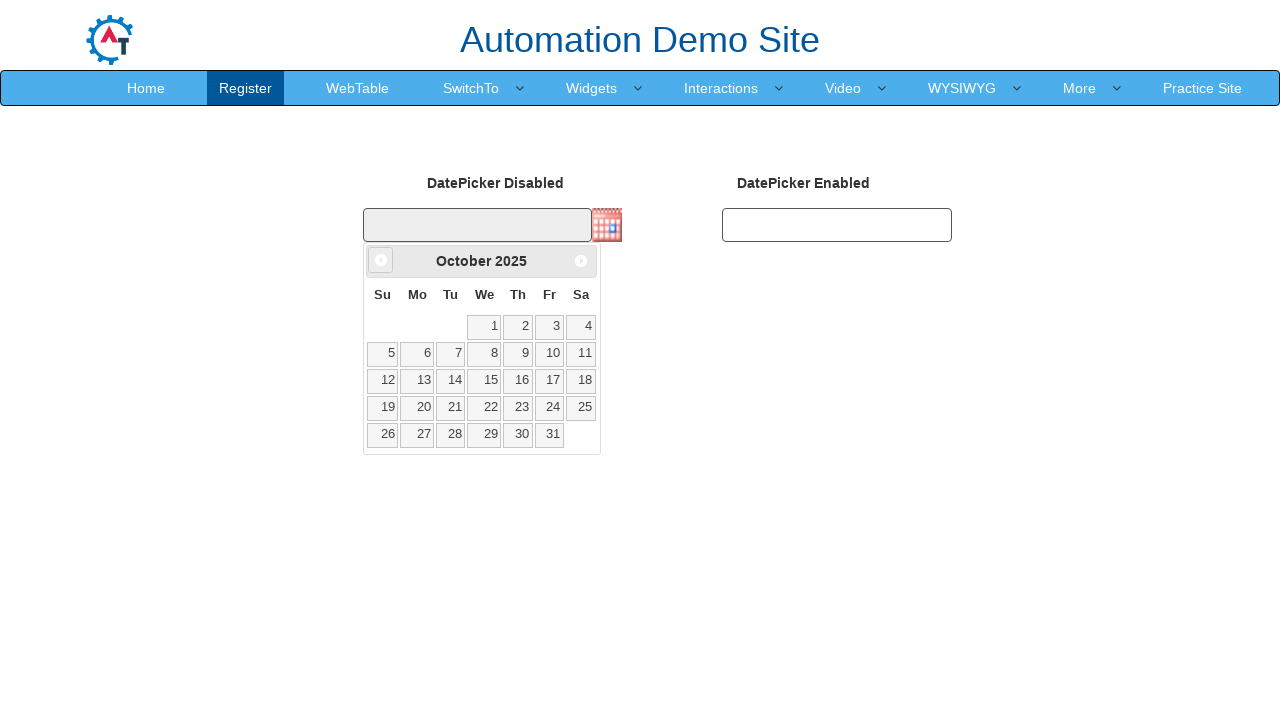

Clicked previous month button to navigate back from October 2025 at (381, 260) on #ui-datepicker-div .ui-datepicker-prev
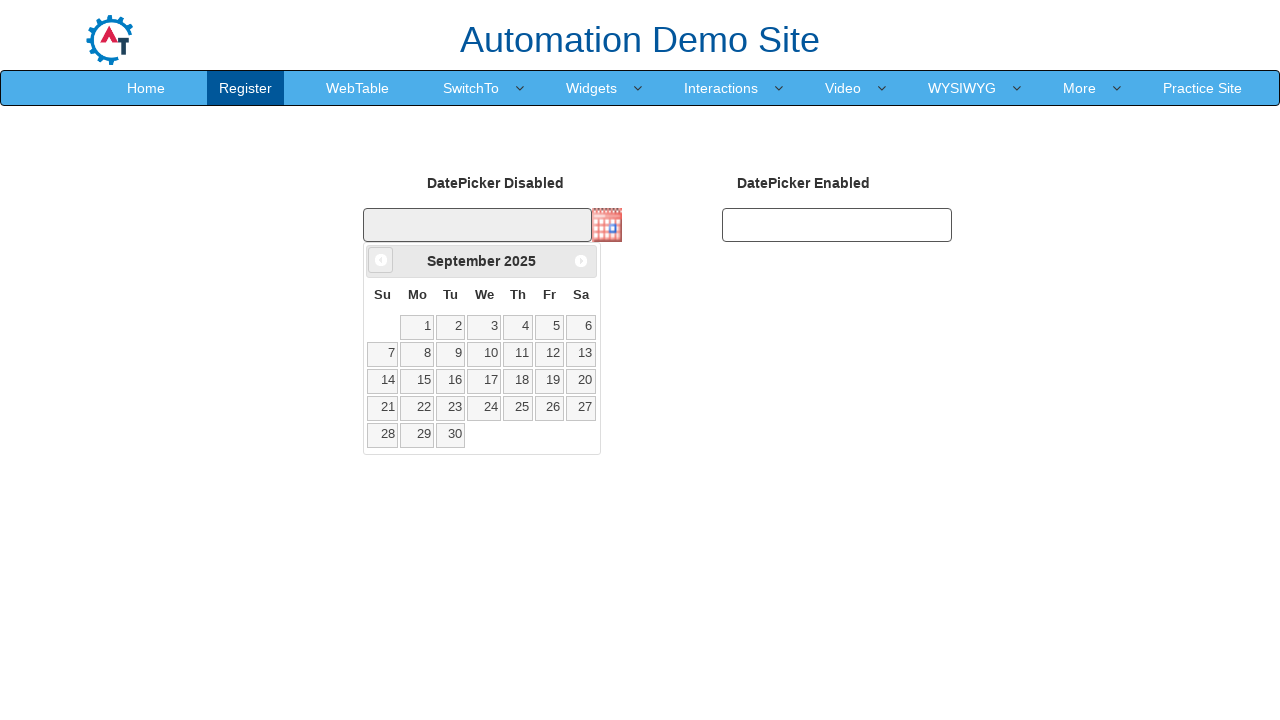

Waited 500ms for date picker to update
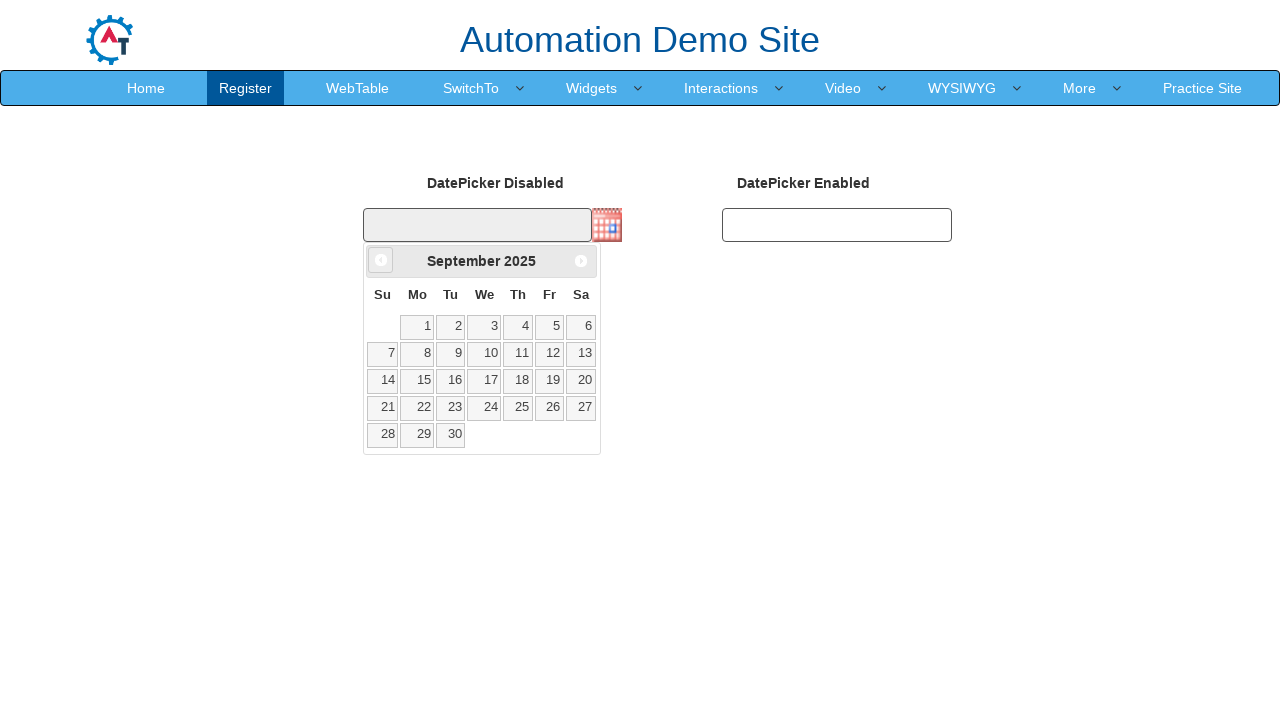

Retrieved current date from picker: September 2025
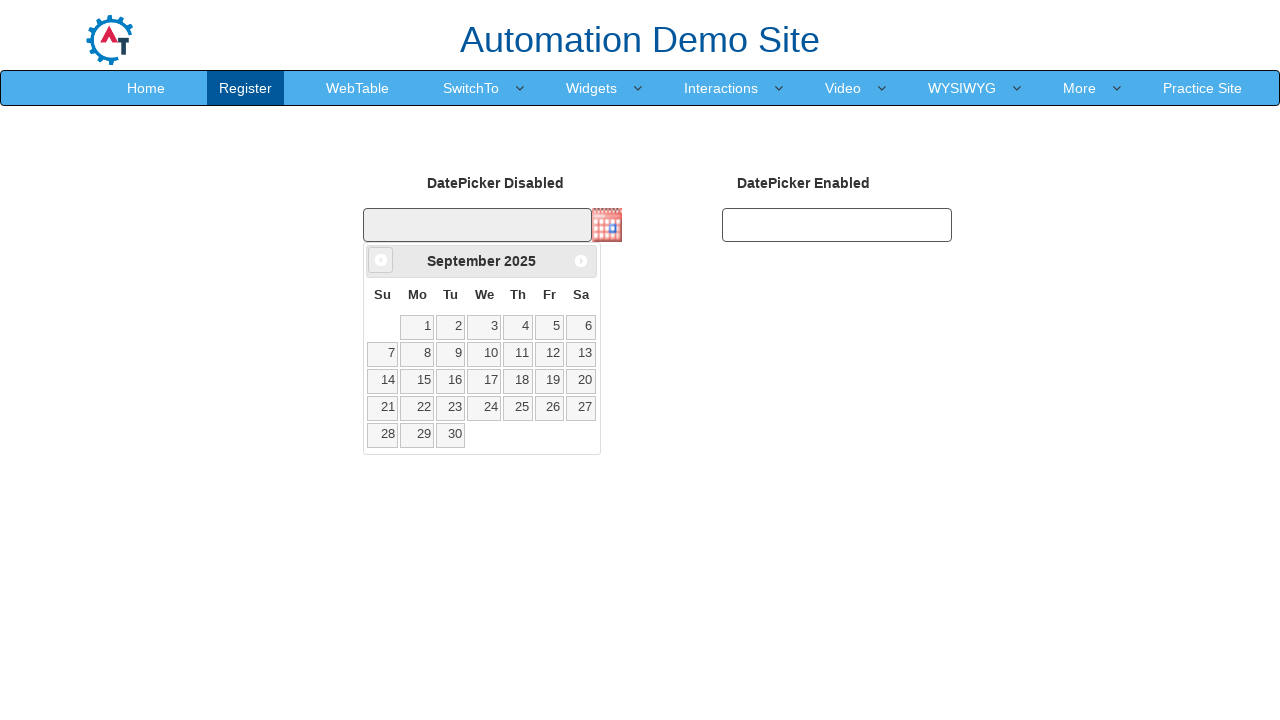

Clicked previous month button to navigate back from September 2025 at (381, 260) on #ui-datepicker-div .ui-datepicker-prev
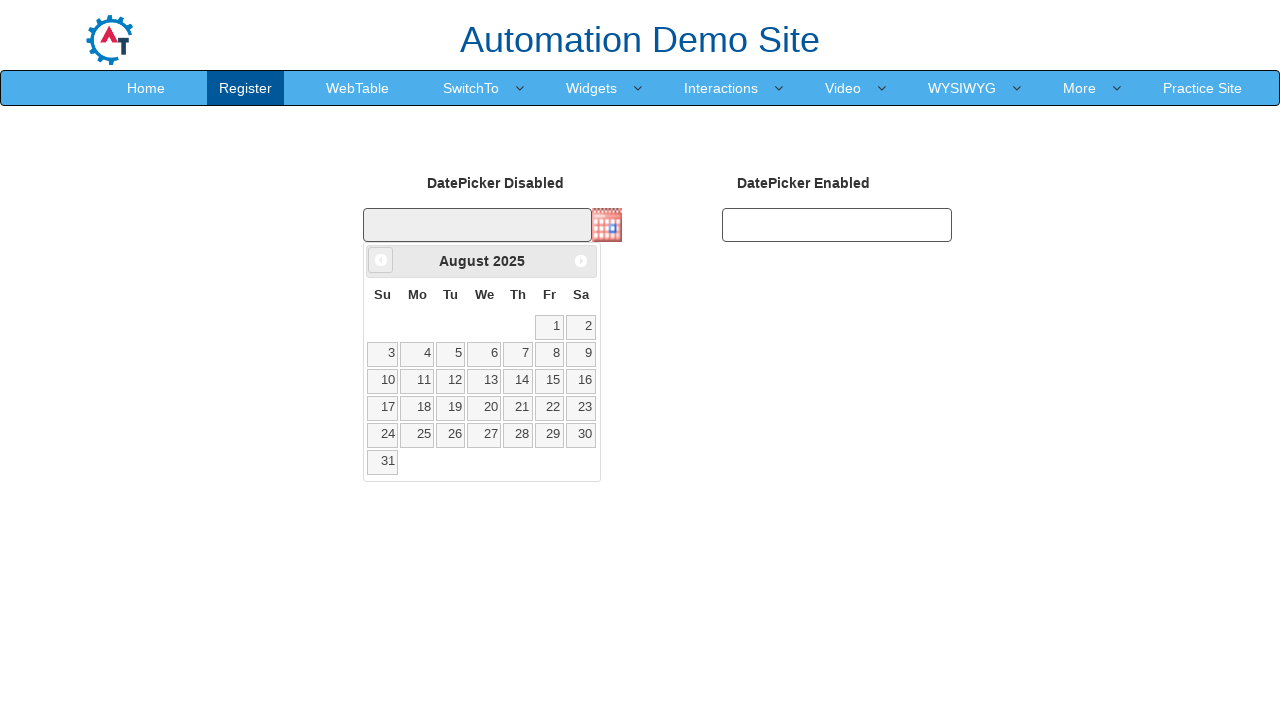

Waited 500ms for date picker to update
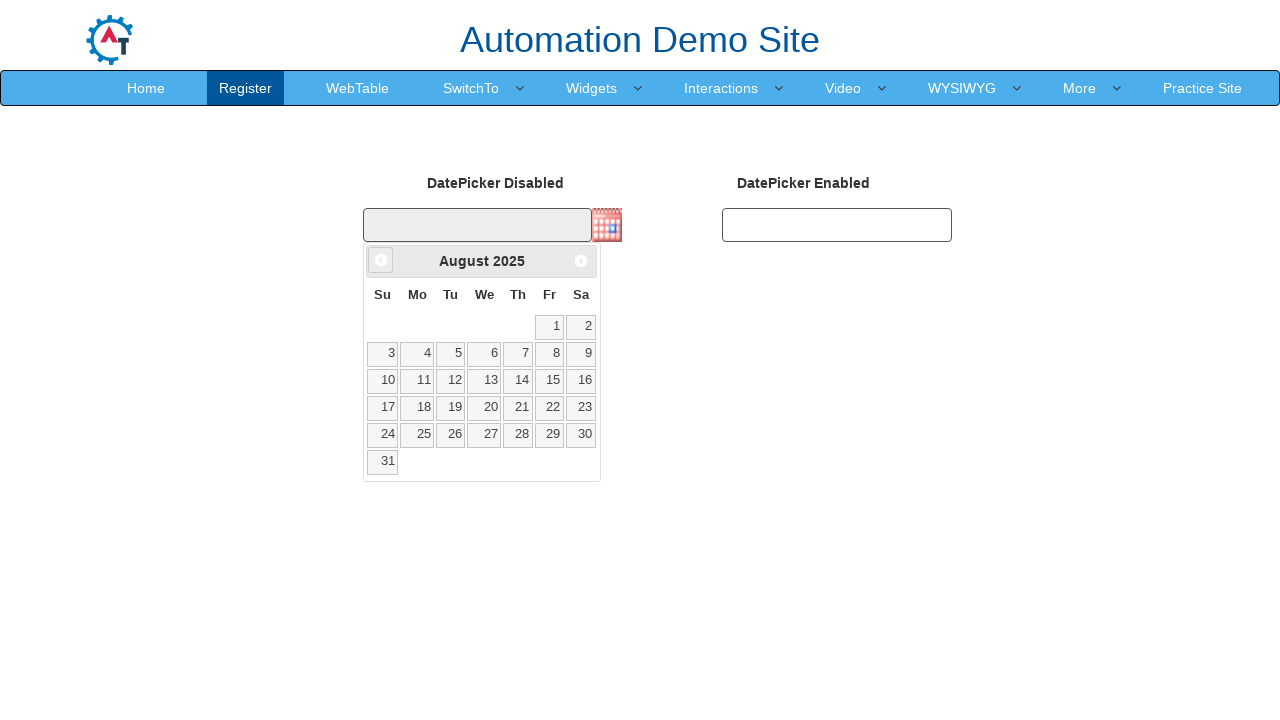

Retrieved current date from picker: August 2025
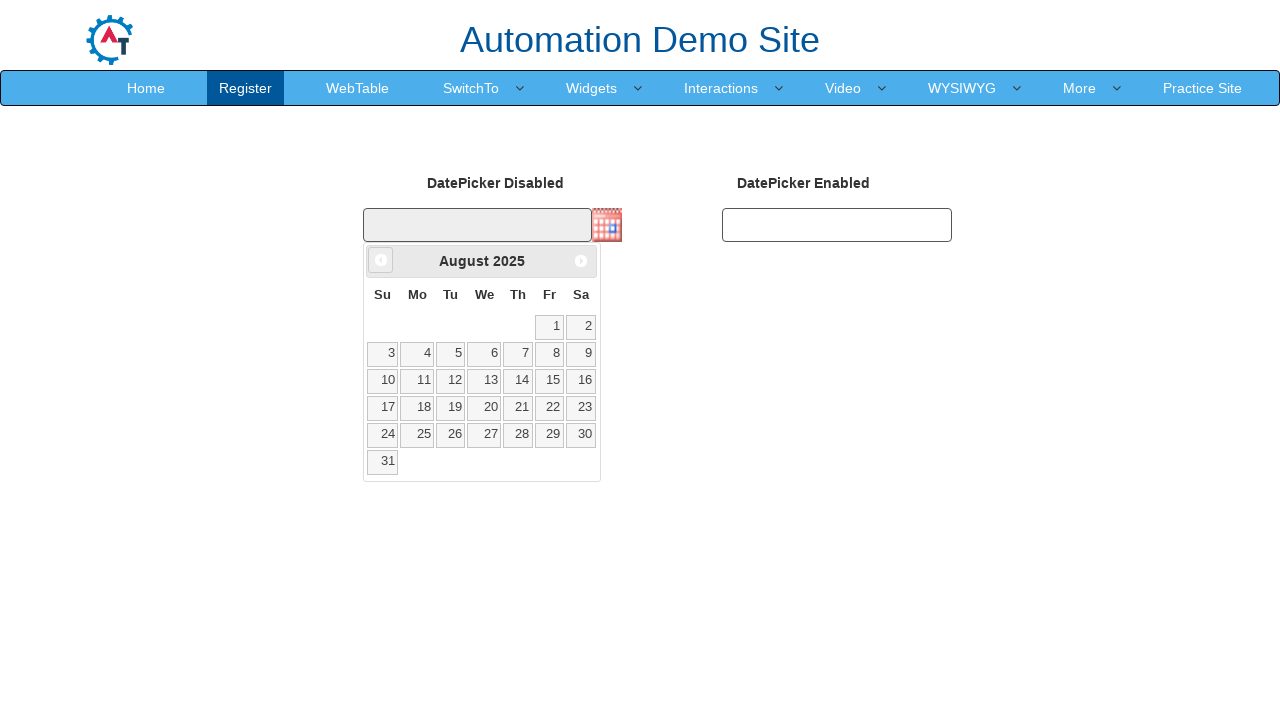

Clicked previous month button to navigate back from August 2025 at (381, 260) on #ui-datepicker-div .ui-datepicker-prev
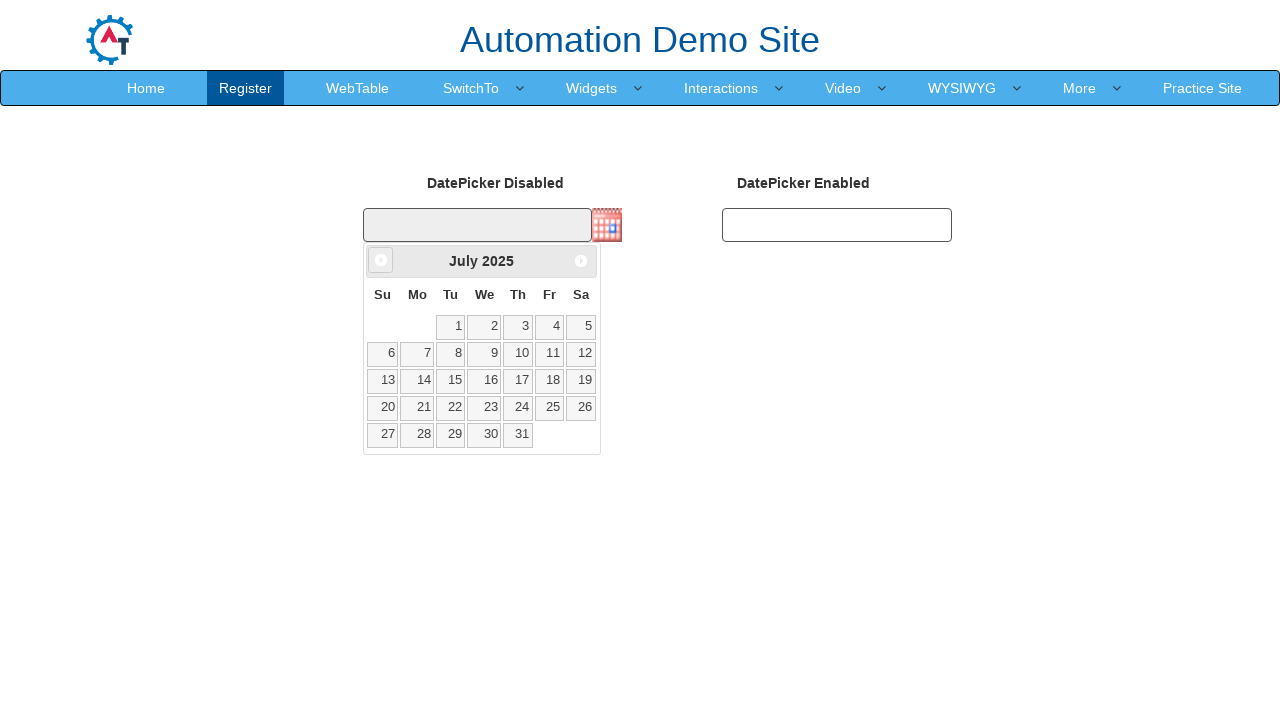

Waited 500ms for date picker to update
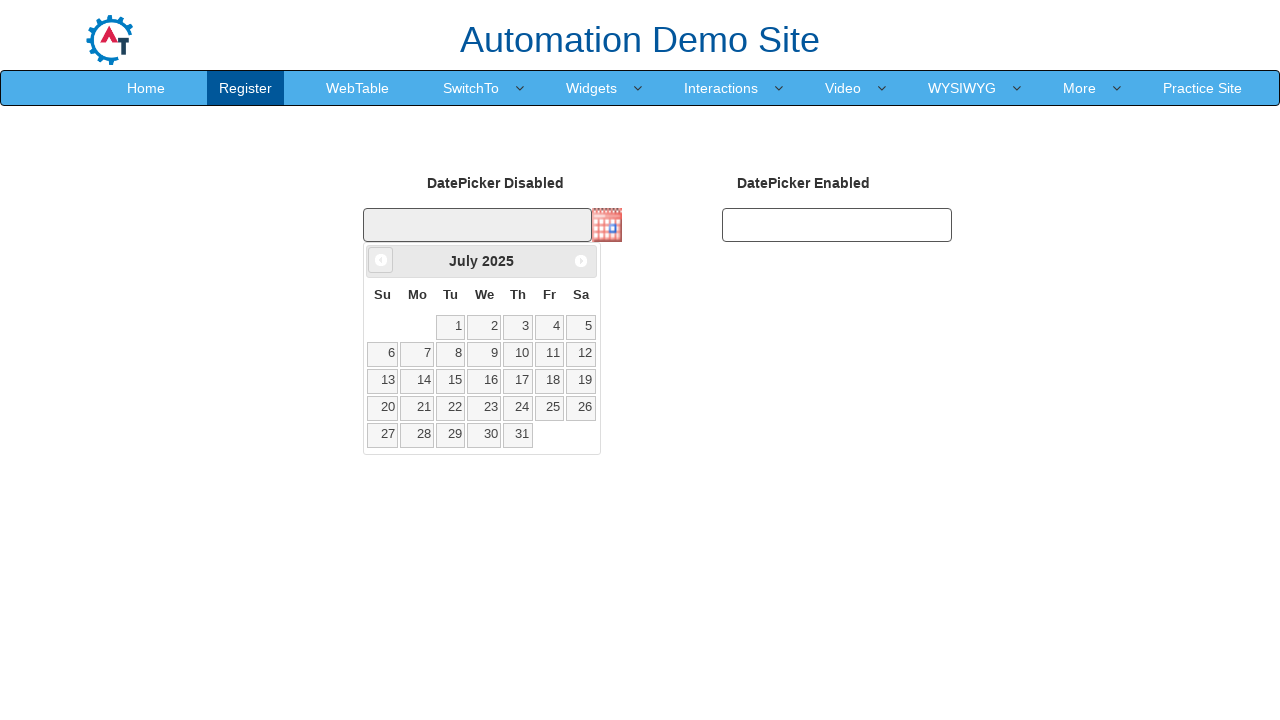

Retrieved current date from picker: July 2025
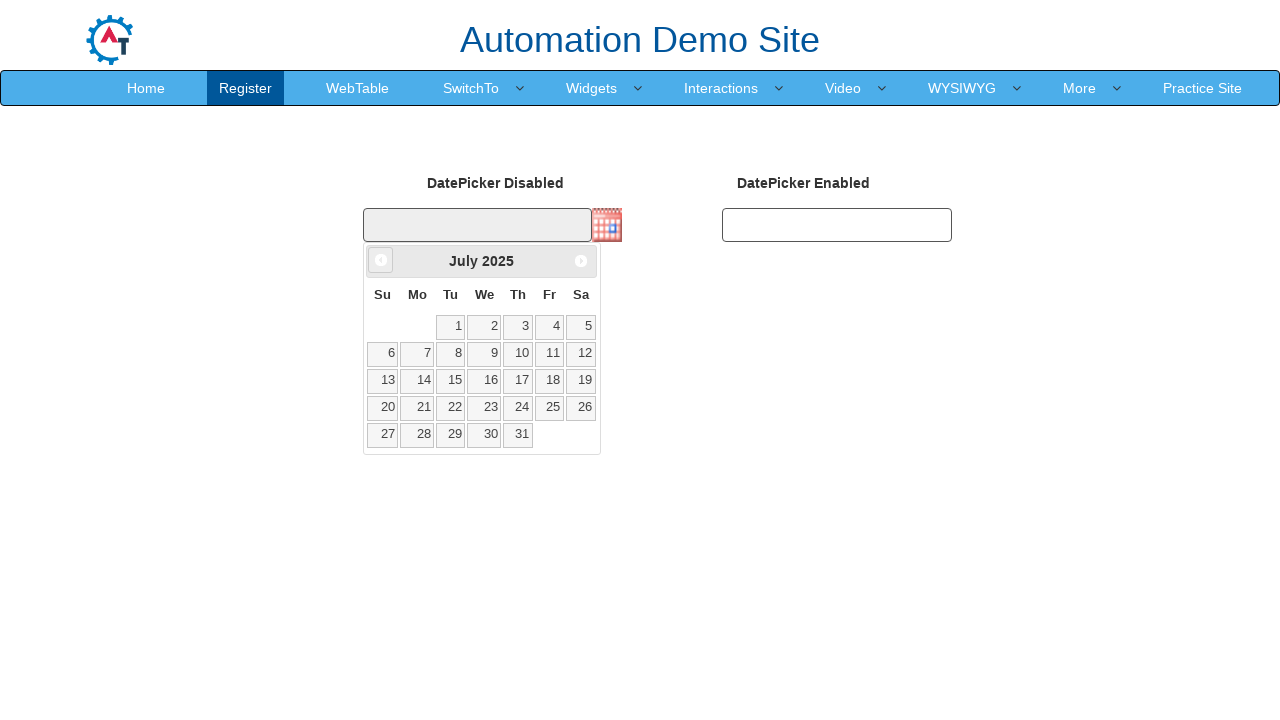

Clicked previous month button to navigate back from July 2025 at (381, 260) on #ui-datepicker-div .ui-datepicker-prev
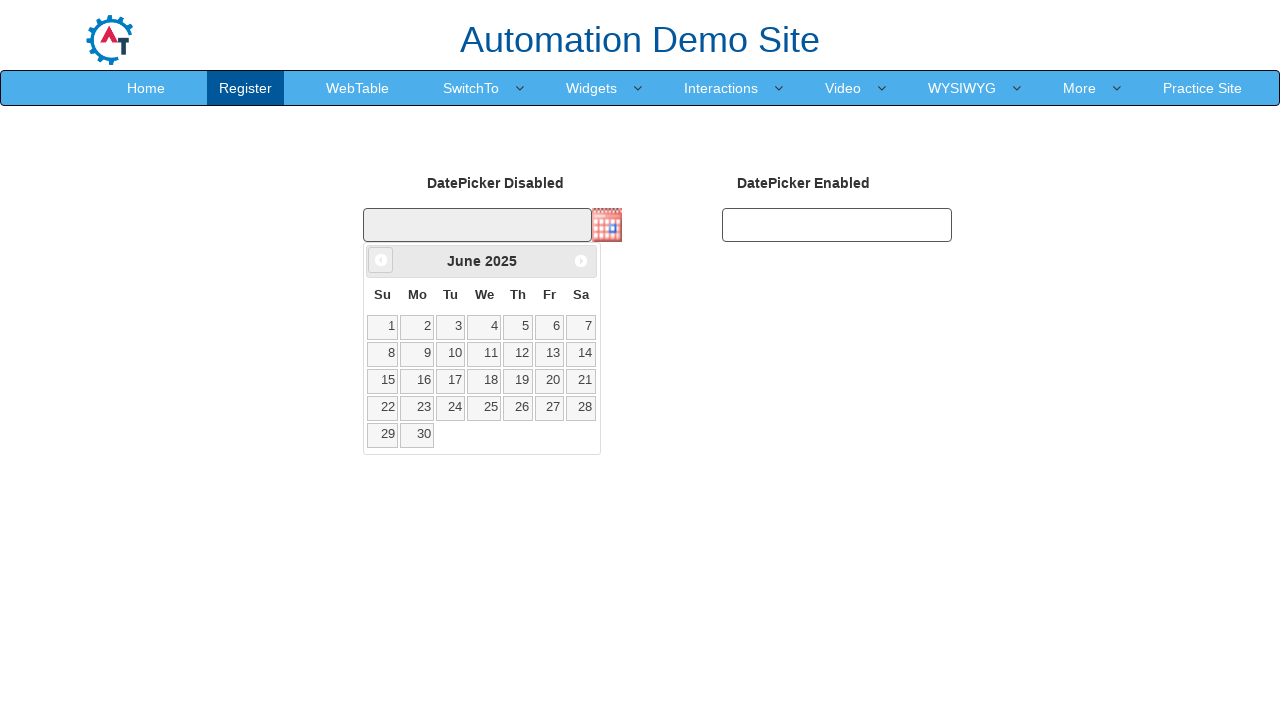

Waited 500ms for date picker to update
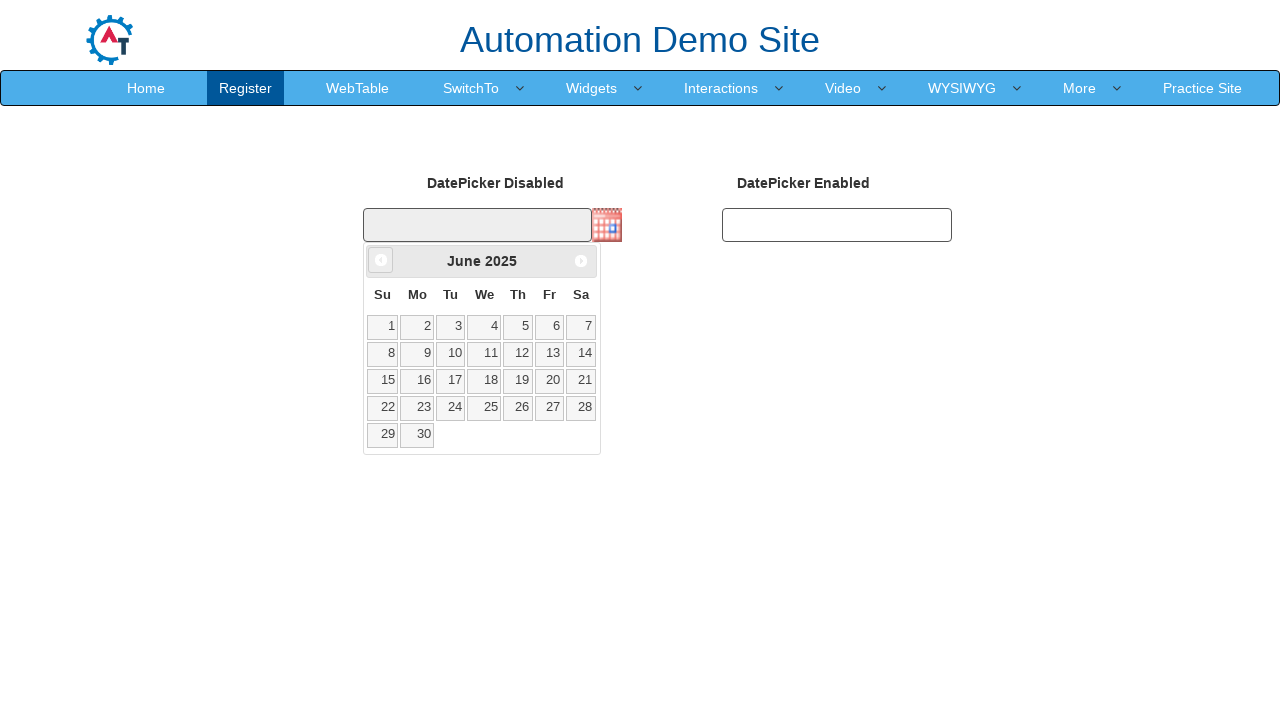

Retrieved current date from picker: June 2025
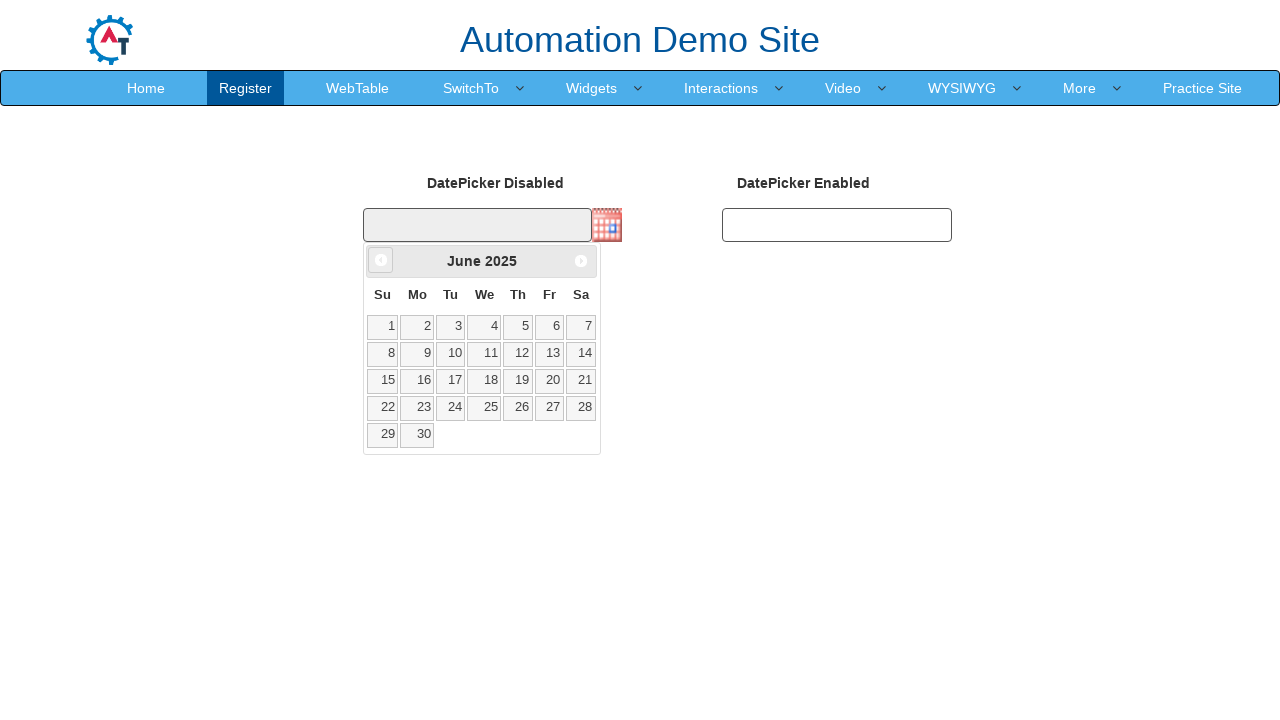

Clicked previous month button to navigate back from June 2025 at (381, 260) on #ui-datepicker-div .ui-datepicker-prev
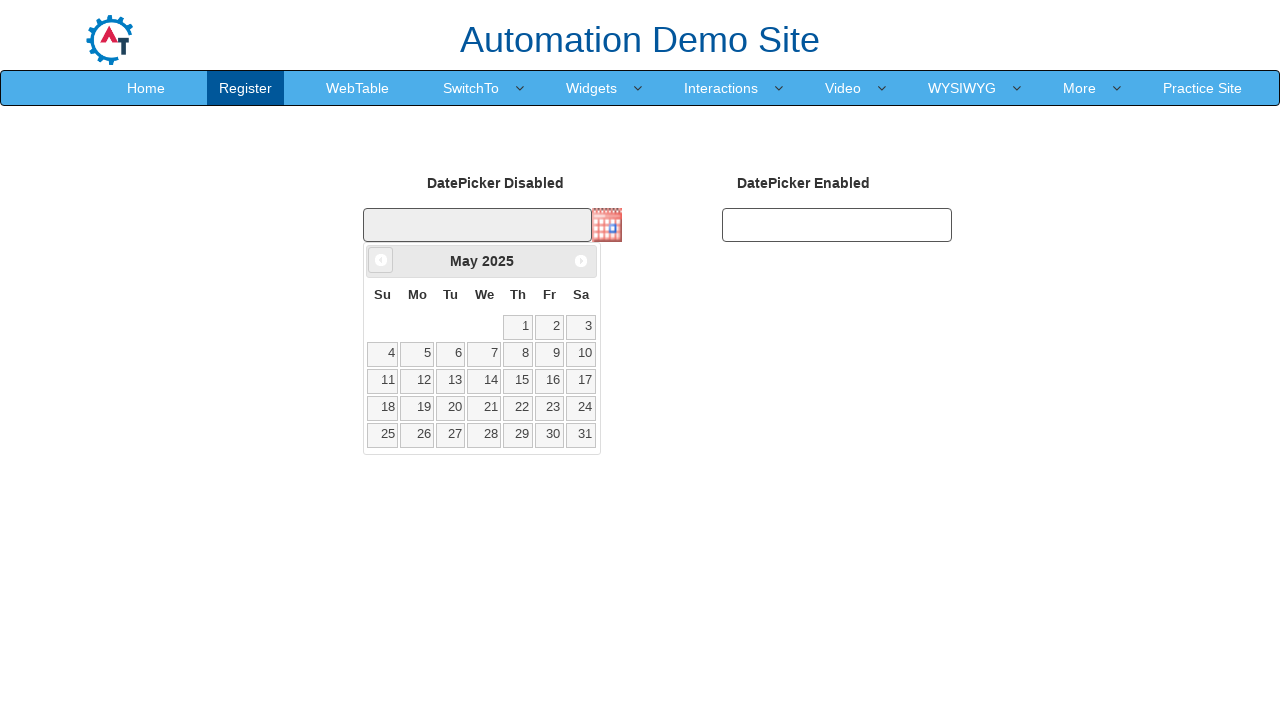

Waited 500ms for date picker to update
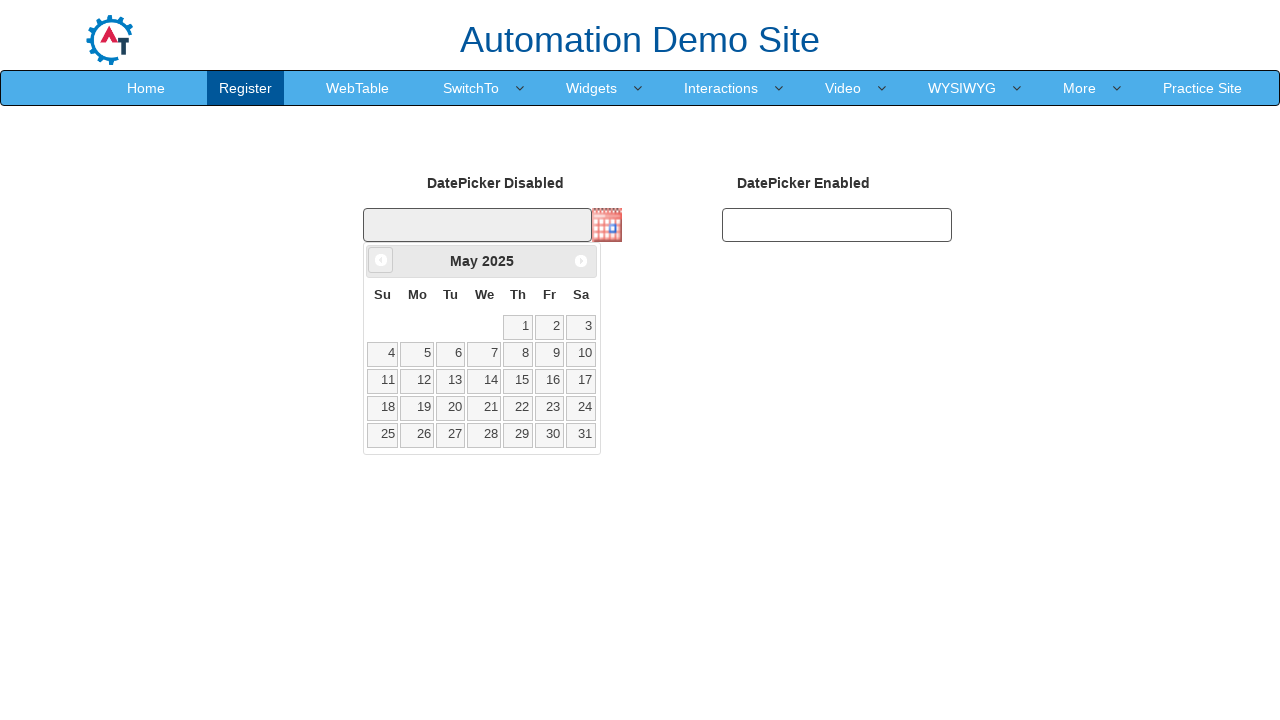

Retrieved current date from picker: May 2025
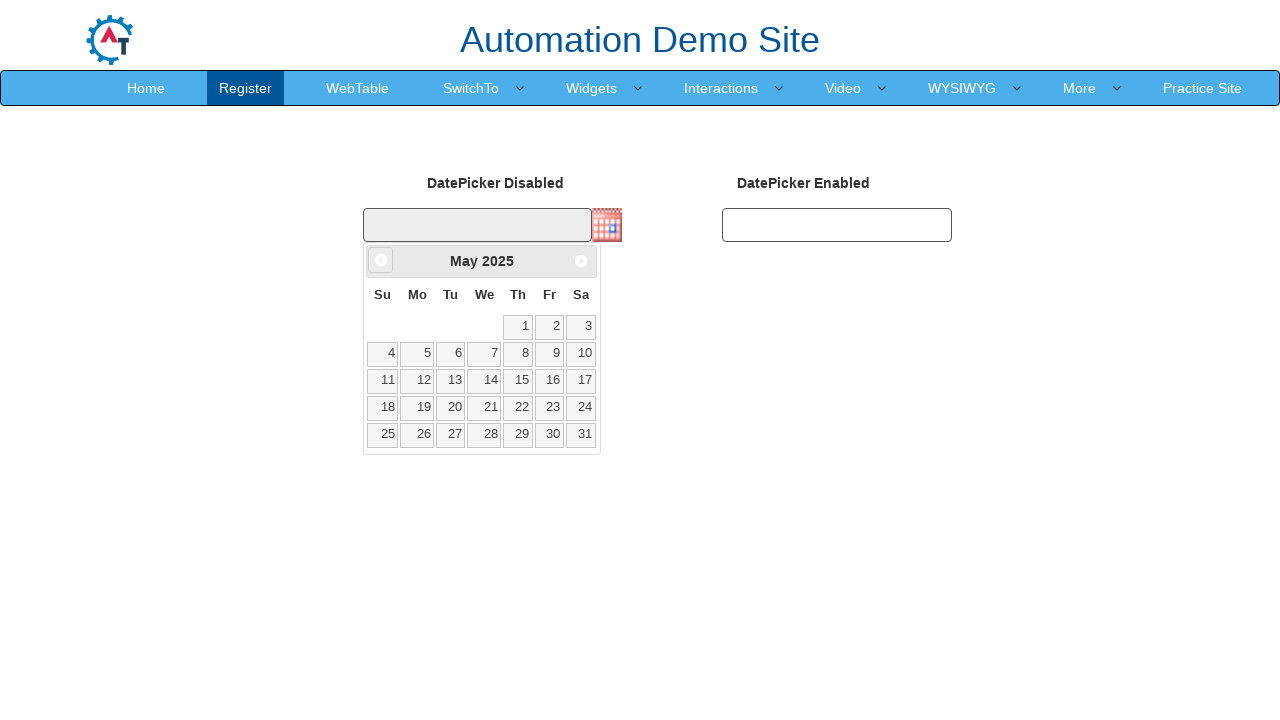

Clicked previous month button to navigate back from May 2025 at (381, 260) on #ui-datepicker-div .ui-datepicker-prev
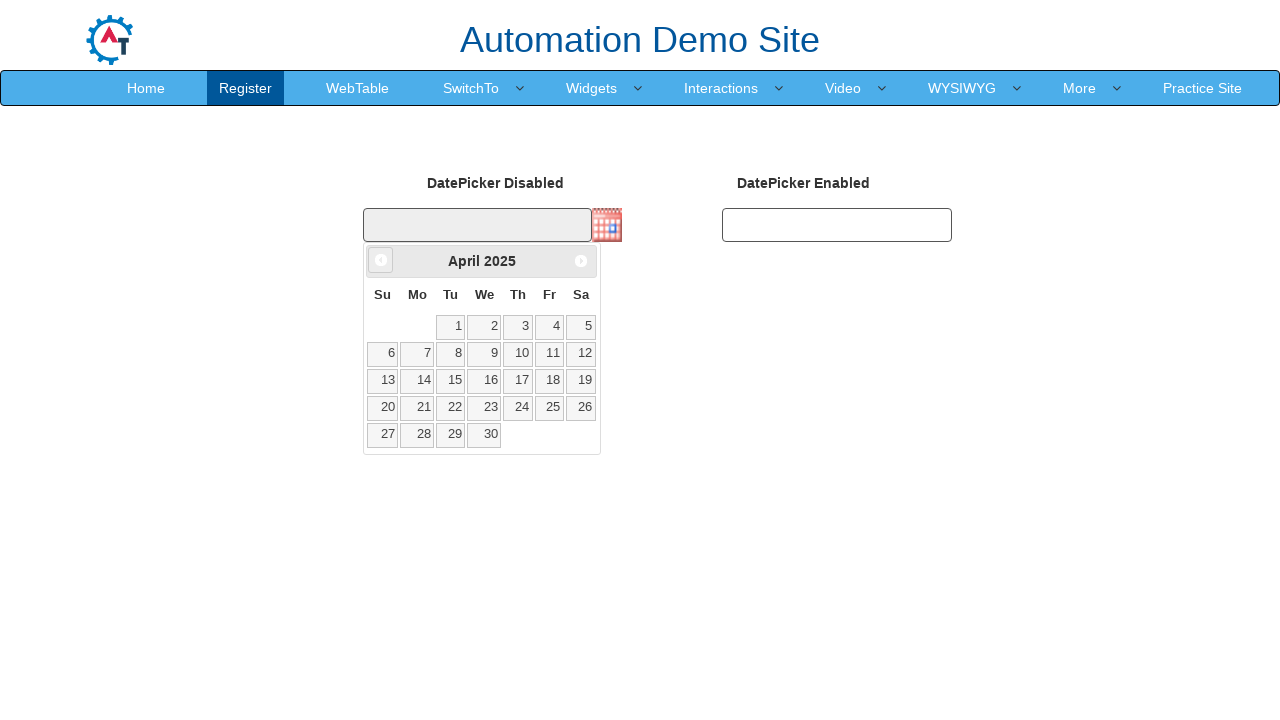

Waited 500ms for date picker to update
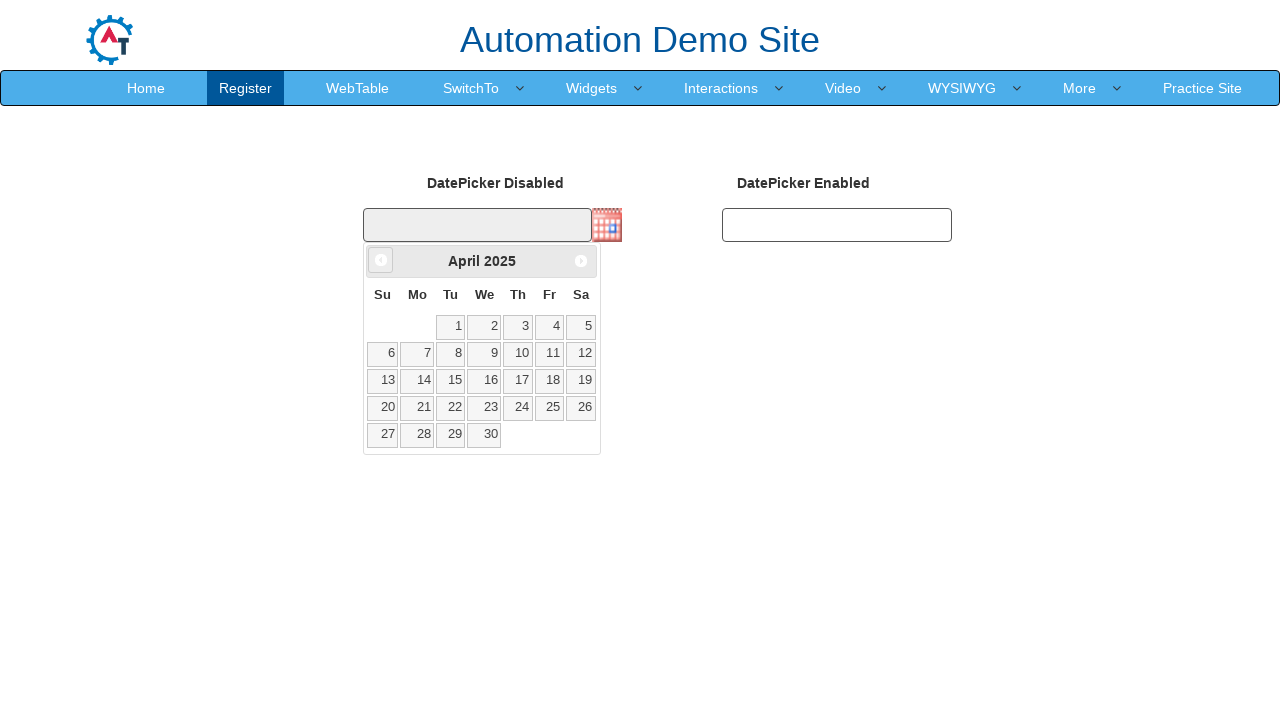

Retrieved current date from picker: April 2025
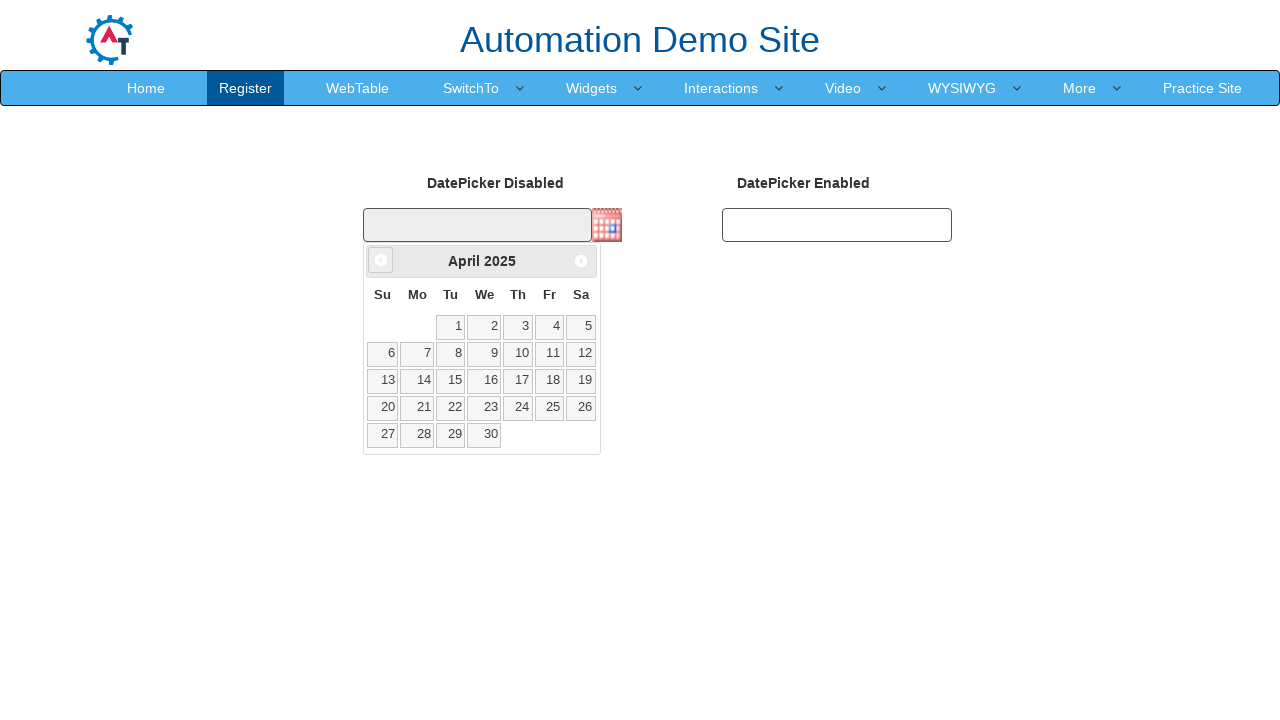

Clicked previous month button to navigate back from April 2025 at (381, 260) on #ui-datepicker-div .ui-datepicker-prev
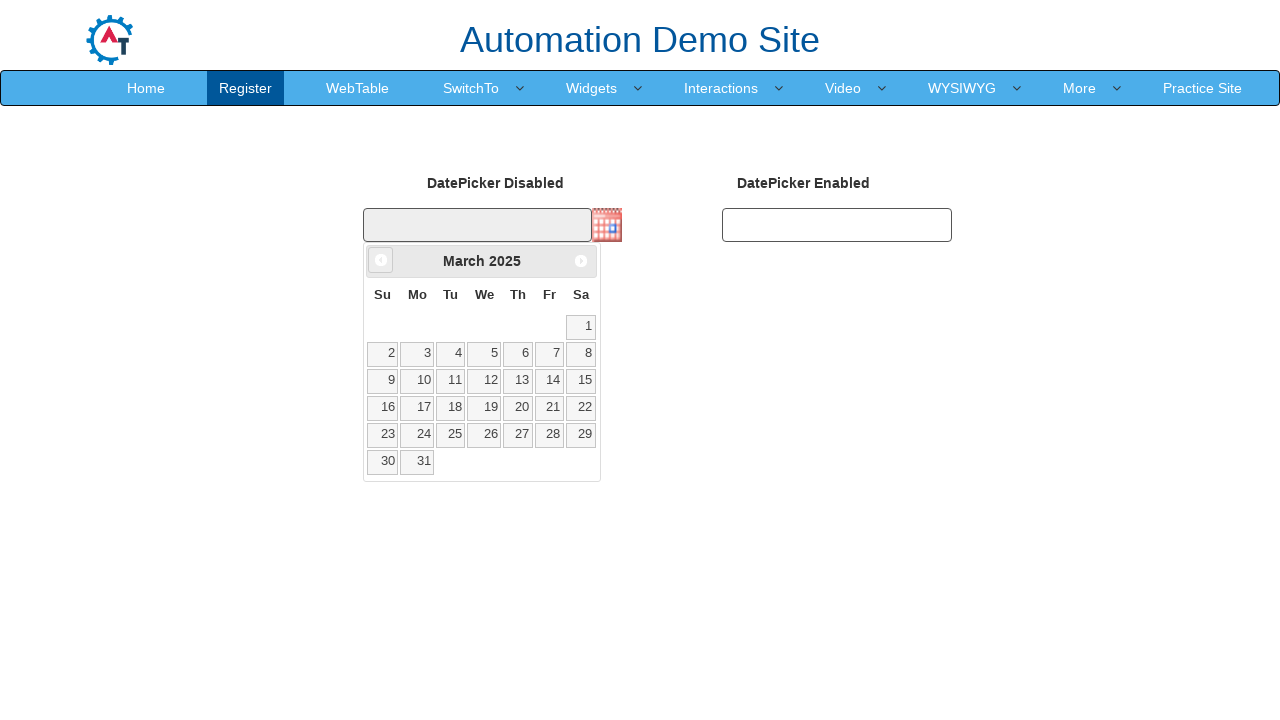

Waited 500ms for date picker to update
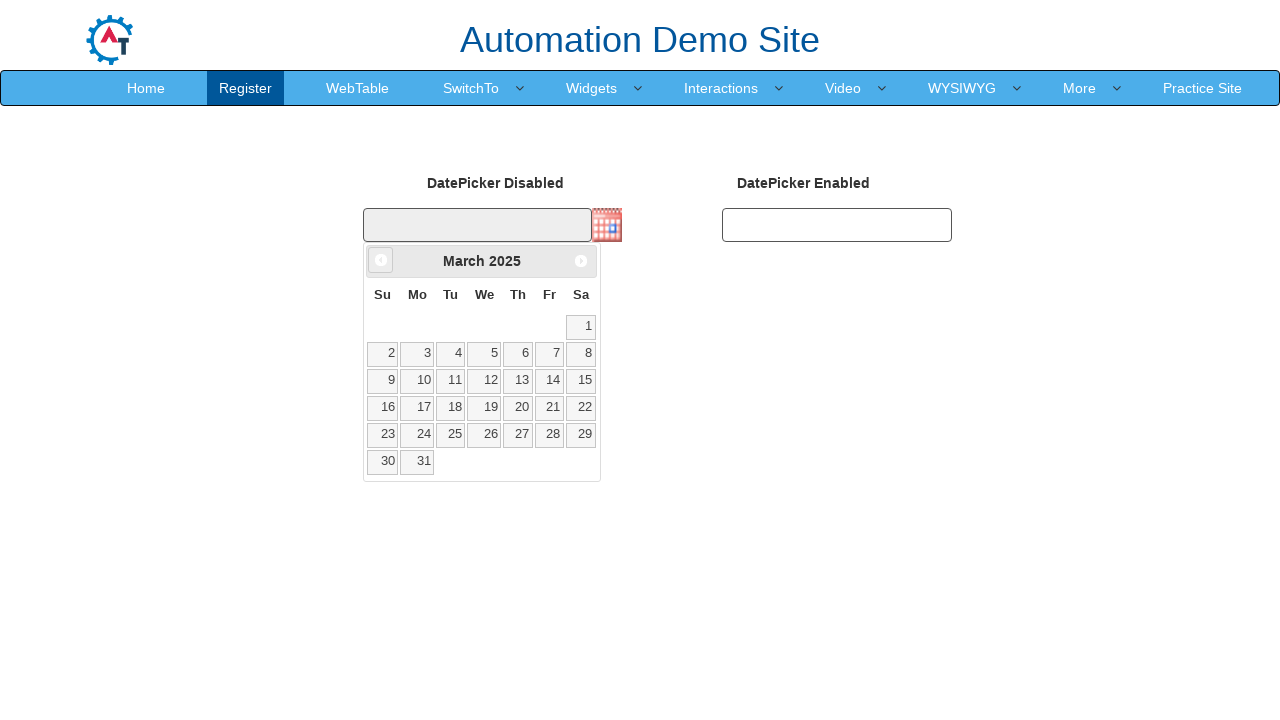

Retrieved current date from picker: March 2025
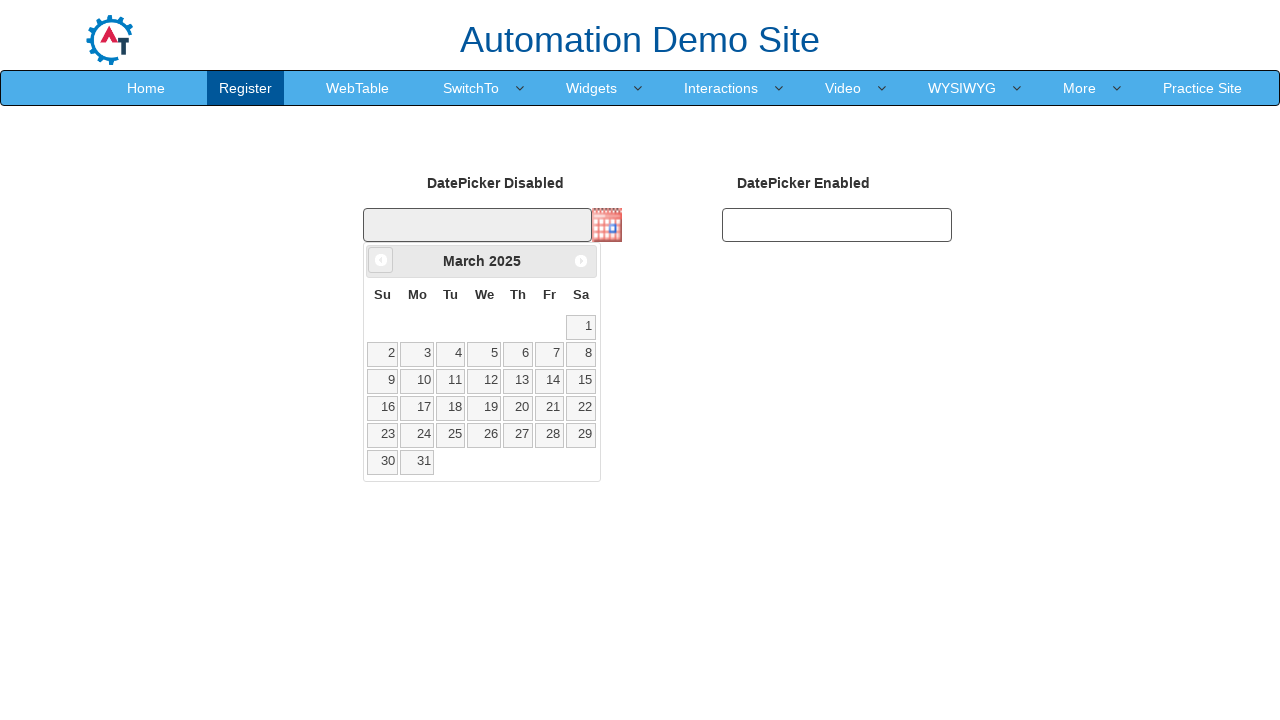

Clicked previous month button to navigate back from March 2025 at (381, 260) on #ui-datepicker-div .ui-datepicker-prev
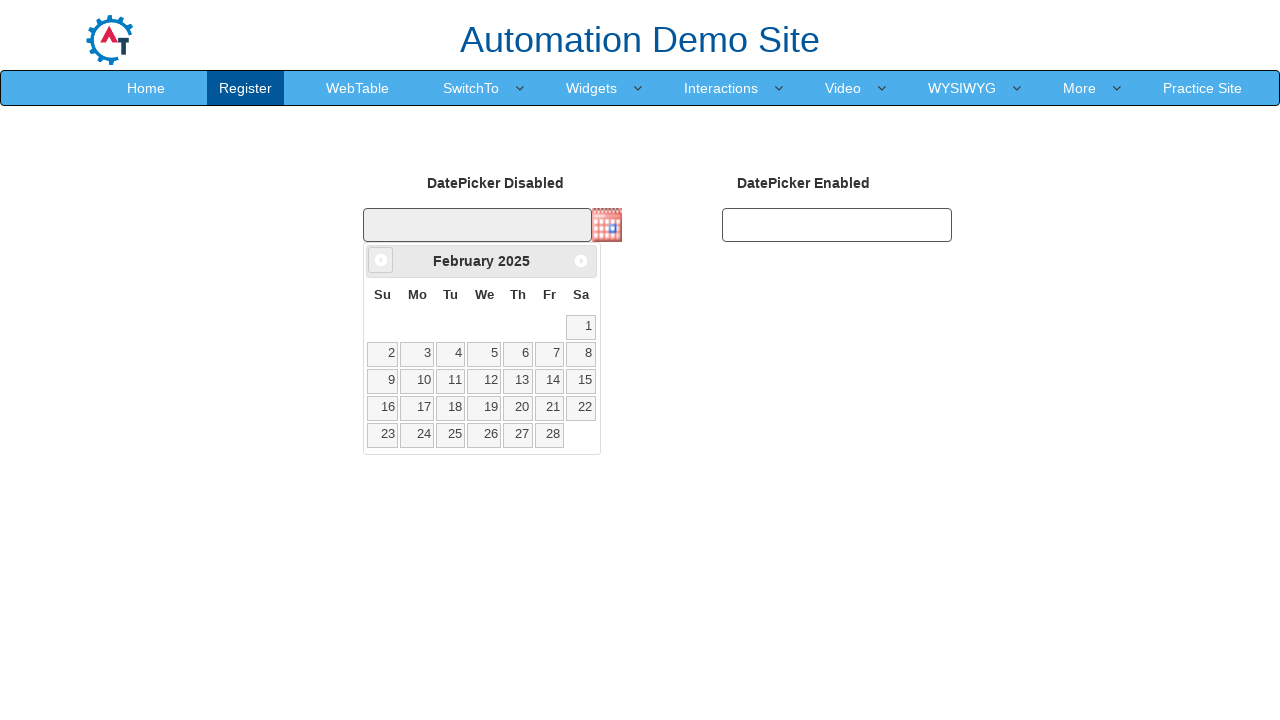

Waited 500ms for date picker to update
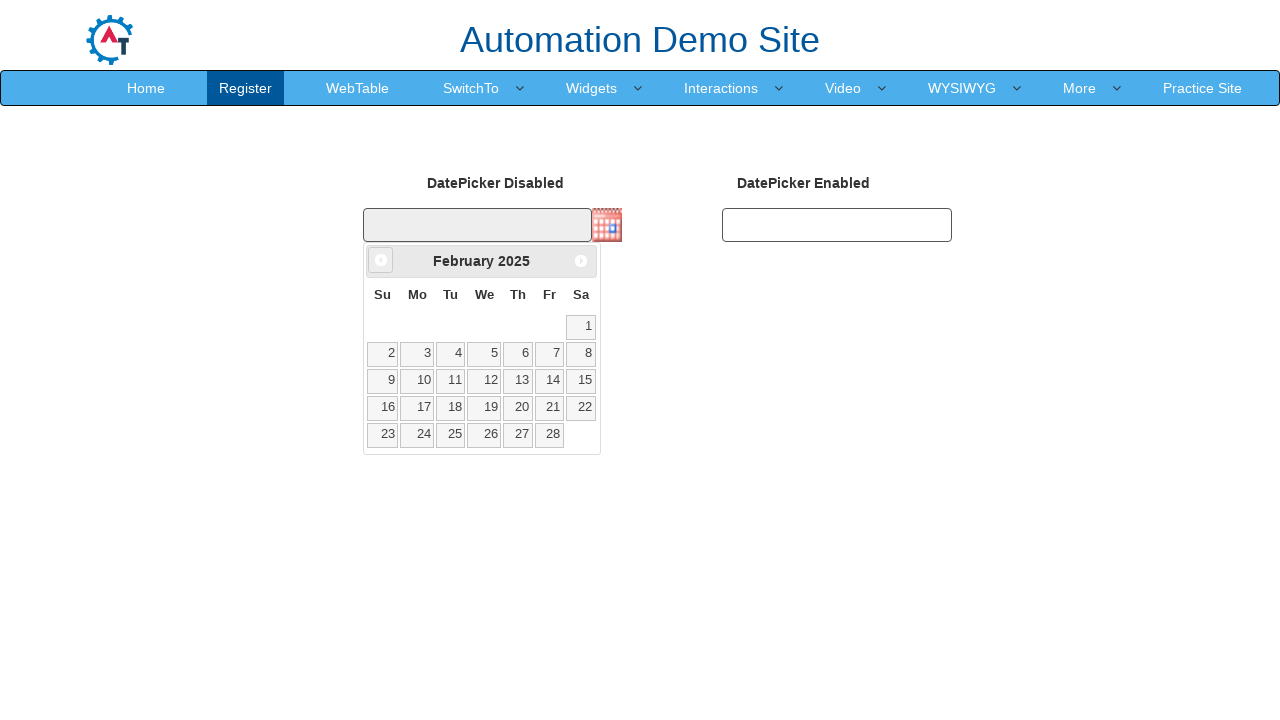

Retrieved current date from picker: February 2025
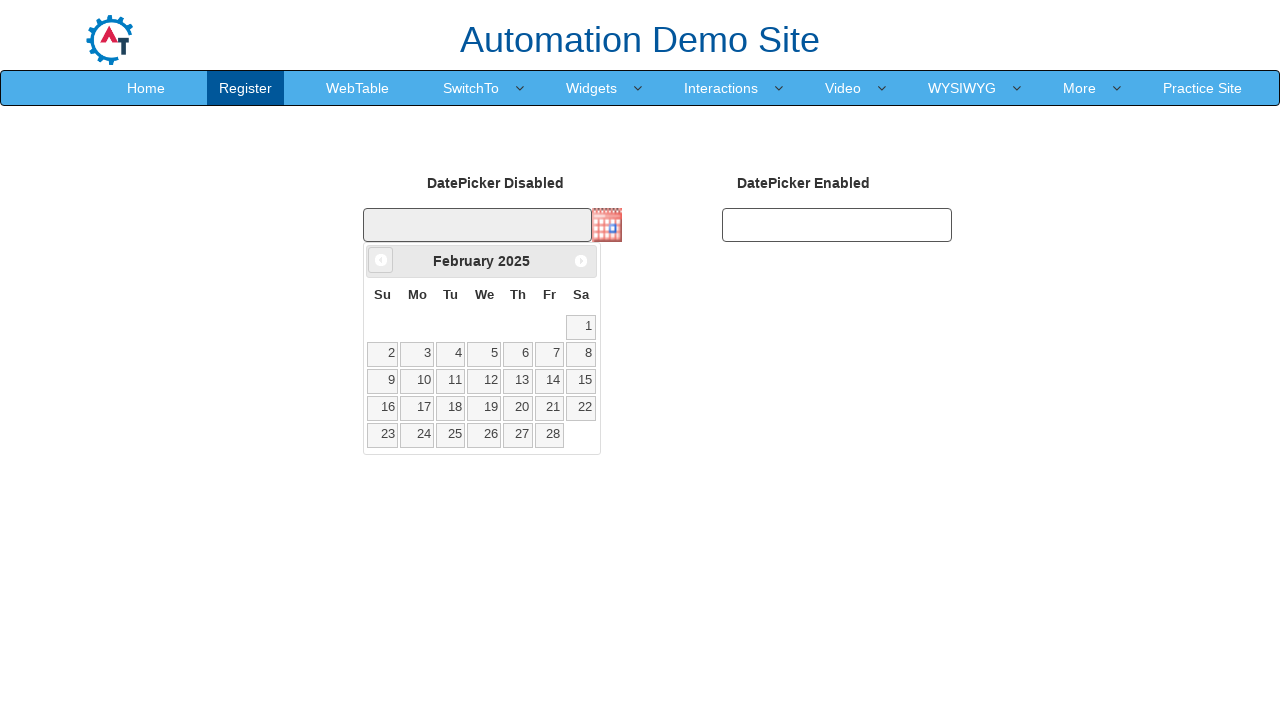

Clicked previous month button to navigate back from February 2025 at (381, 260) on #ui-datepicker-div .ui-datepicker-prev
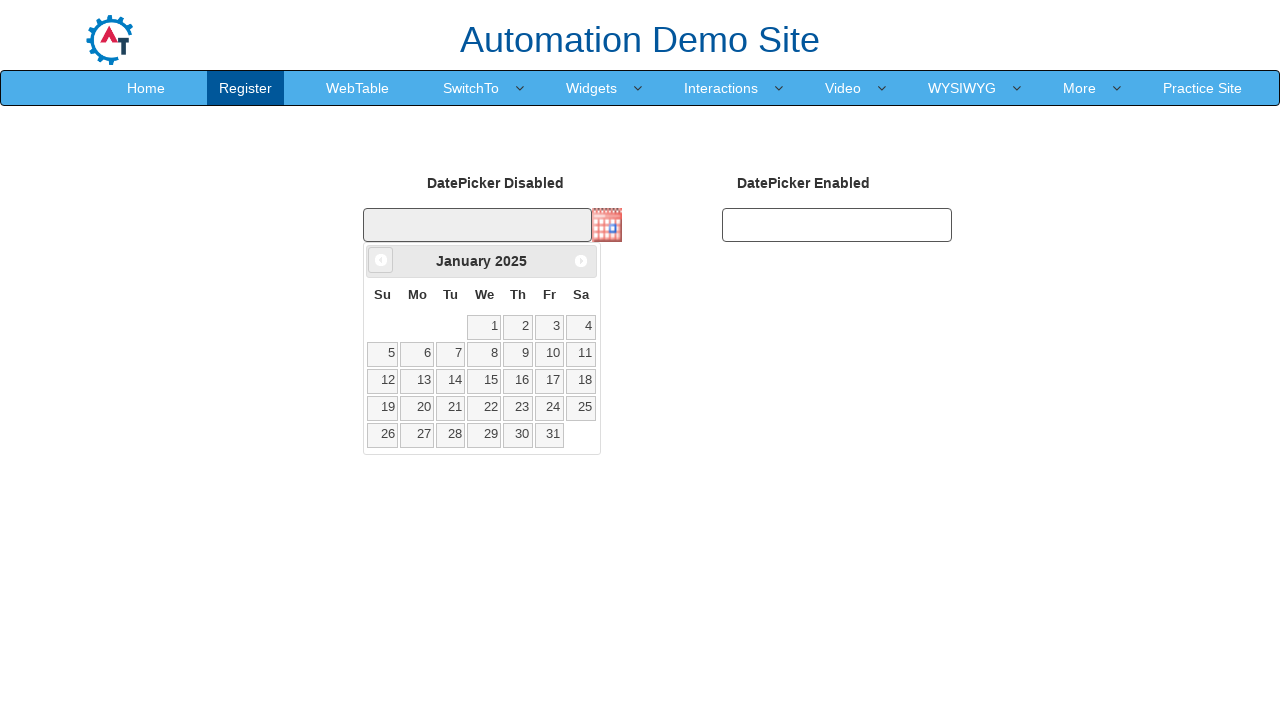

Waited 500ms for date picker to update
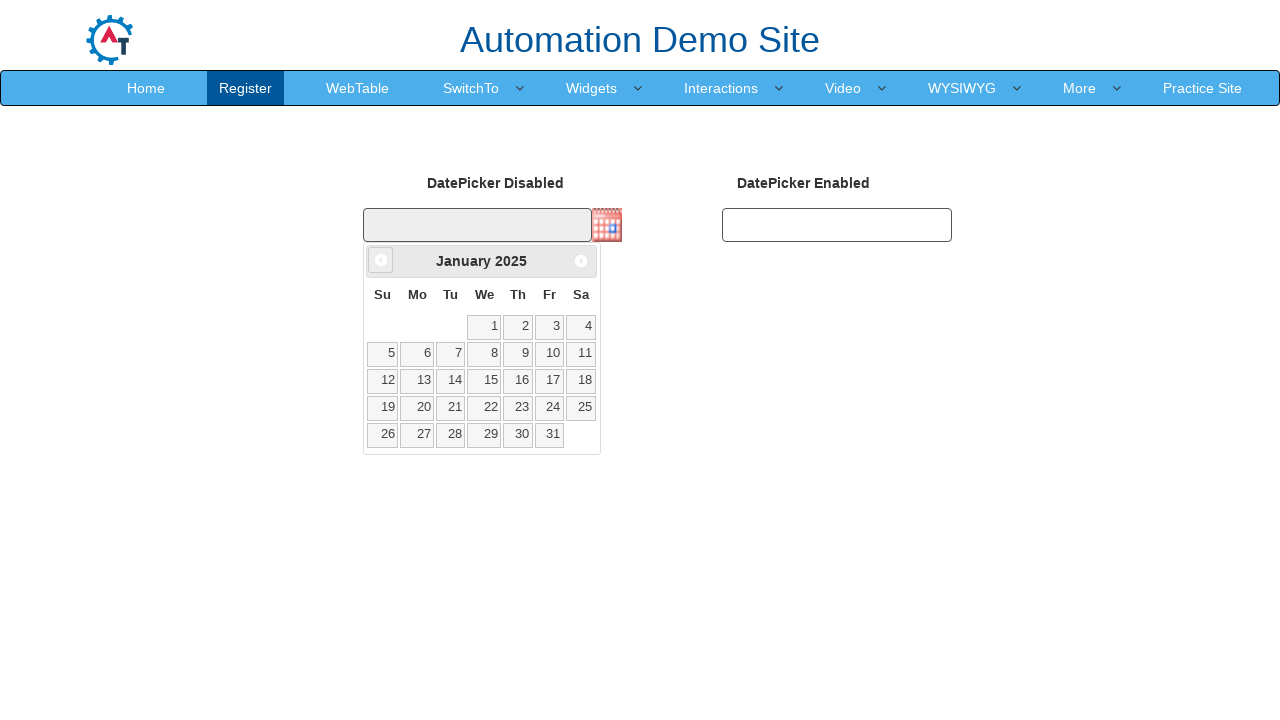

Retrieved current date from picker: January 2025
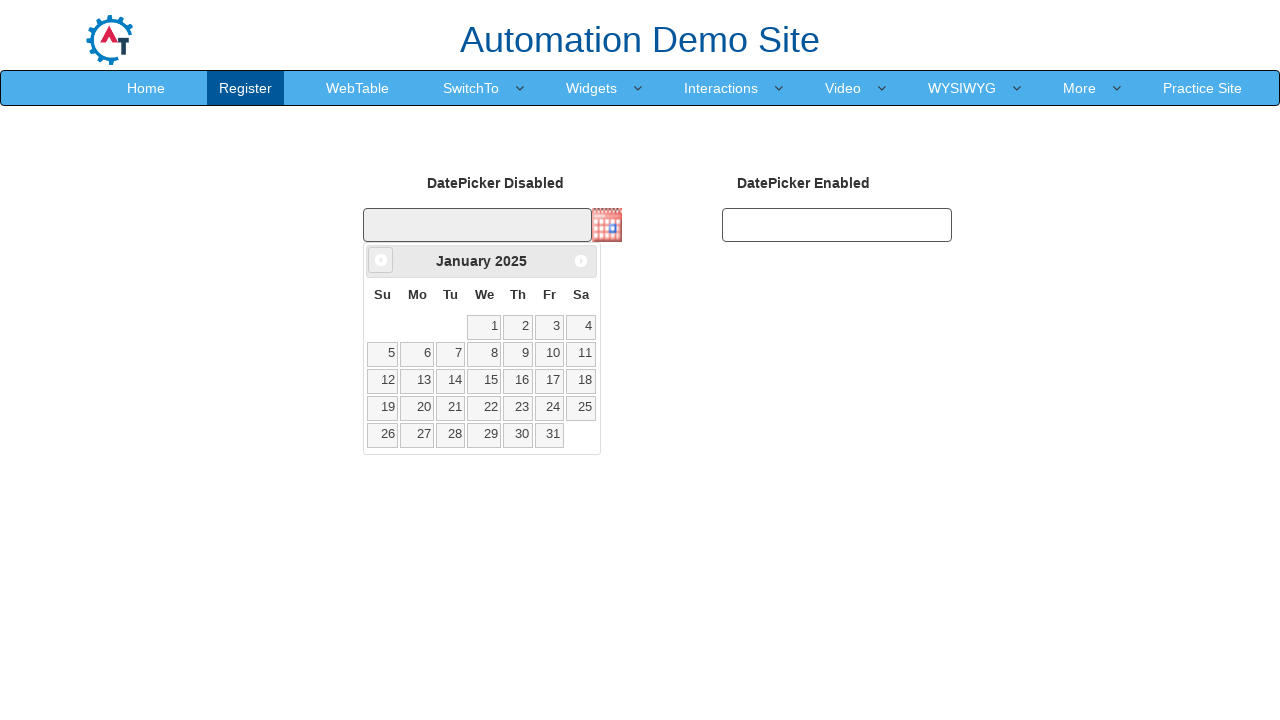

Clicked previous month button to navigate back from January 2025 at (381, 260) on #ui-datepicker-div .ui-datepicker-prev
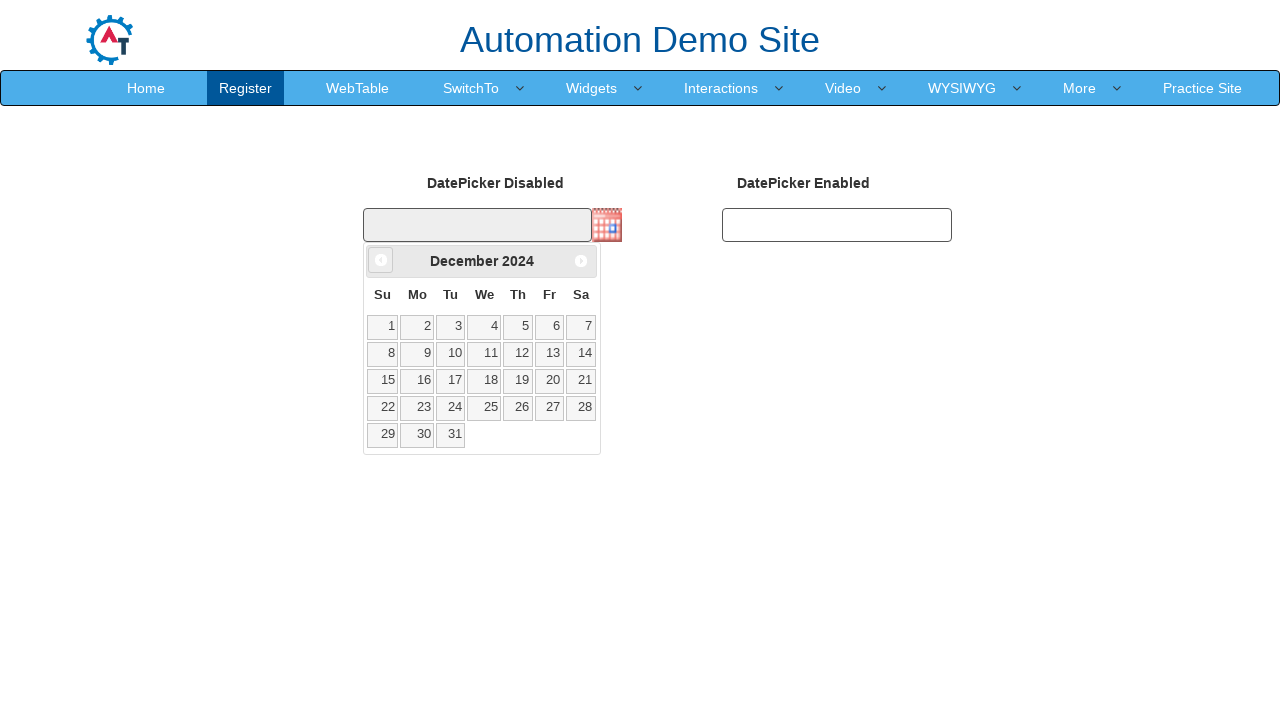

Waited 500ms for date picker to update
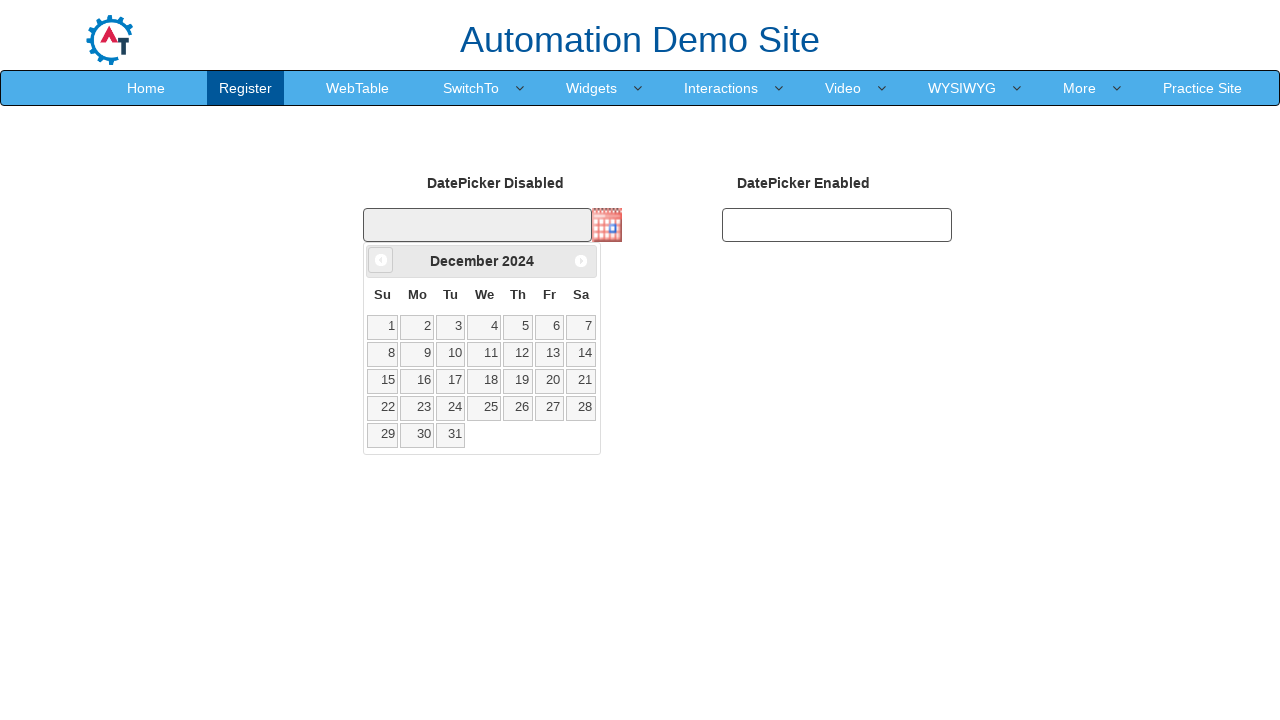

Retrieved current date from picker: December 2024
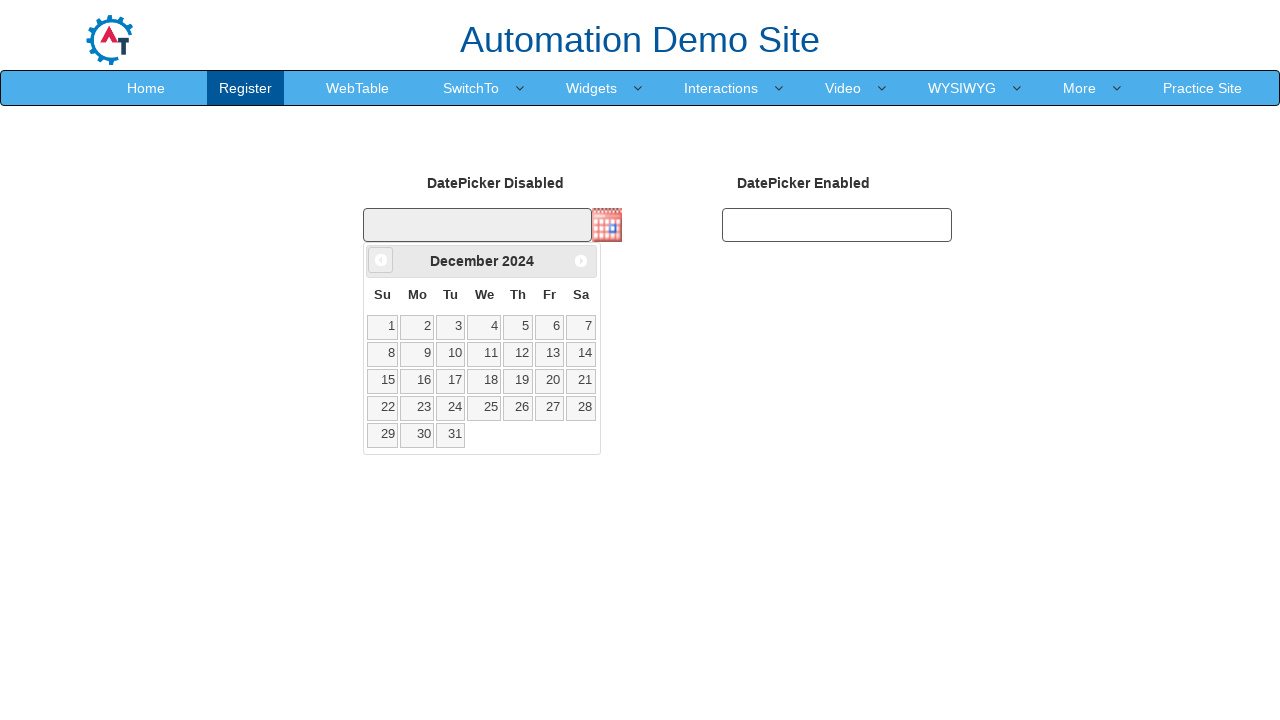

Clicked previous month button to navigate back from December 2024 at (381, 260) on #ui-datepicker-div .ui-datepicker-prev
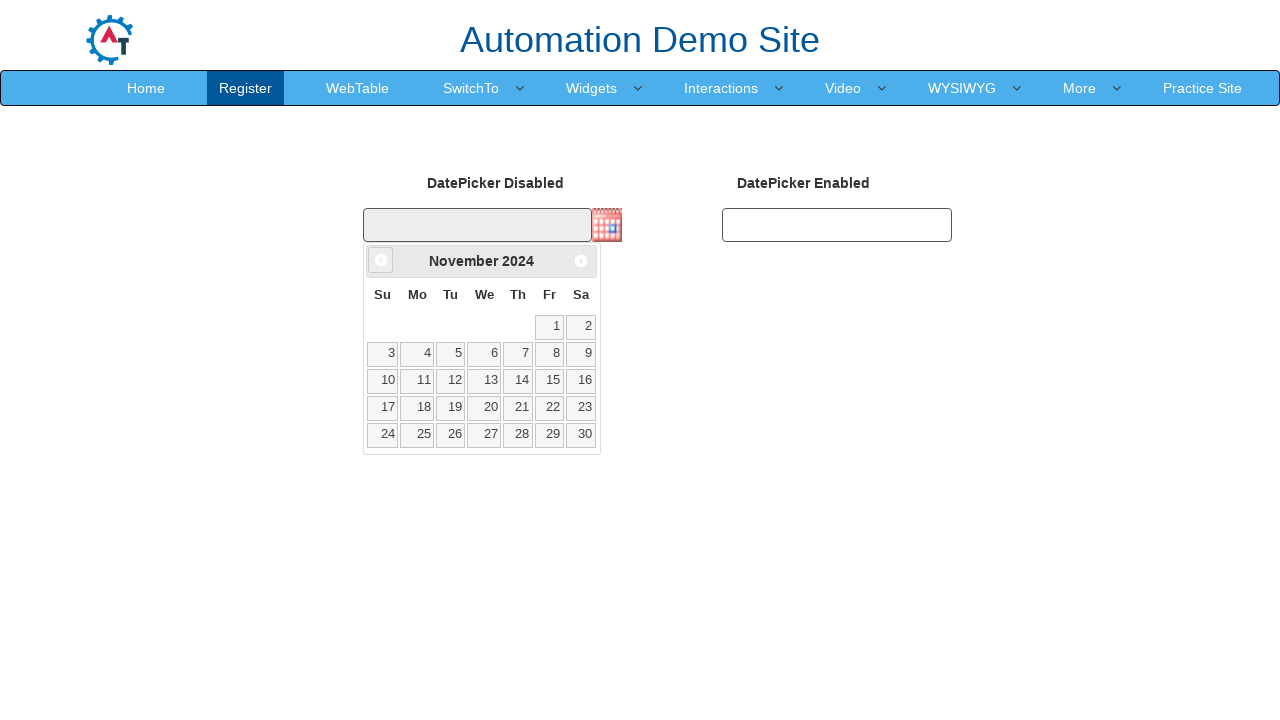

Waited 500ms for date picker to update
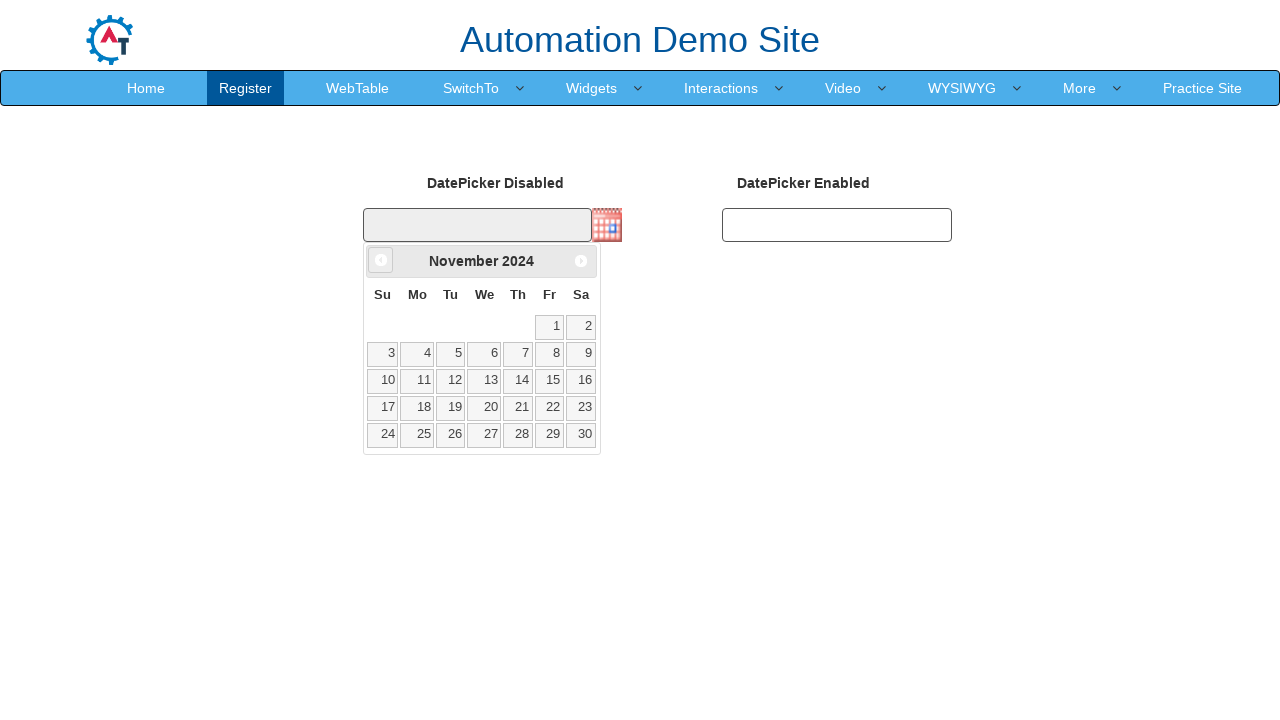

Retrieved current date from picker: November 2024
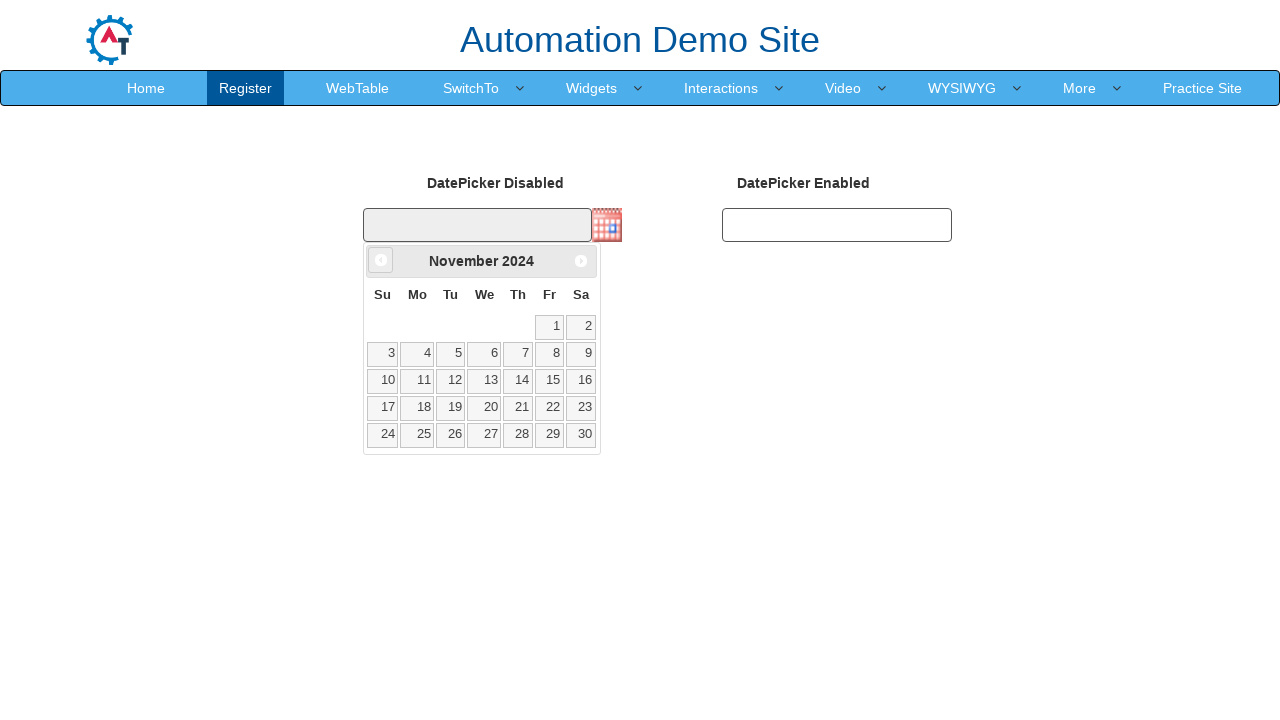

Clicked previous month button to navigate back from November 2024 at (381, 260) on #ui-datepicker-div .ui-datepicker-prev
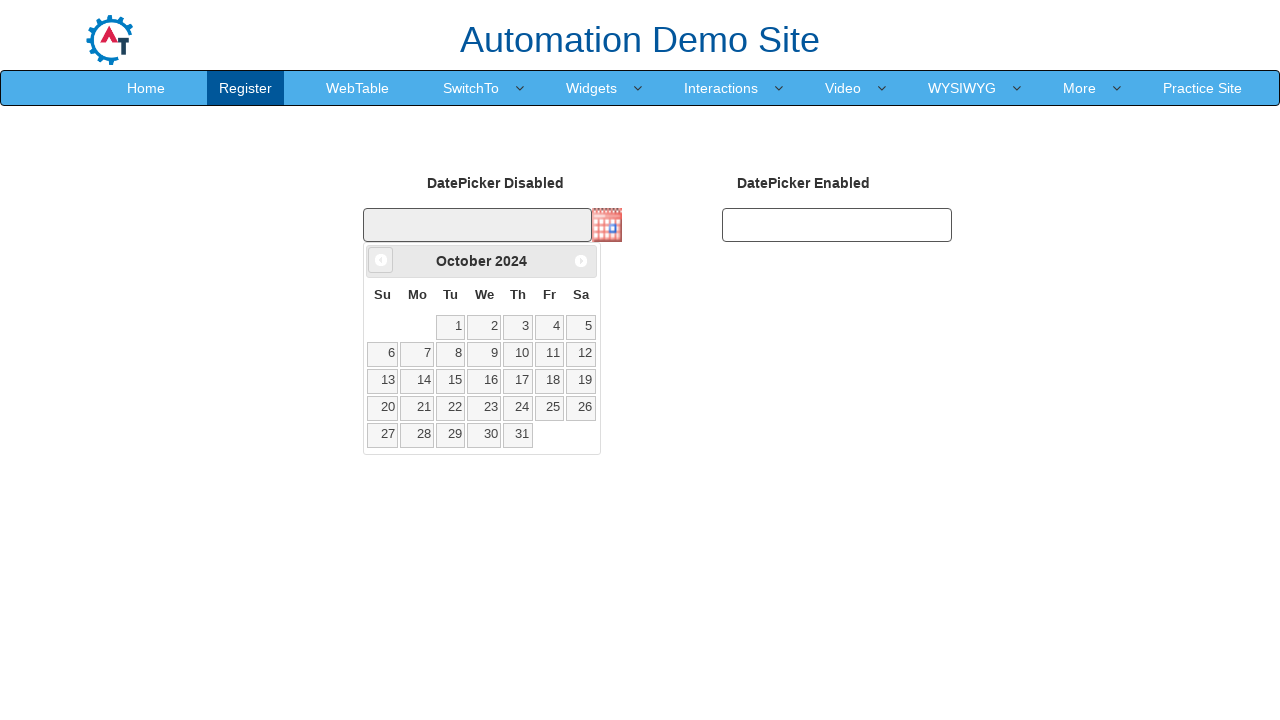

Waited 500ms for date picker to update
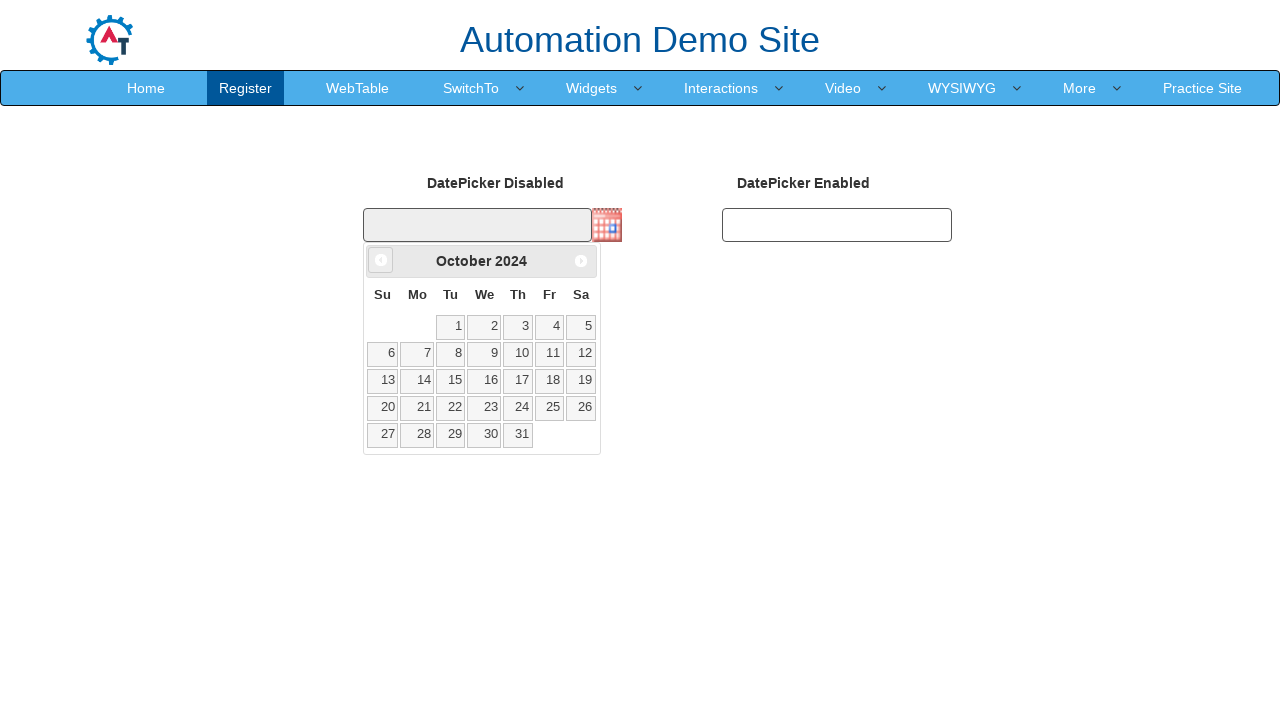

Retrieved current date from picker: October 2024
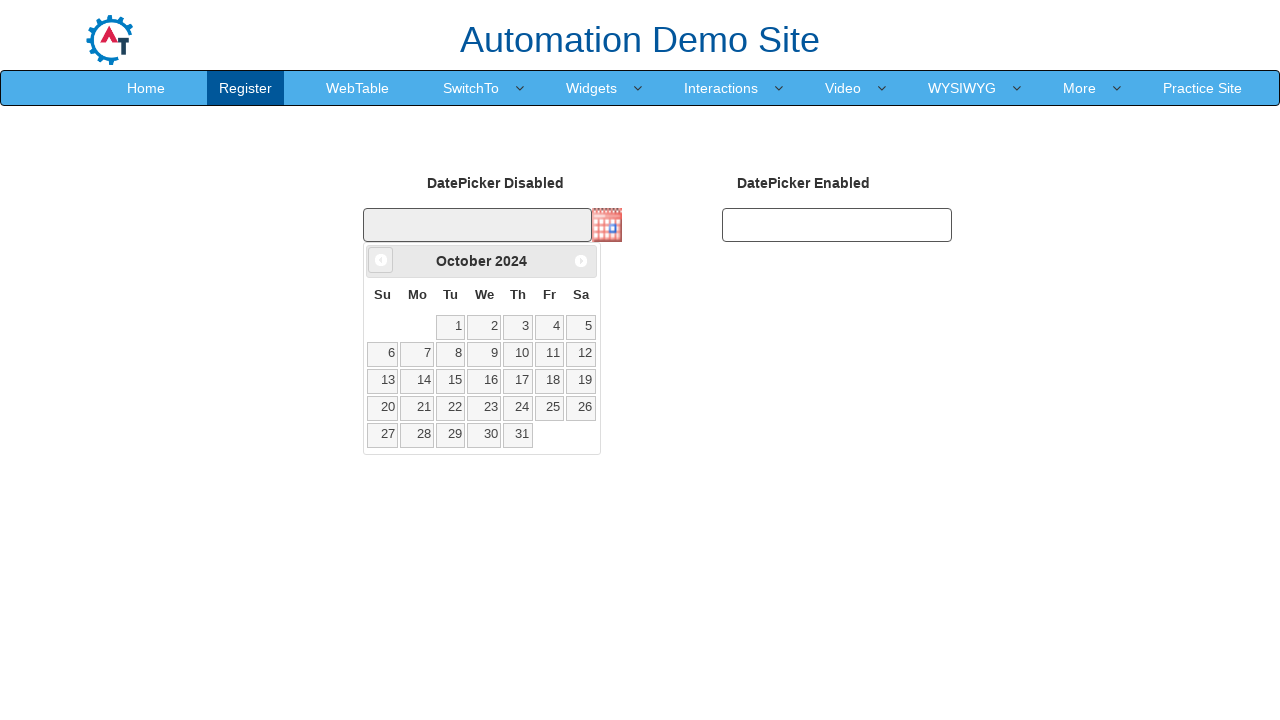

Clicked previous month button to navigate back from October 2024 at (381, 260) on #ui-datepicker-div .ui-datepicker-prev
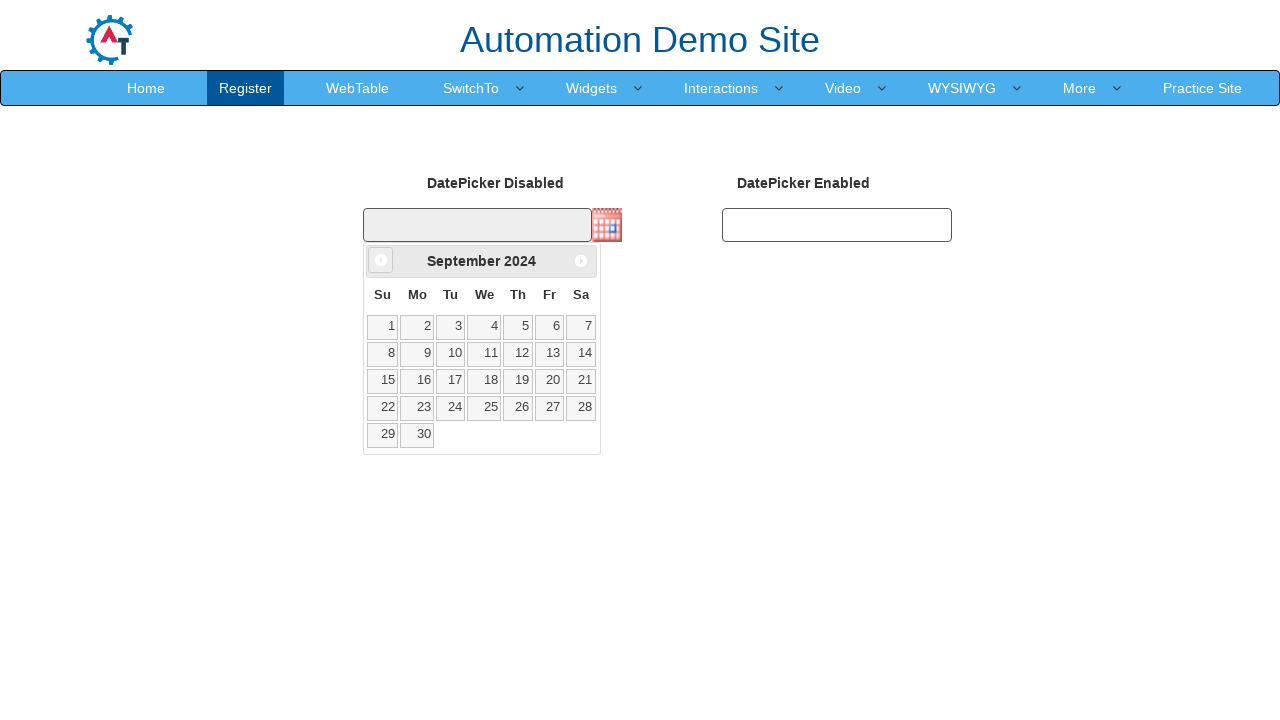

Waited 500ms for date picker to update
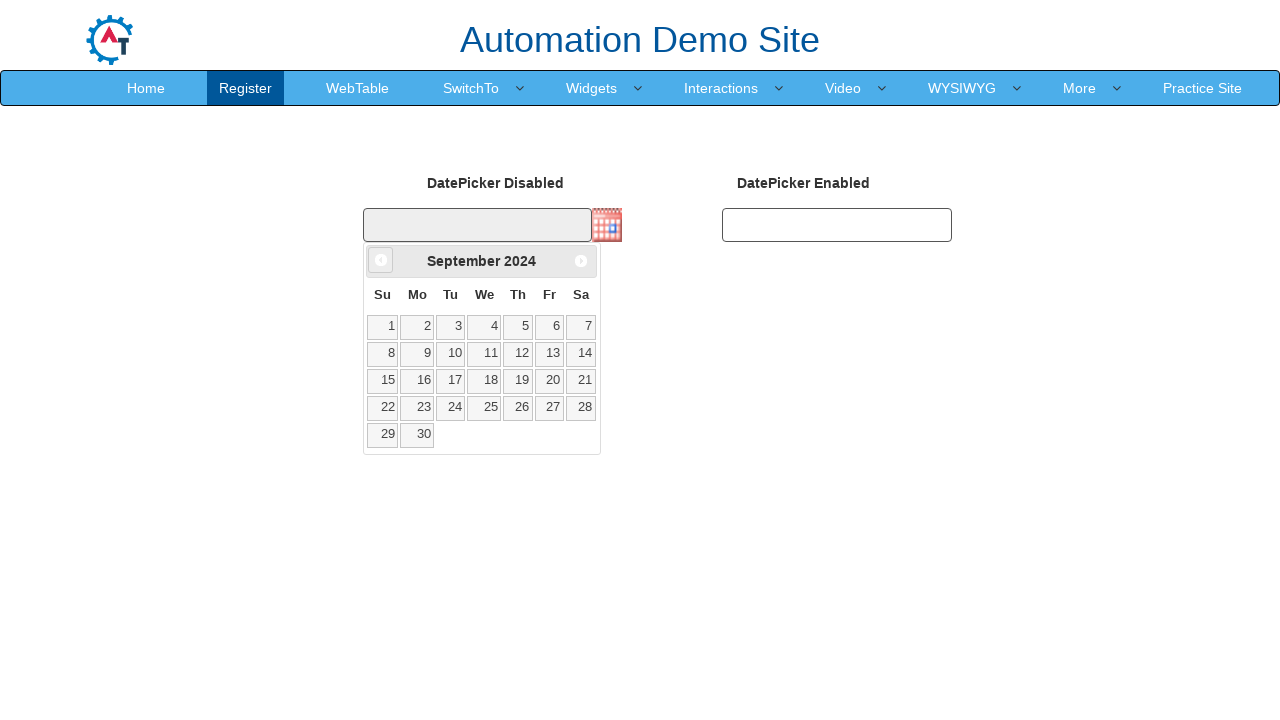

Retrieved current date from picker: September 2024
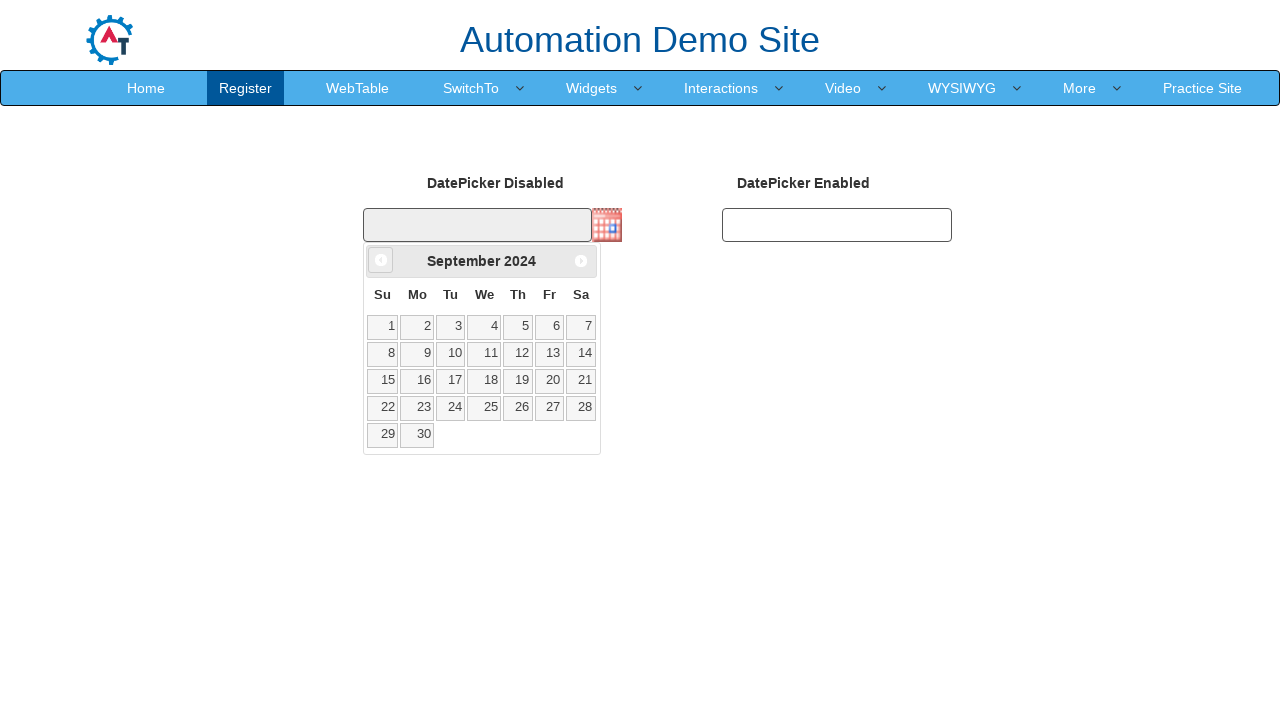

Clicked previous month button to navigate back from September 2024 at (381, 260) on #ui-datepicker-div .ui-datepicker-prev
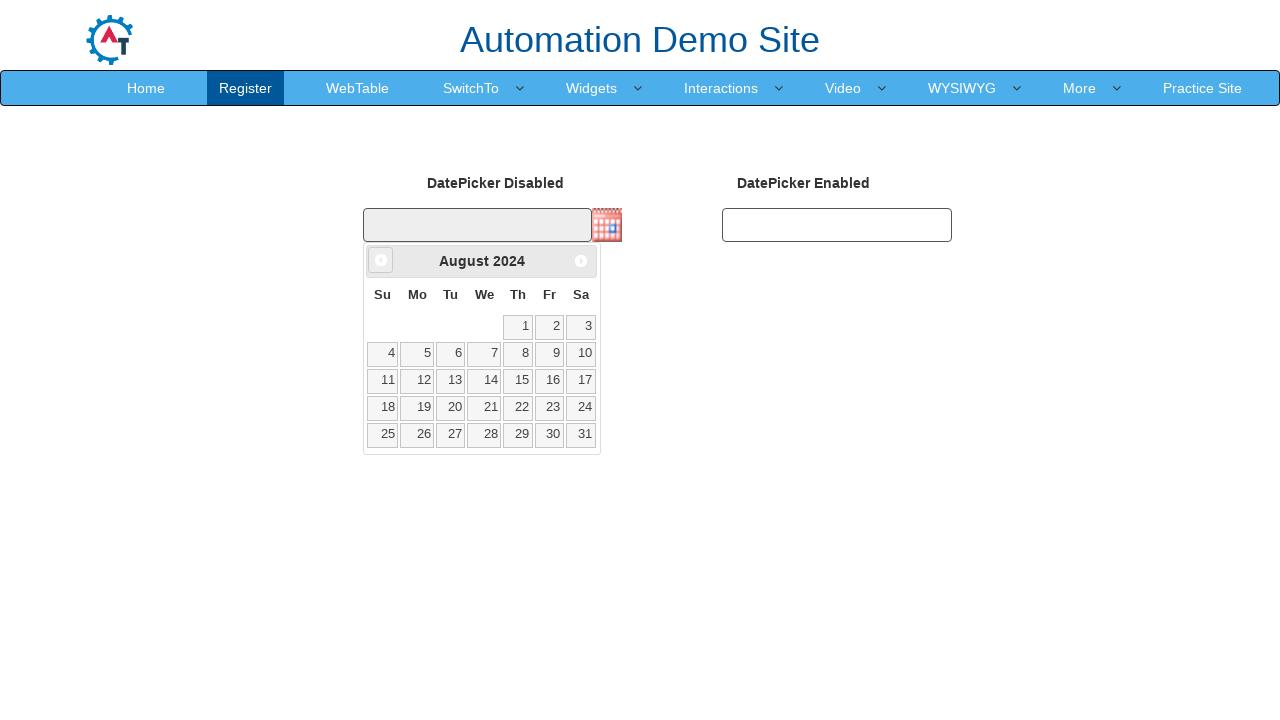

Waited 500ms for date picker to update
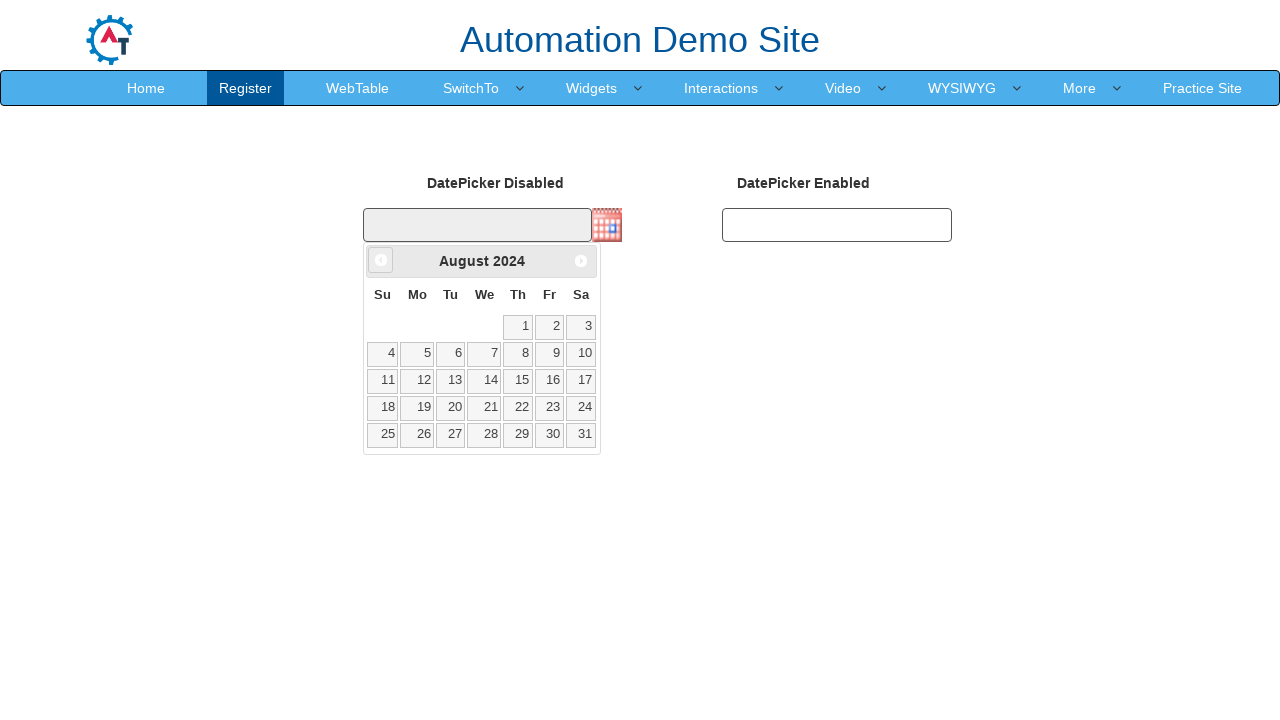

Retrieved current date from picker: August 2024
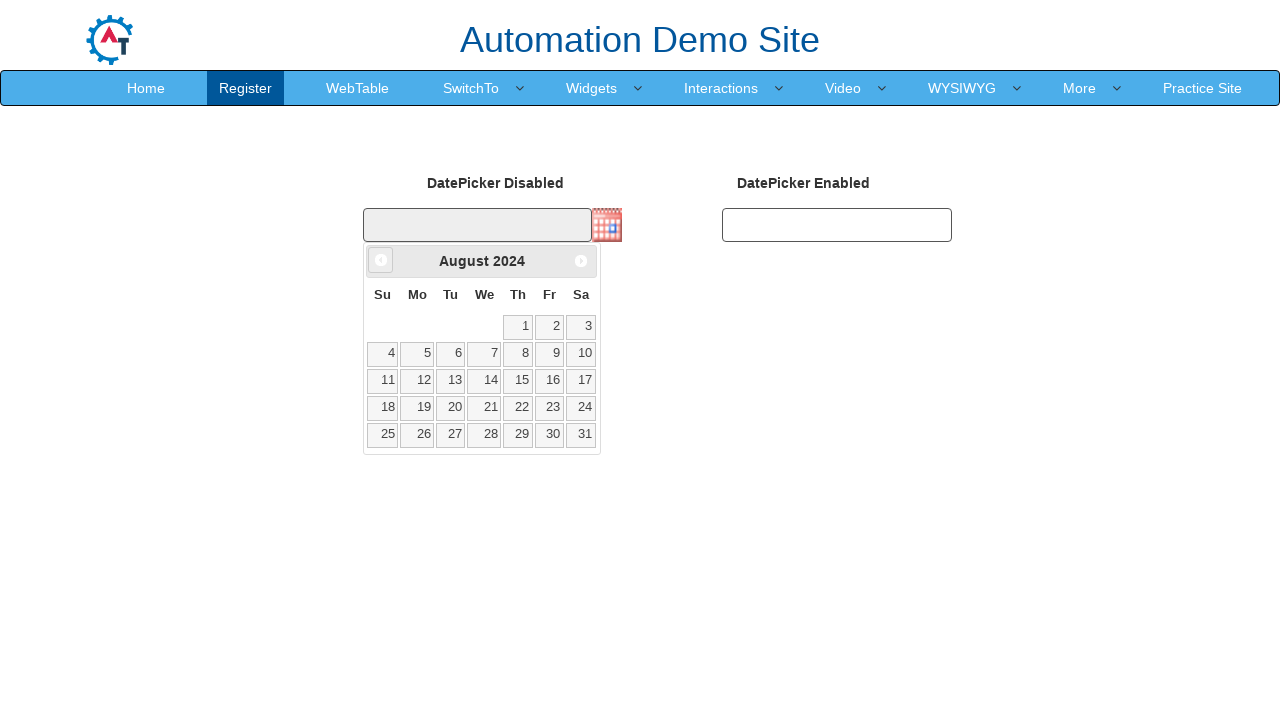

Clicked previous month button to navigate back from August 2024 at (381, 260) on #ui-datepicker-div .ui-datepicker-prev
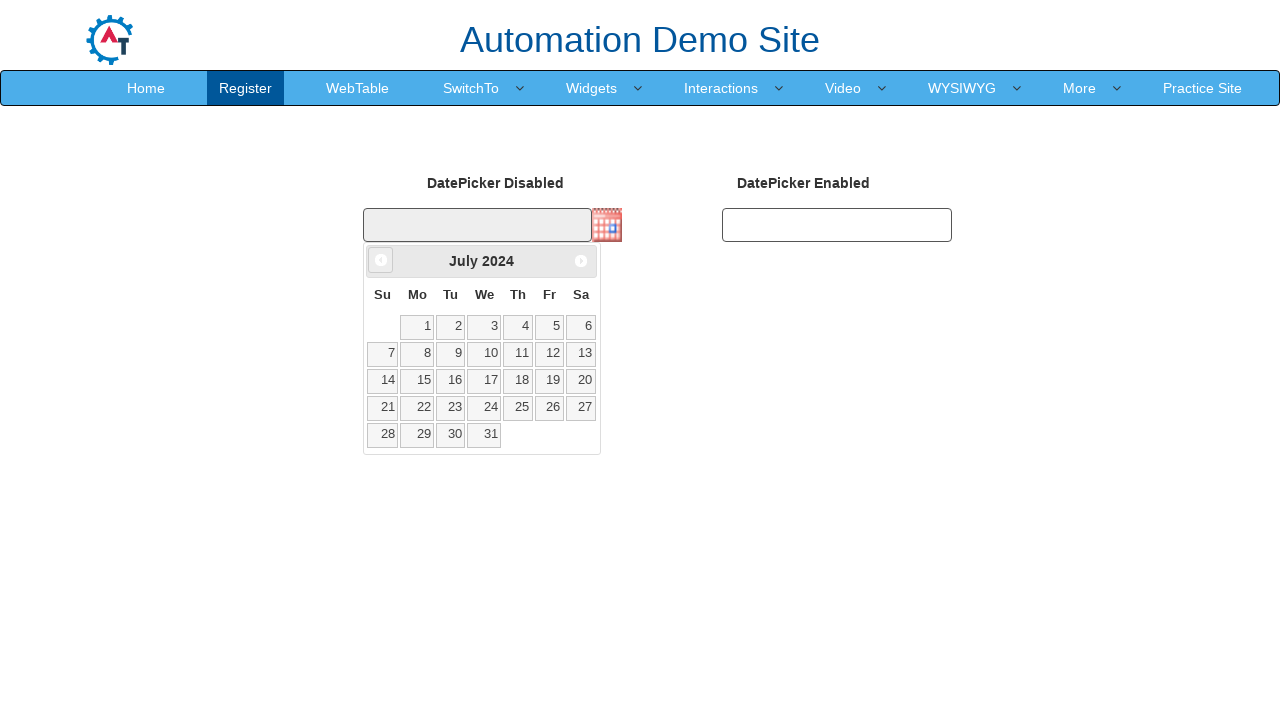

Waited 500ms for date picker to update
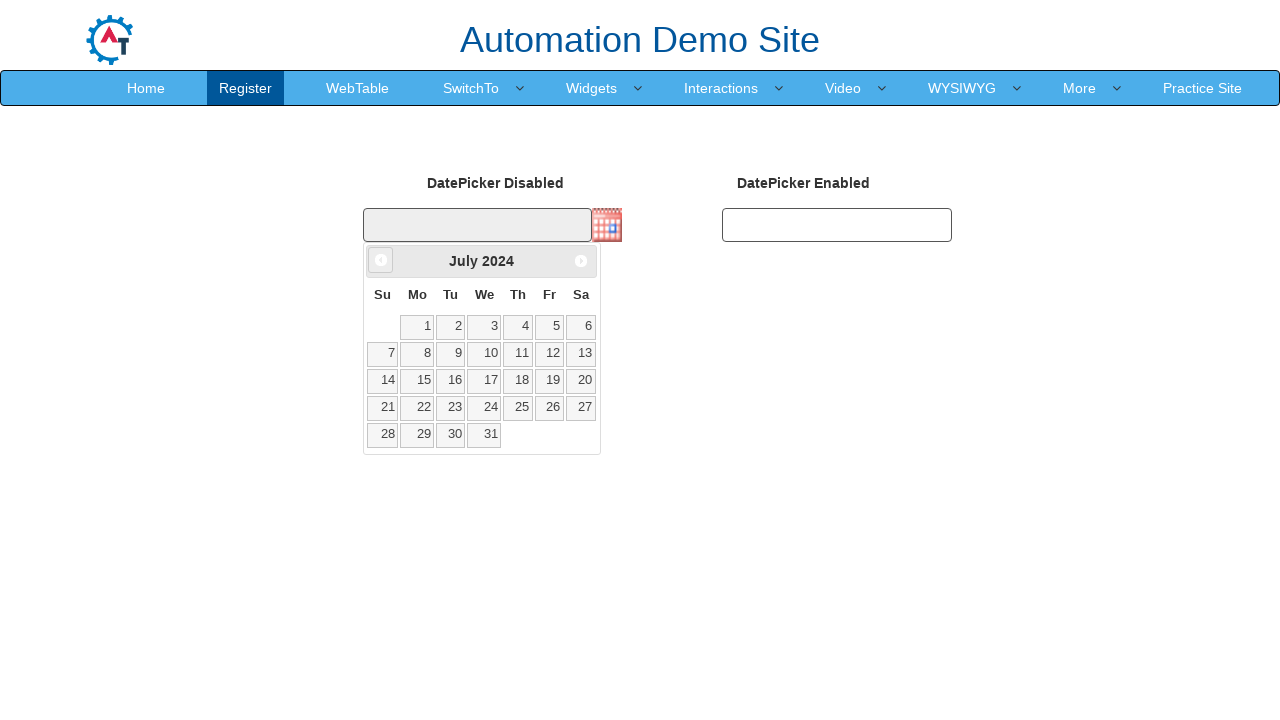

Retrieved current date from picker: July 2024
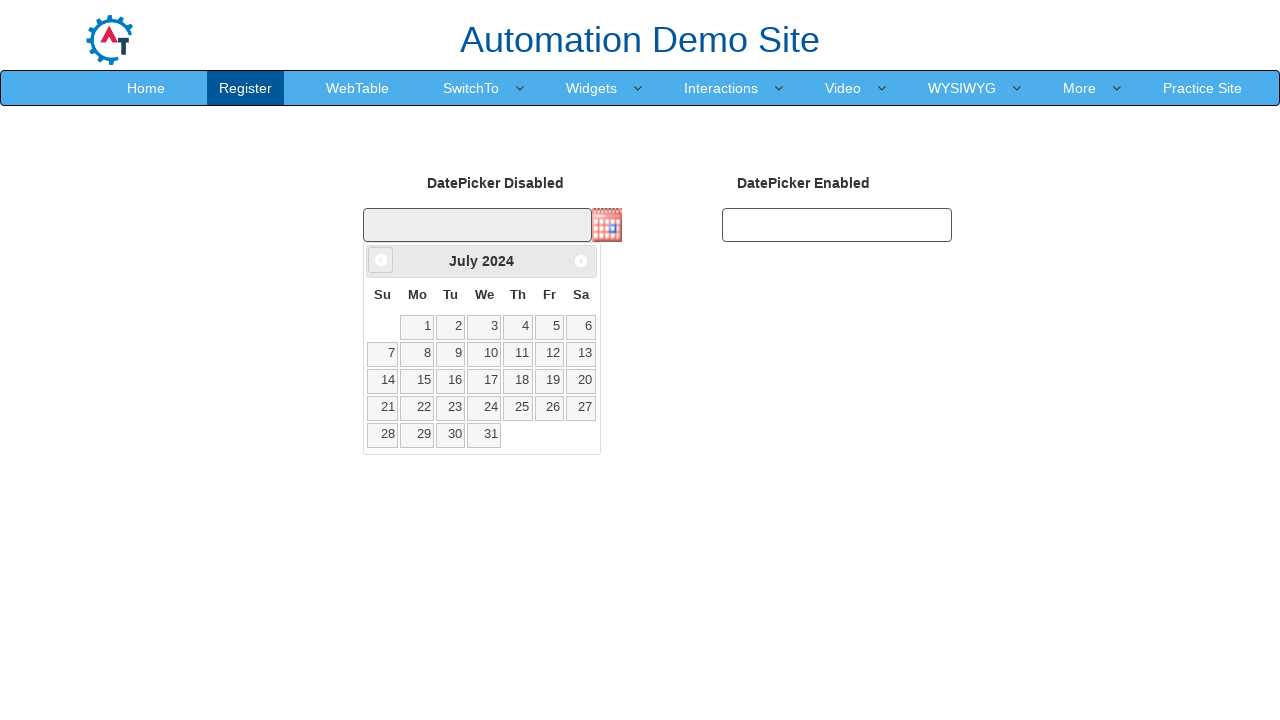

Clicked previous month button to navigate back from July 2024 at (381, 260) on #ui-datepicker-div .ui-datepicker-prev
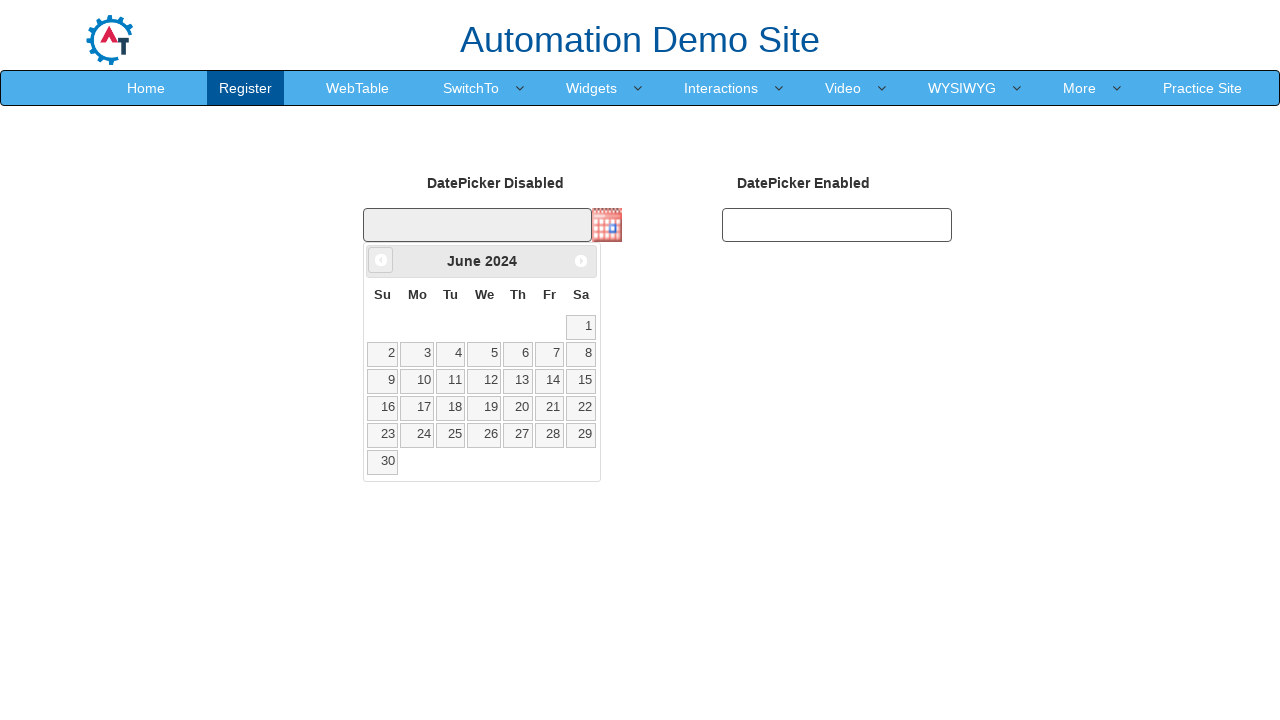

Waited 500ms for date picker to update
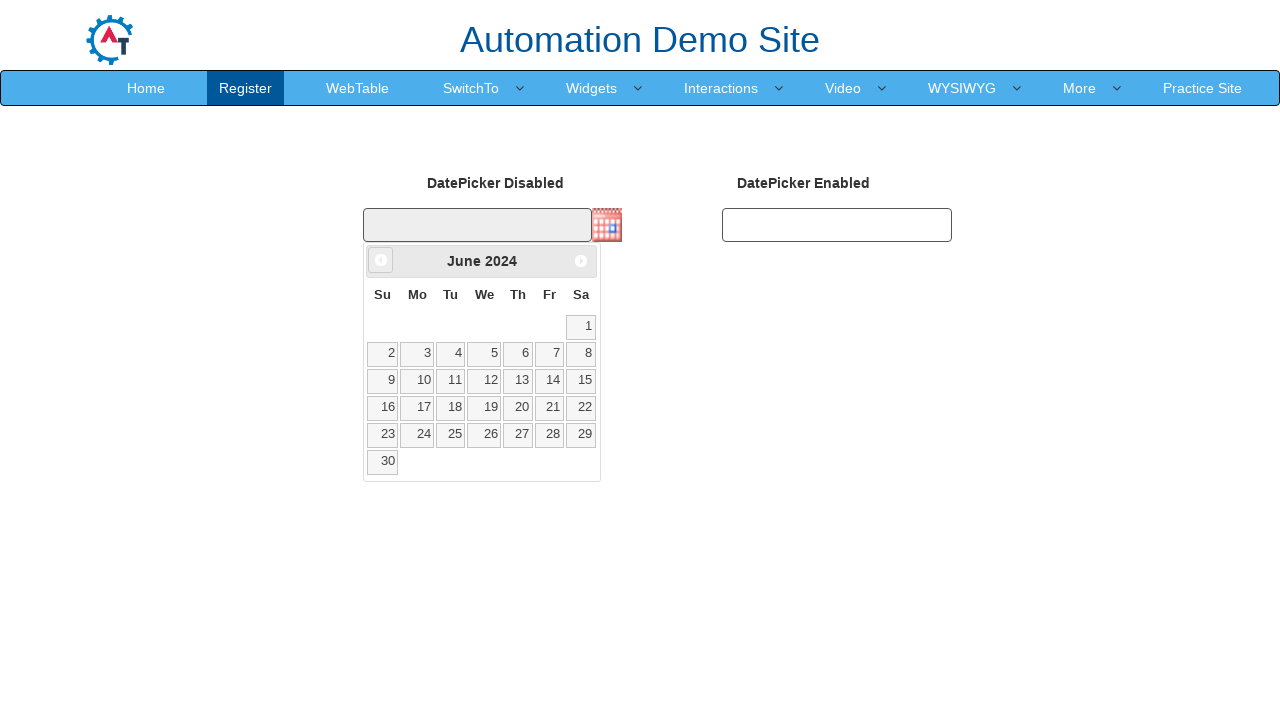

Retrieved current date from picker: June 2024
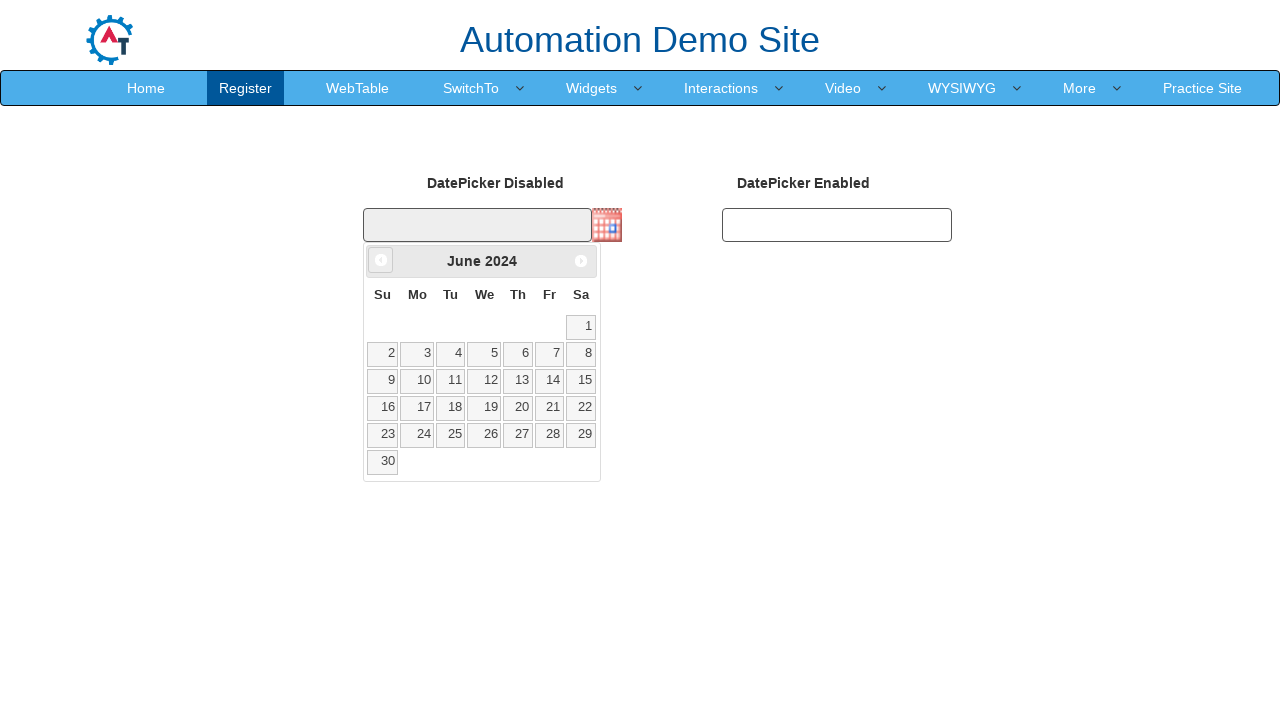

Clicked previous month button to navigate back from June 2024 at (381, 260) on #ui-datepicker-div .ui-datepicker-prev
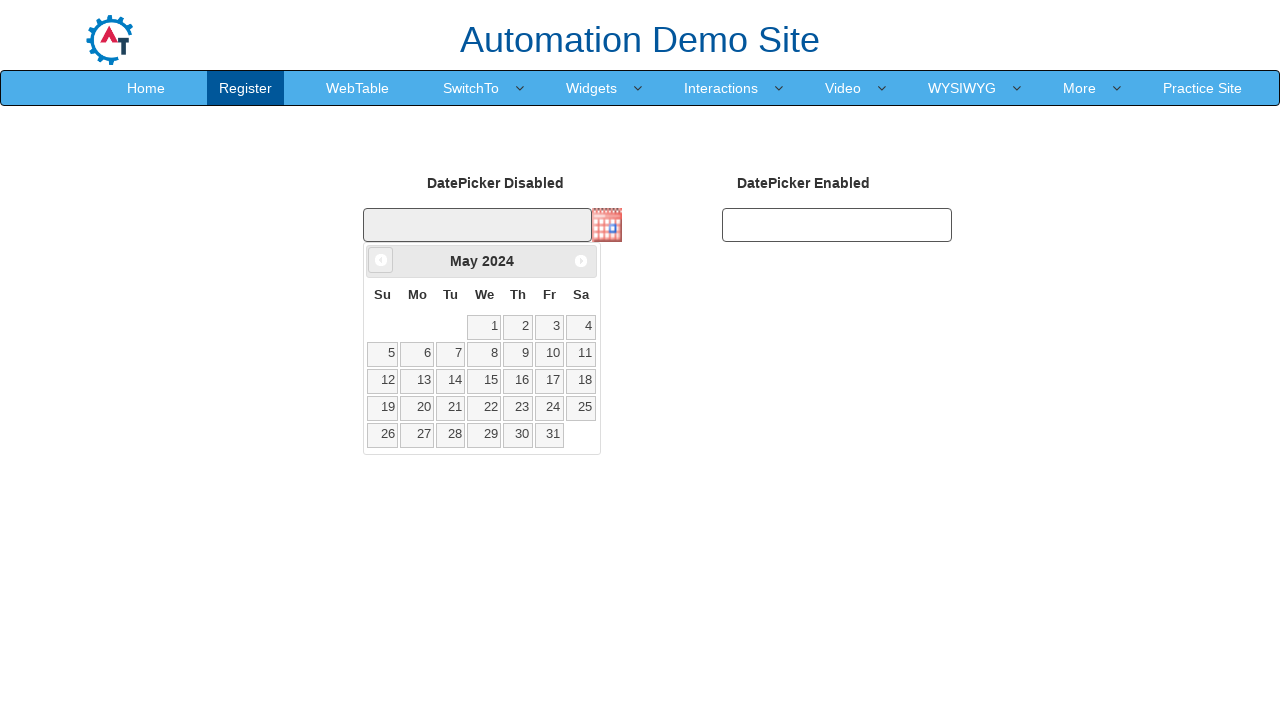

Waited 500ms for date picker to update
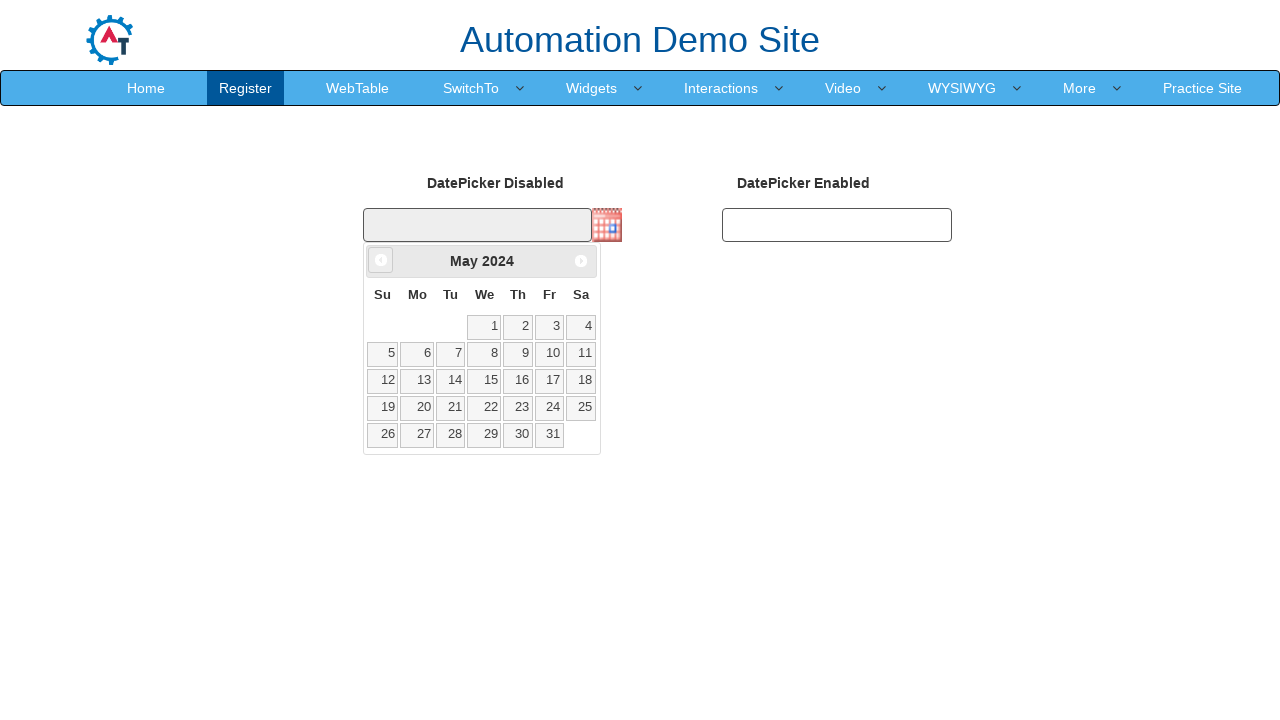

Retrieved current date from picker: May 2024
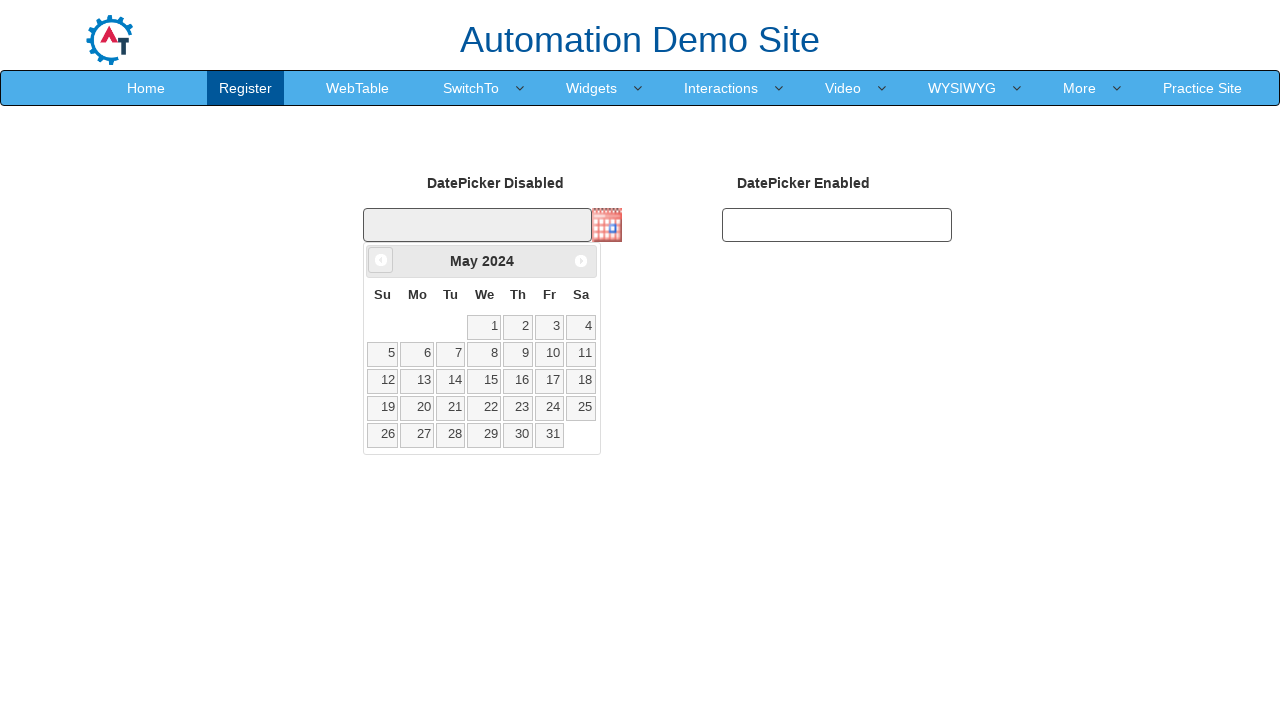

Clicked previous month button to navigate back from May 2024 at (381, 260) on #ui-datepicker-div .ui-datepicker-prev
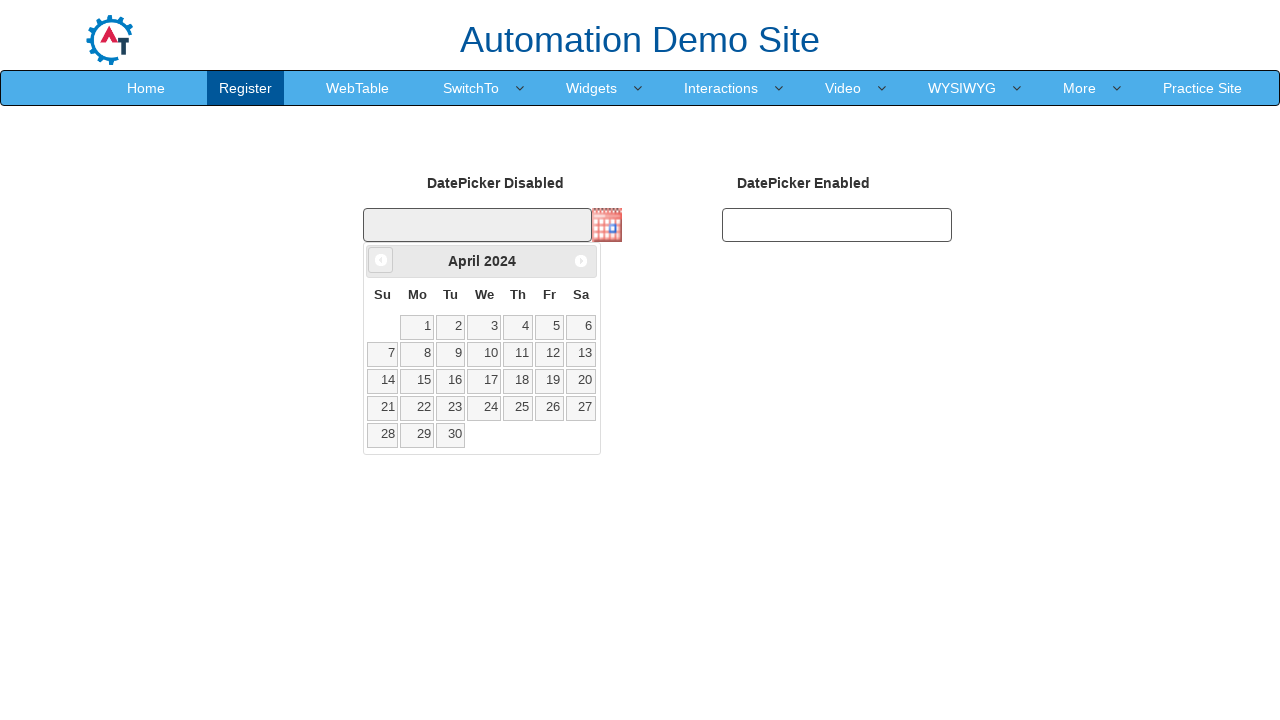

Waited 500ms for date picker to update
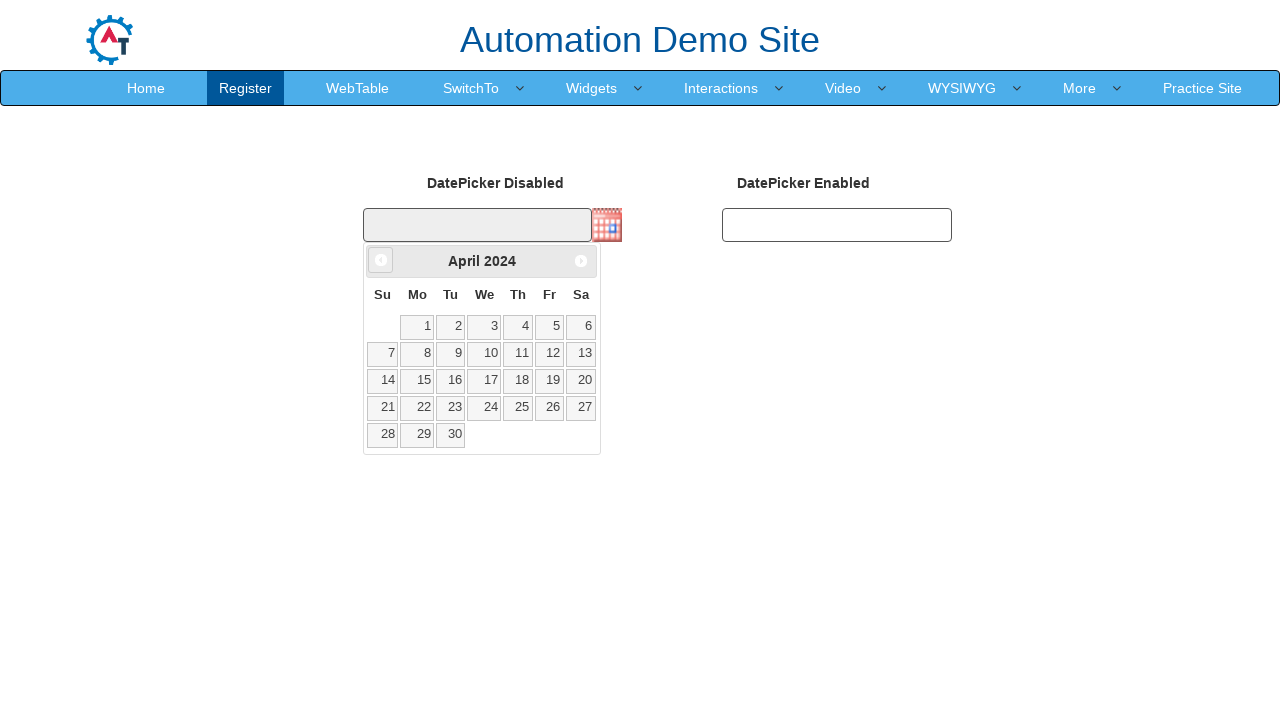

Retrieved current date from picker: April 2024
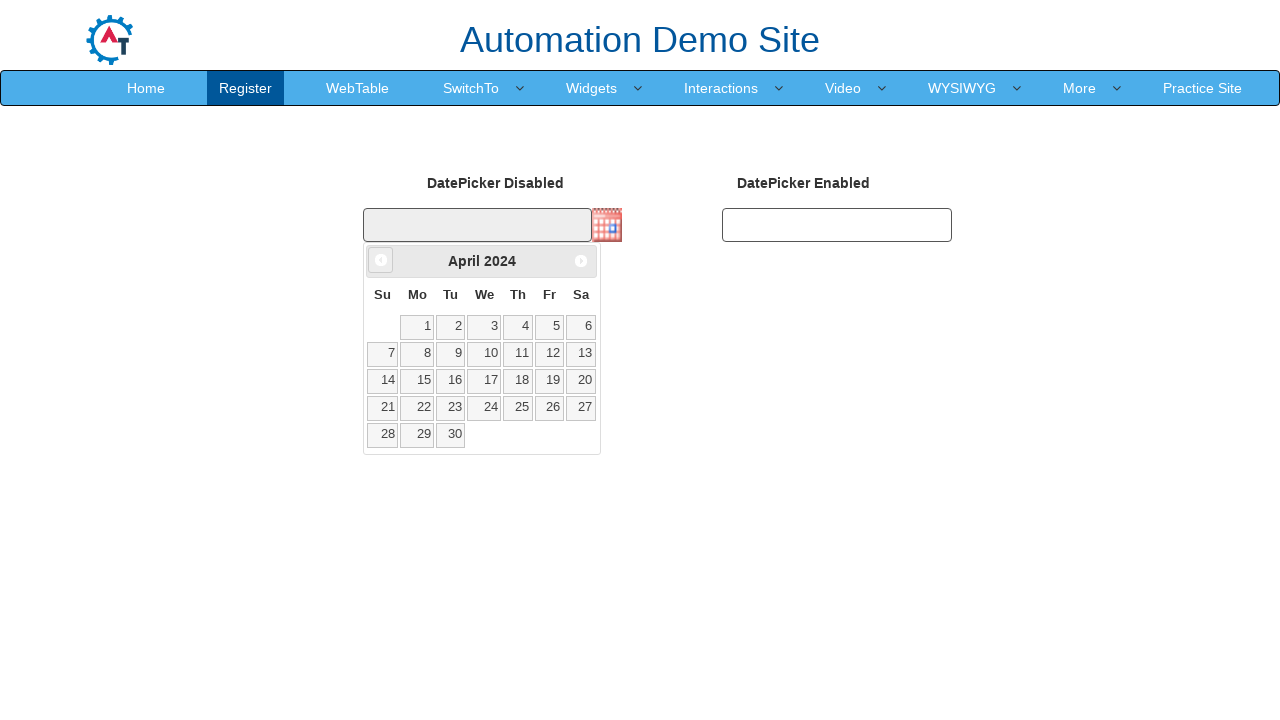

Clicked previous month button to navigate back from April 2024 at (381, 260) on #ui-datepicker-div .ui-datepicker-prev
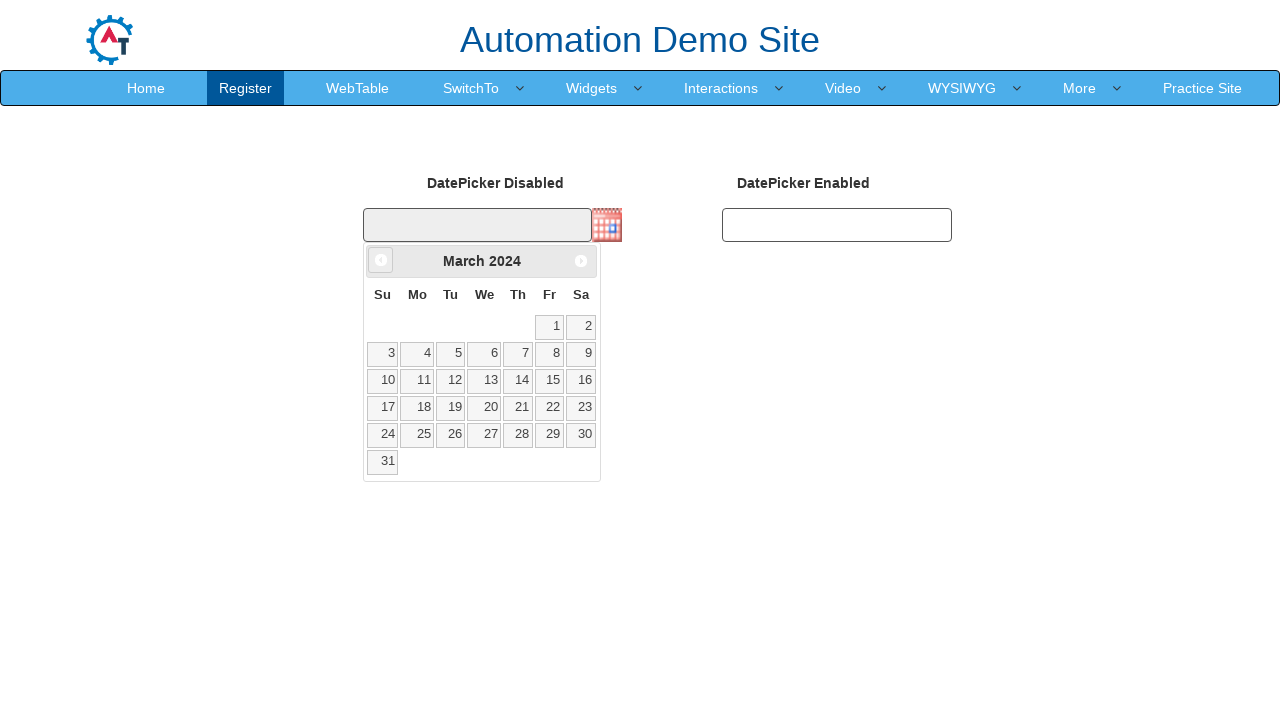

Waited 500ms for date picker to update
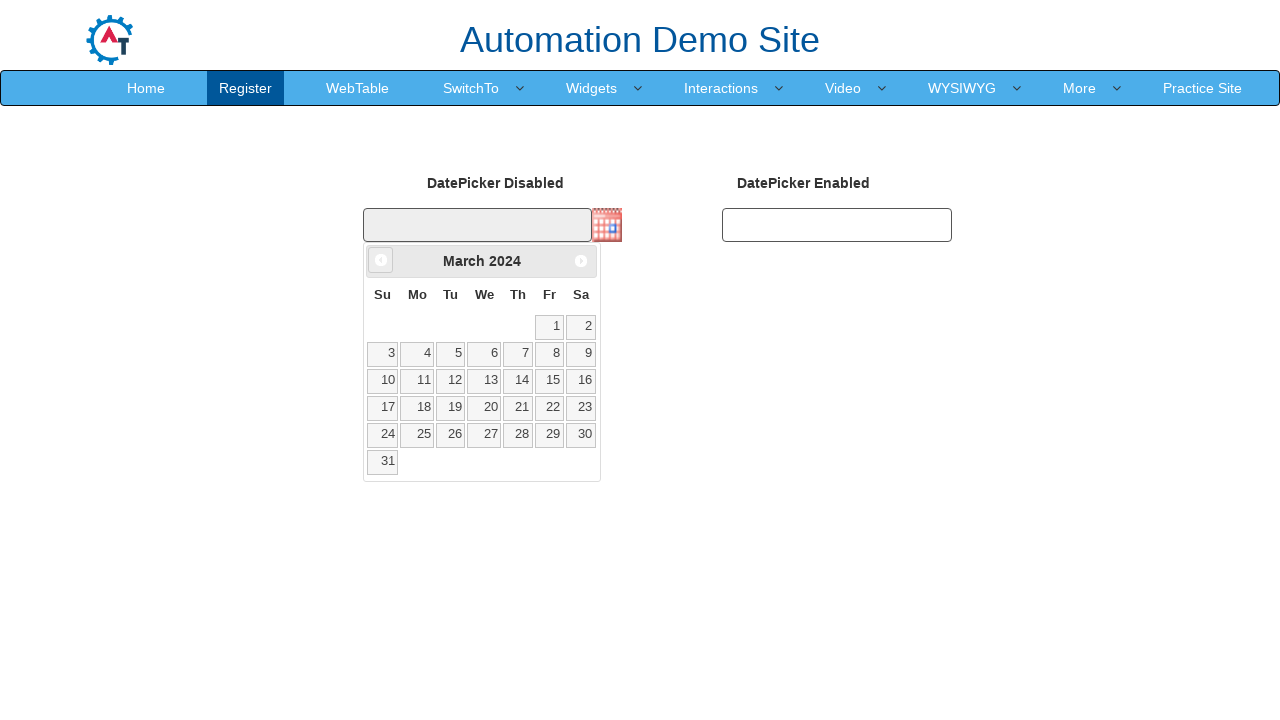

Retrieved current date from picker: March 2024
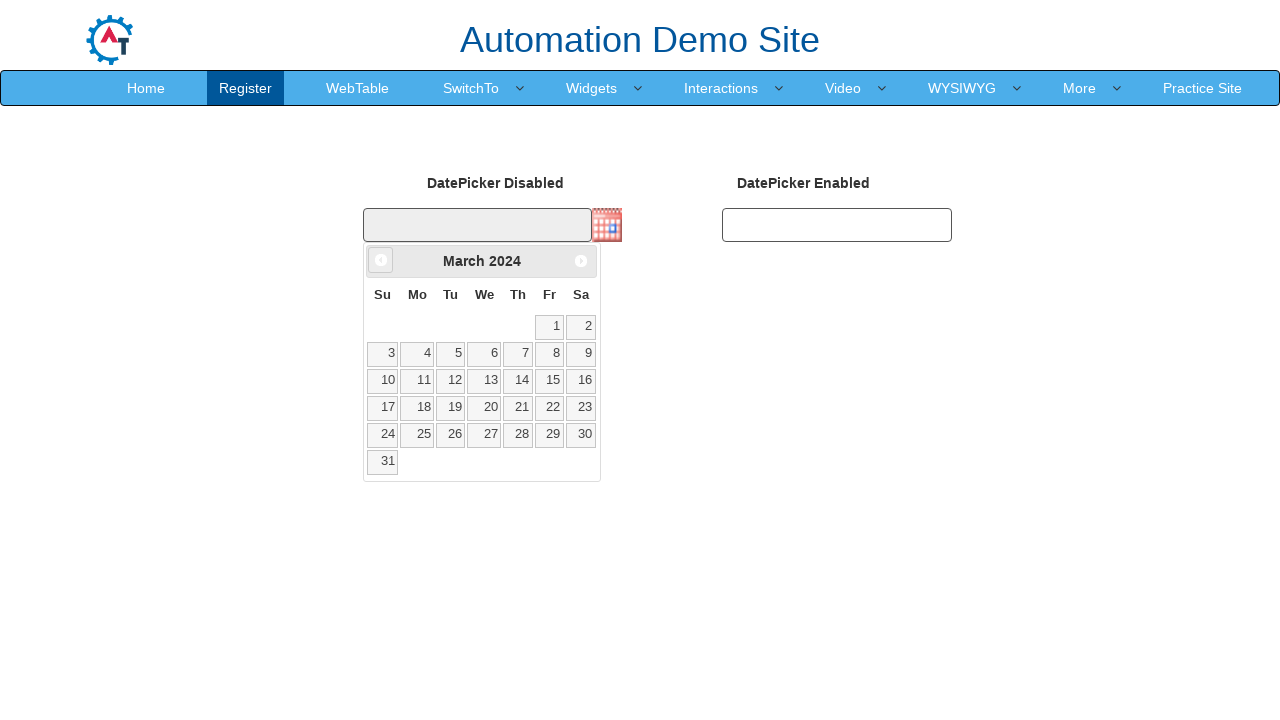

Clicked previous month button to navigate back from March 2024 at (381, 260) on #ui-datepicker-div .ui-datepicker-prev
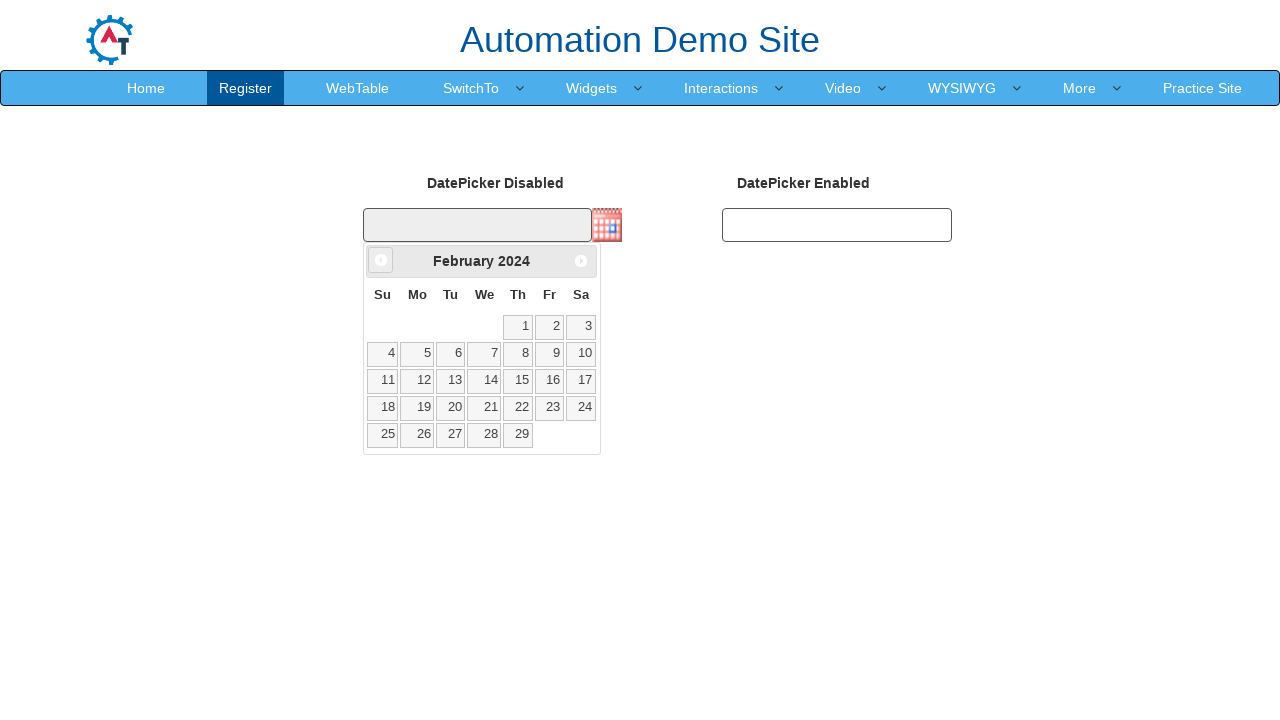

Waited 500ms for date picker to update
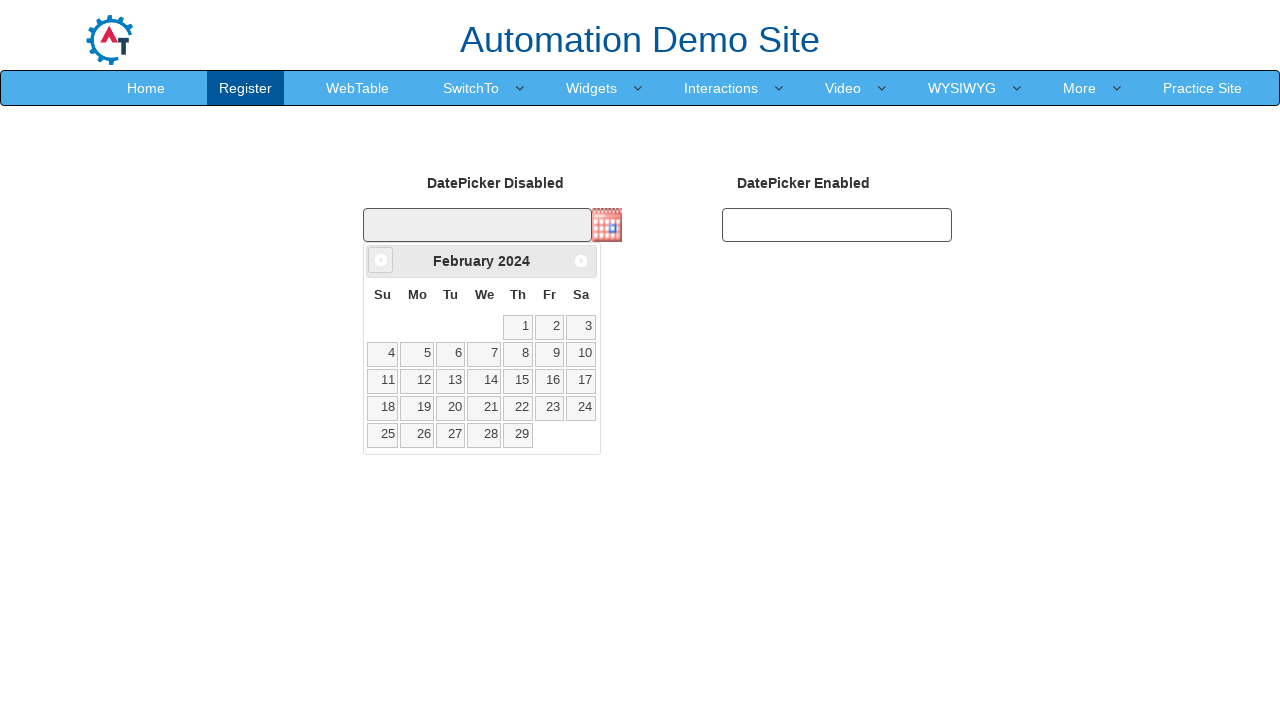

Retrieved current date from picker: February 2024
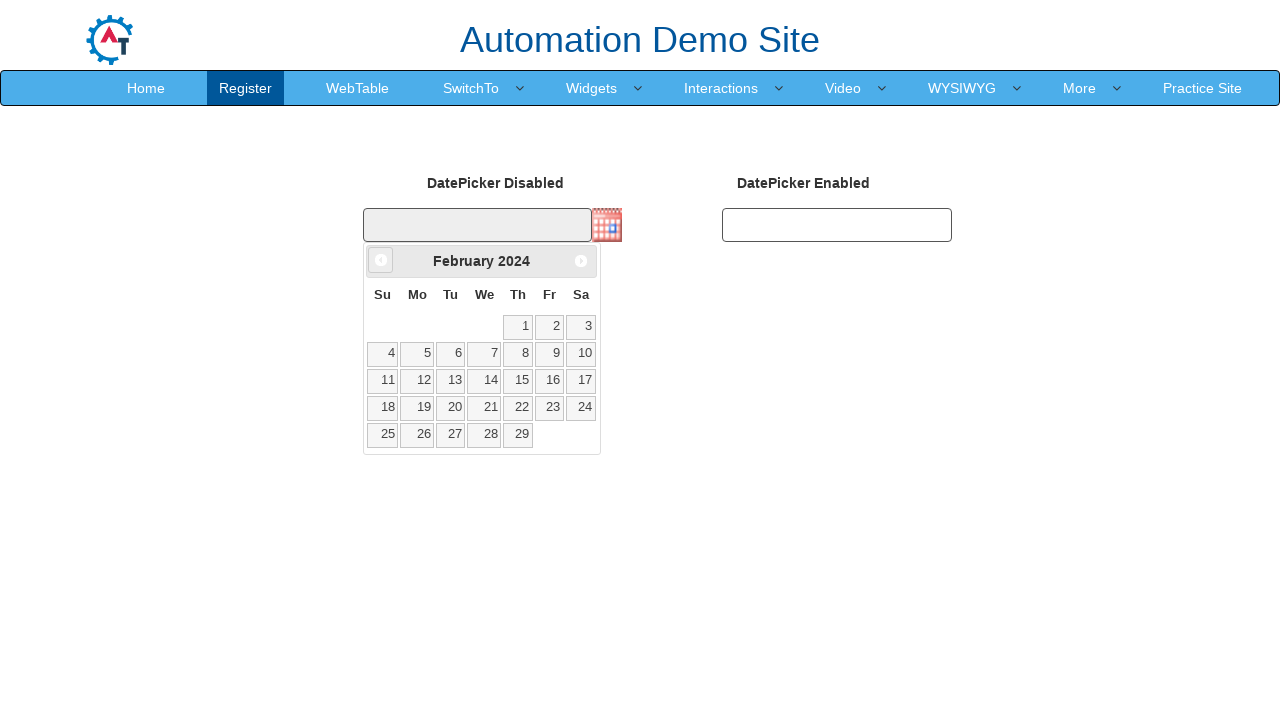

Reached target date February 2024
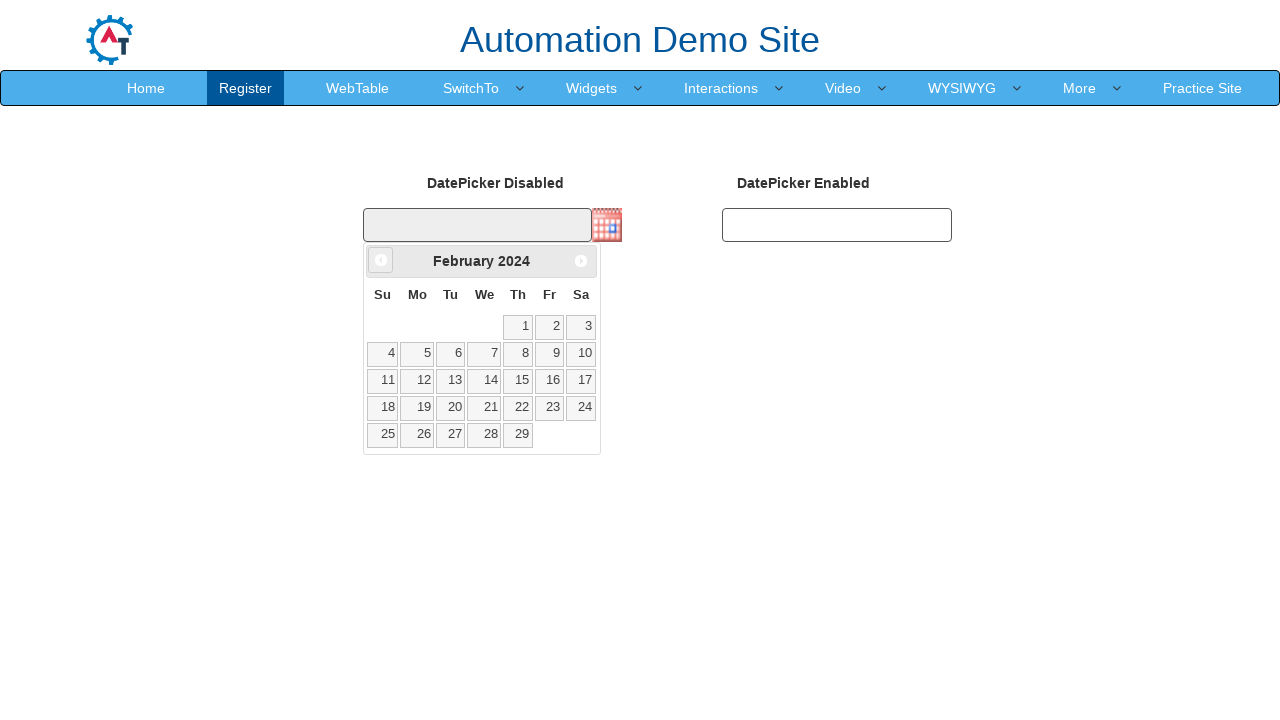

Clicked on day 24 to select the date at (581, 408) on #ui-datepicker-div table tbody td a:text-is('24')
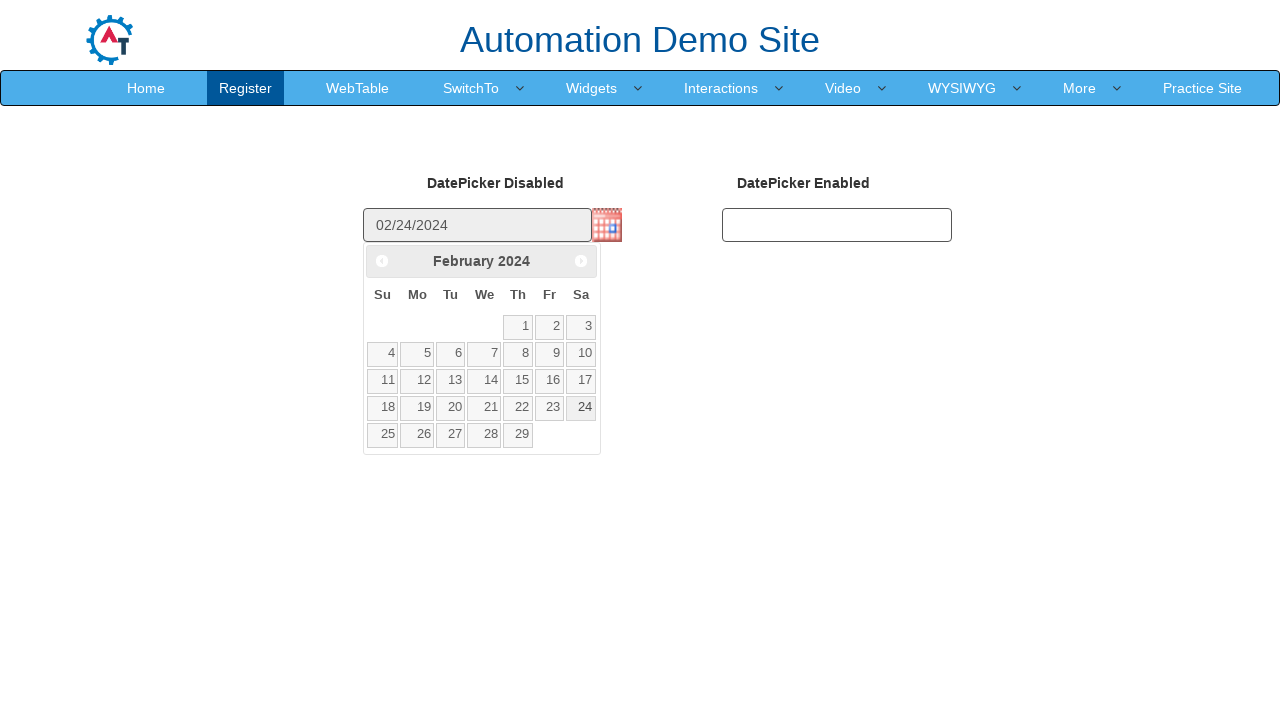

Waited 1000ms for date selection to complete
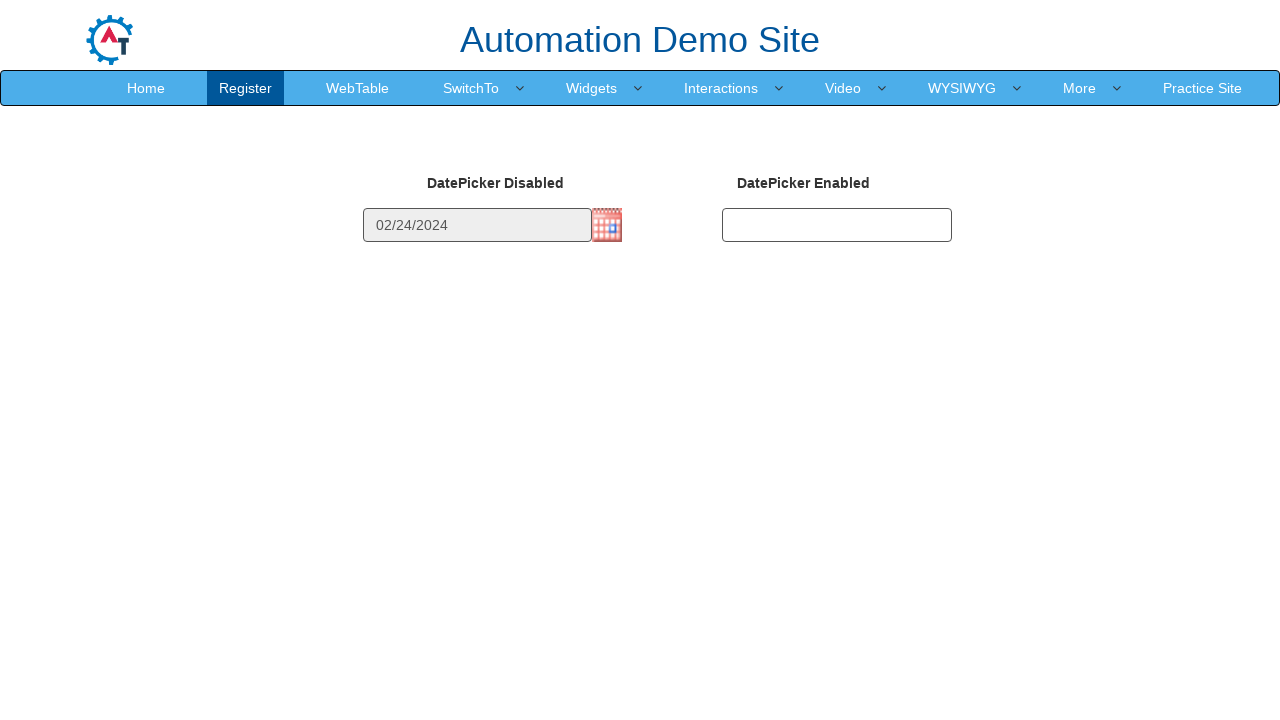

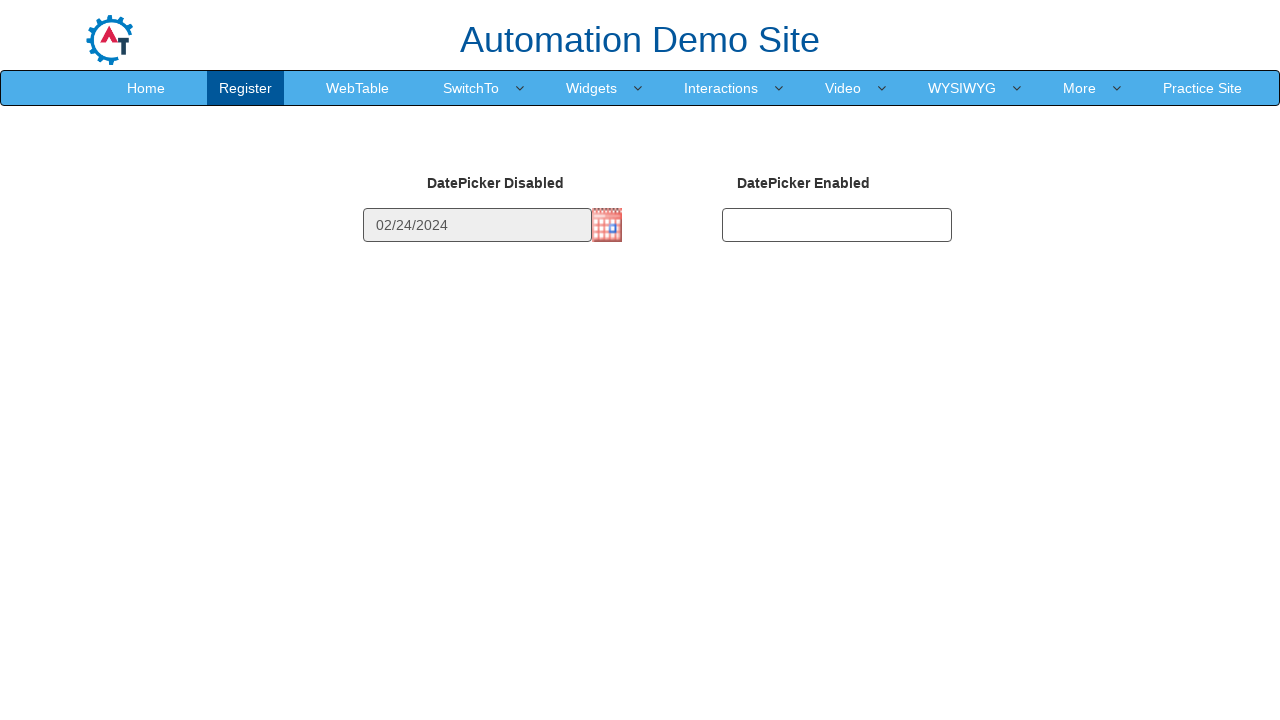